Tests filling out a large form by entering text into all input fields in the first block and submitting the form by clicking the submit button.

Starting URL: http://suninjuly.github.io/huge_form.html

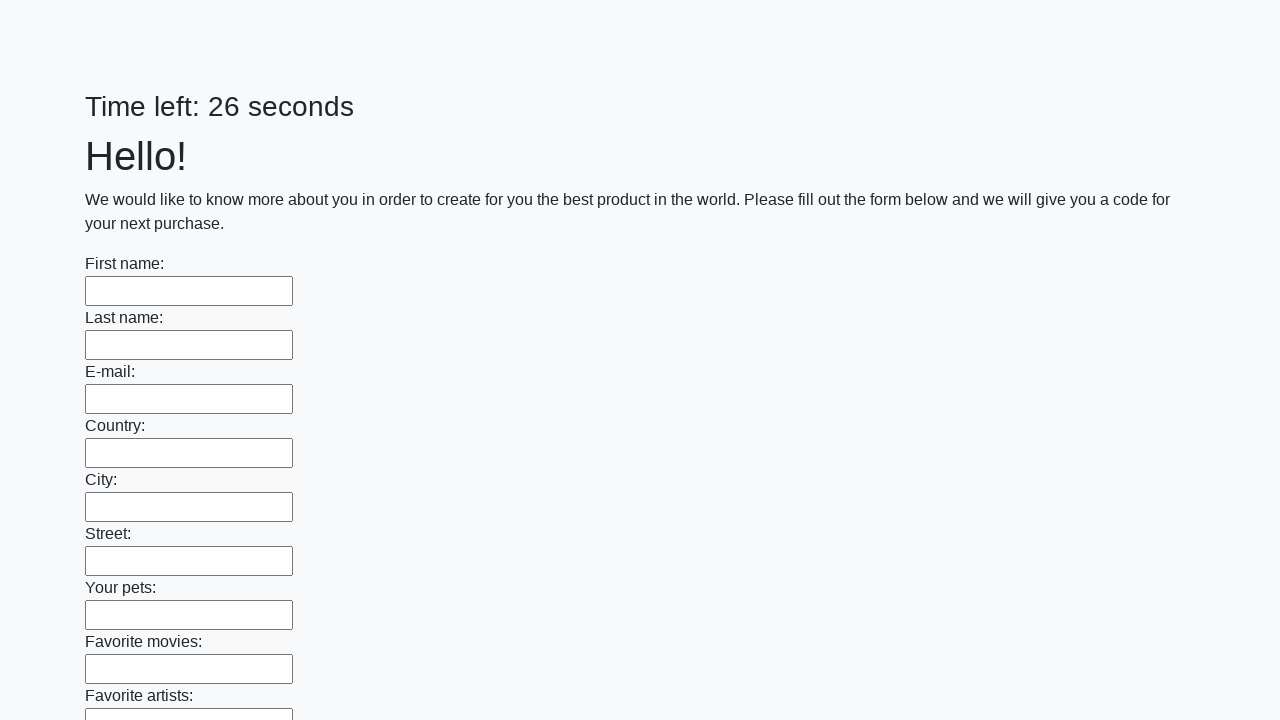

Located all input elements in the first block
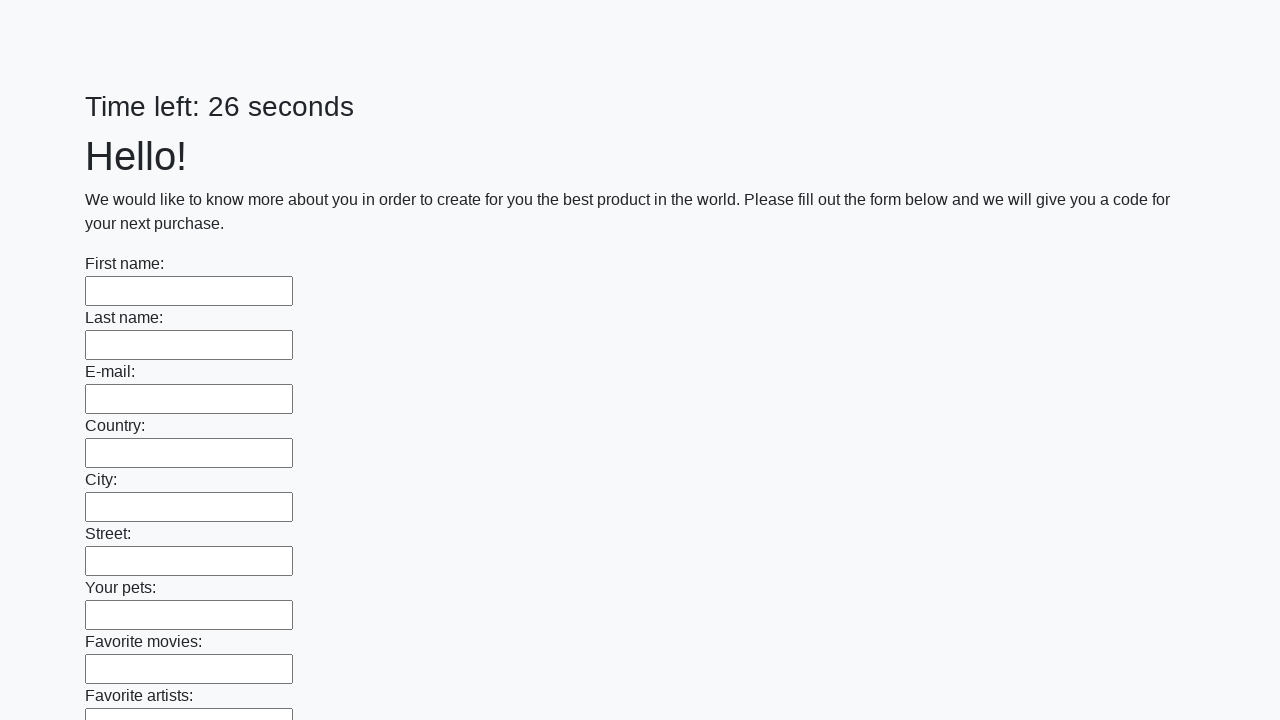

Found 100 input fields in the first block
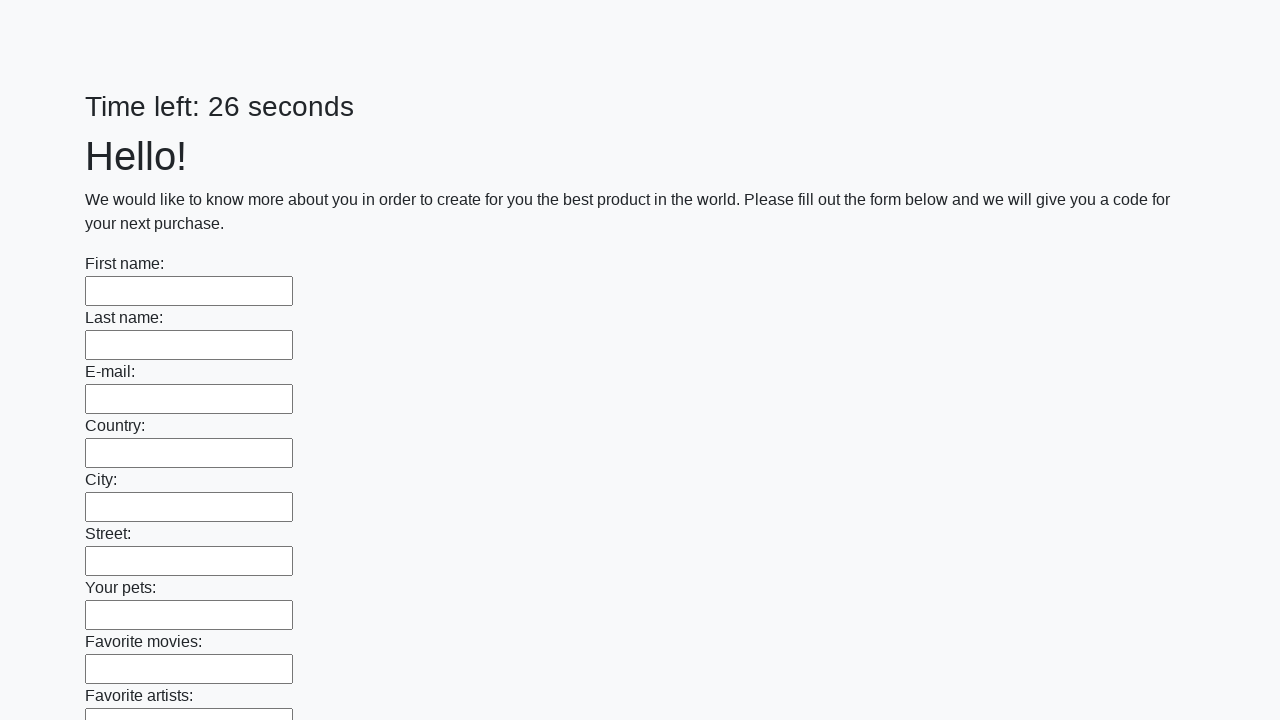

Filled input field 1/100 with 'Мой ответ' on .first_block input >> nth=0
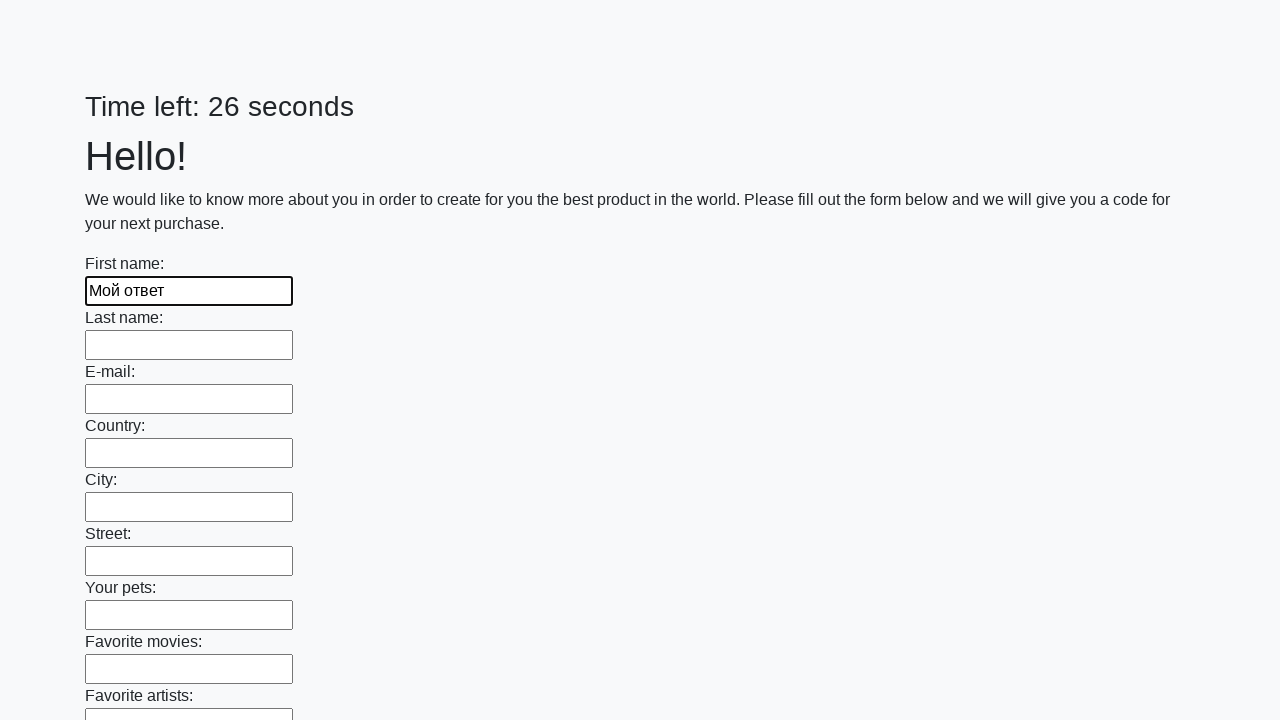

Filled input field 2/100 with 'Мой ответ' on .first_block input >> nth=1
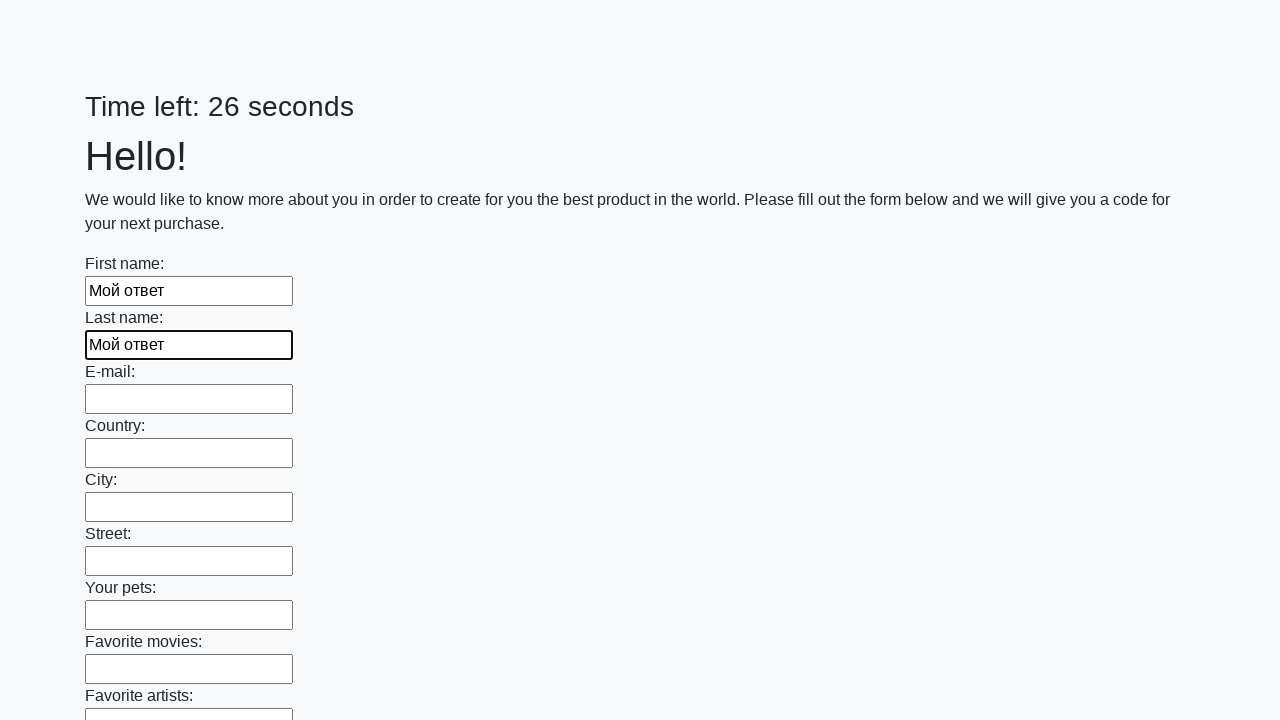

Filled input field 3/100 with 'Мой ответ' on .first_block input >> nth=2
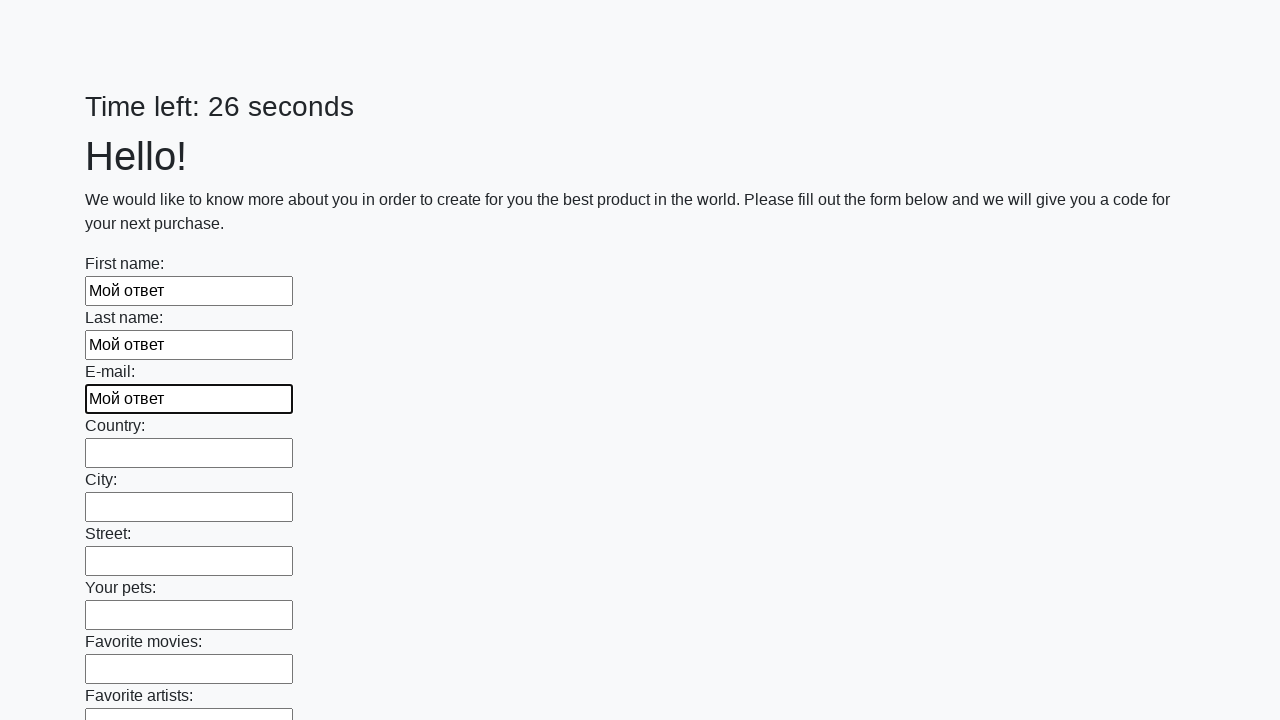

Filled input field 4/100 with 'Мой ответ' on .first_block input >> nth=3
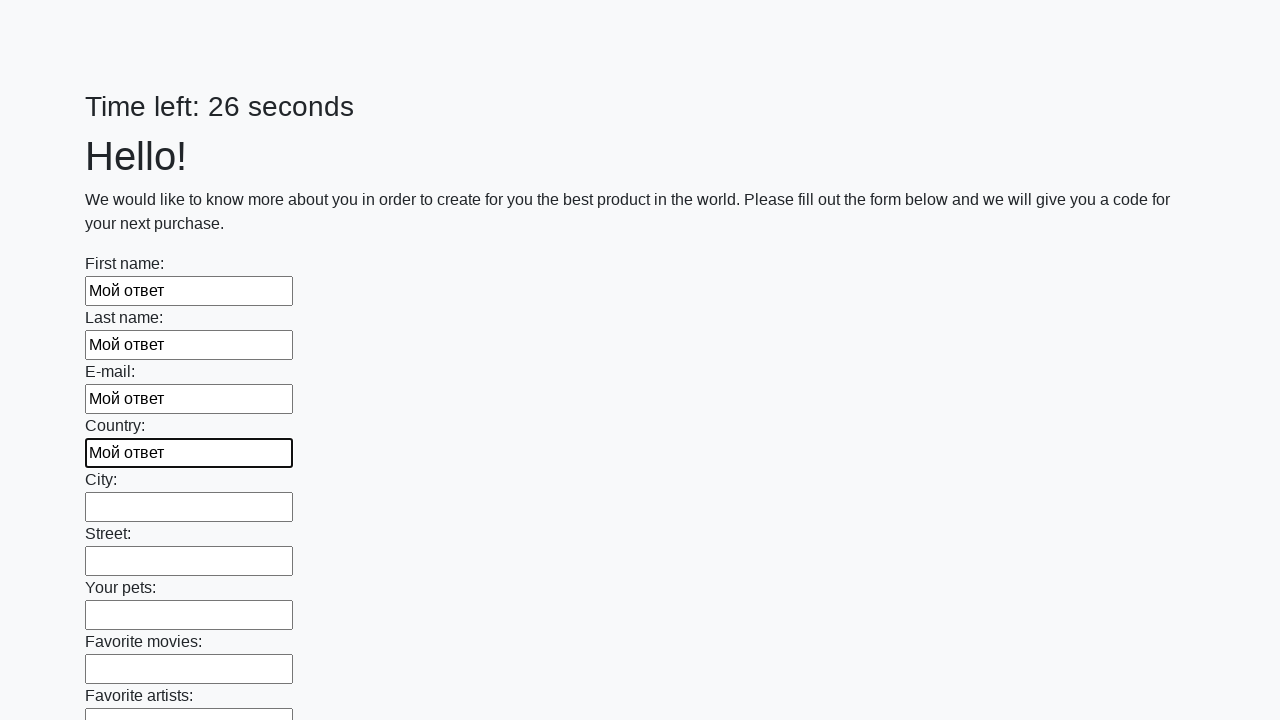

Filled input field 5/100 with 'Мой ответ' on .first_block input >> nth=4
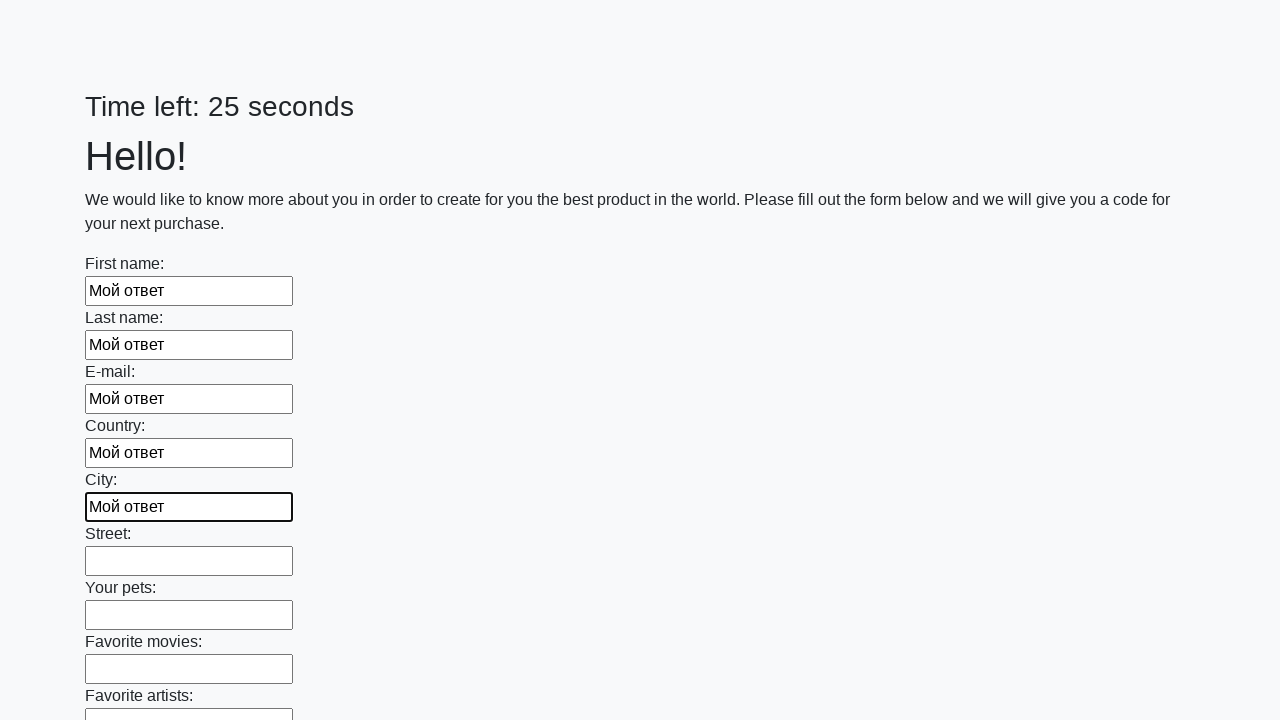

Filled input field 6/100 with 'Мой ответ' on .first_block input >> nth=5
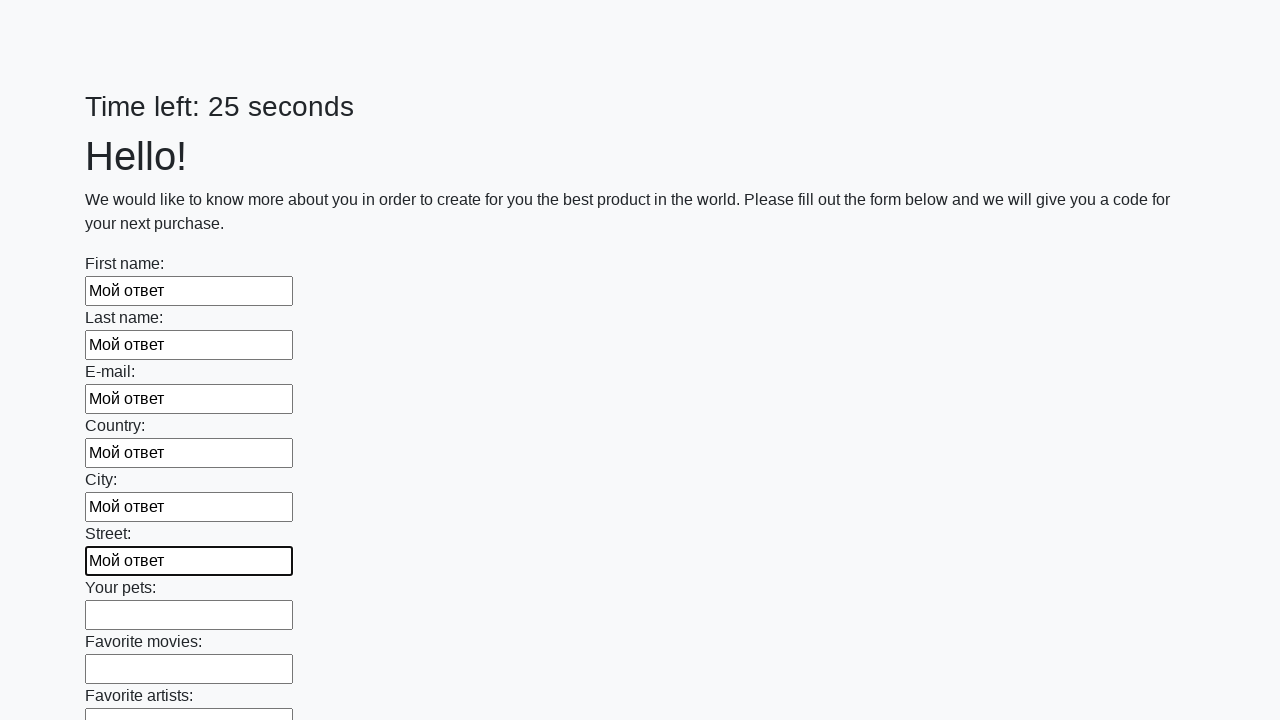

Filled input field 7/100 with 'Мой ответ' on .first_block input >> nth=6
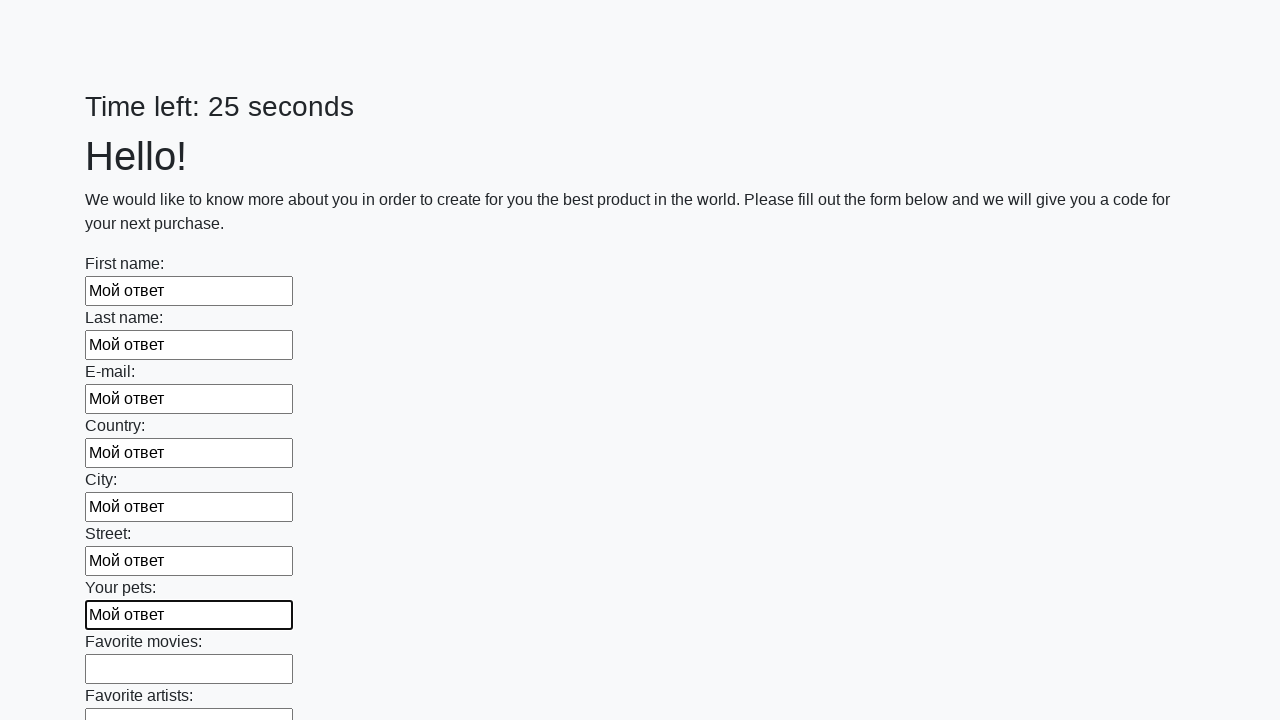

Filled input field 8/100 with 'Мой ответ' on .first_block input >> nth=7
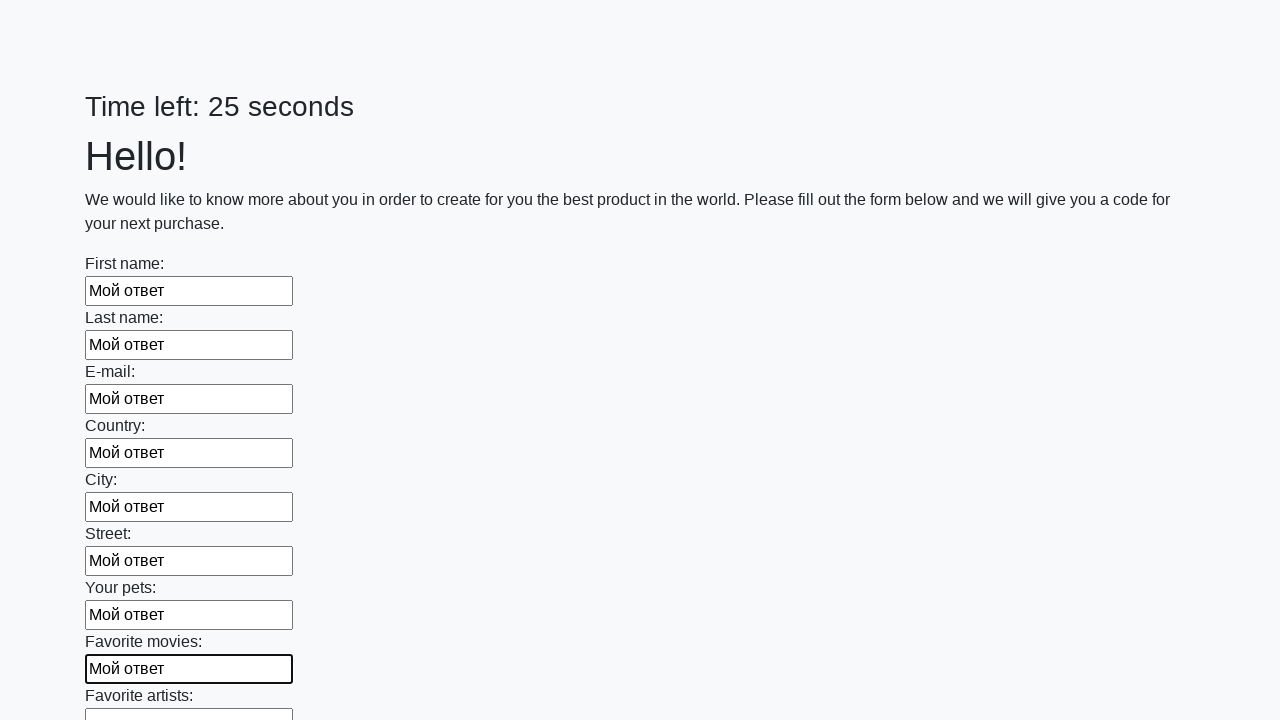

Filled input field 9/100 with 'Мой ответ' on .first_block input >> nth=8
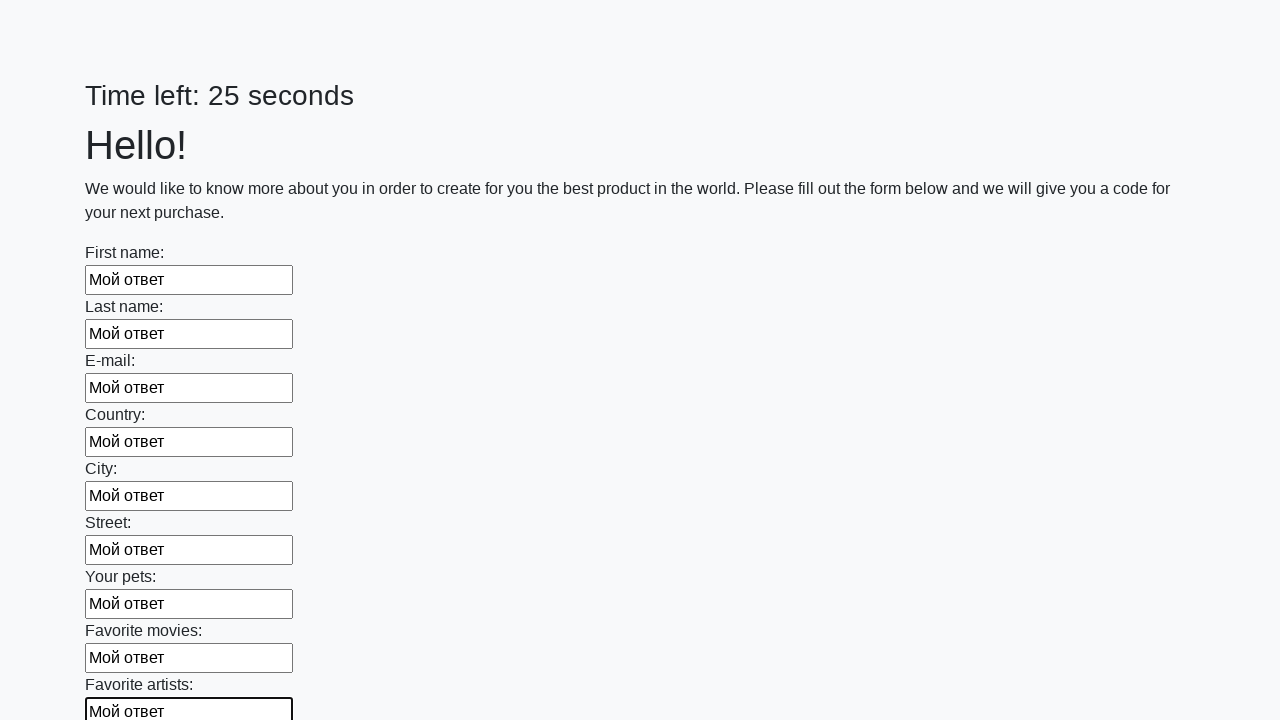

Filled input field 10/100 with 'Мой ответ' on .first_block input >> nth=9
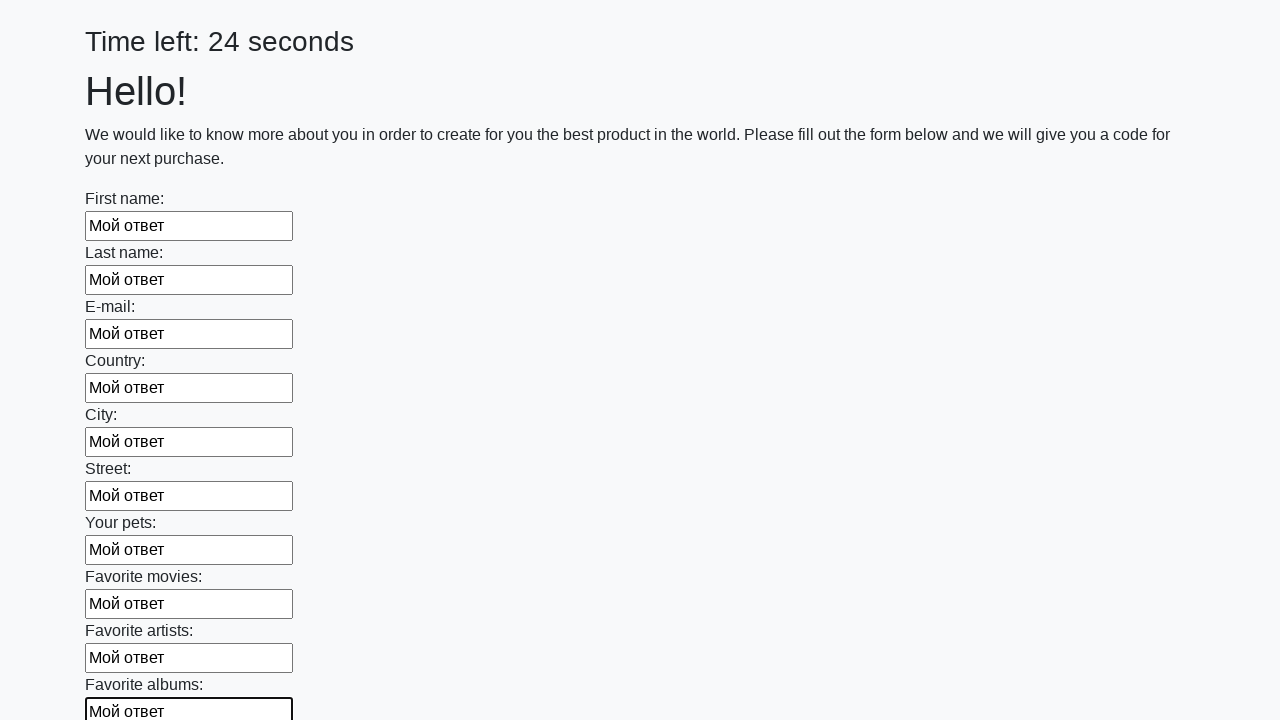

Filled input field 11/100 with 'Мой ответ' on .first_block input >> nth=10
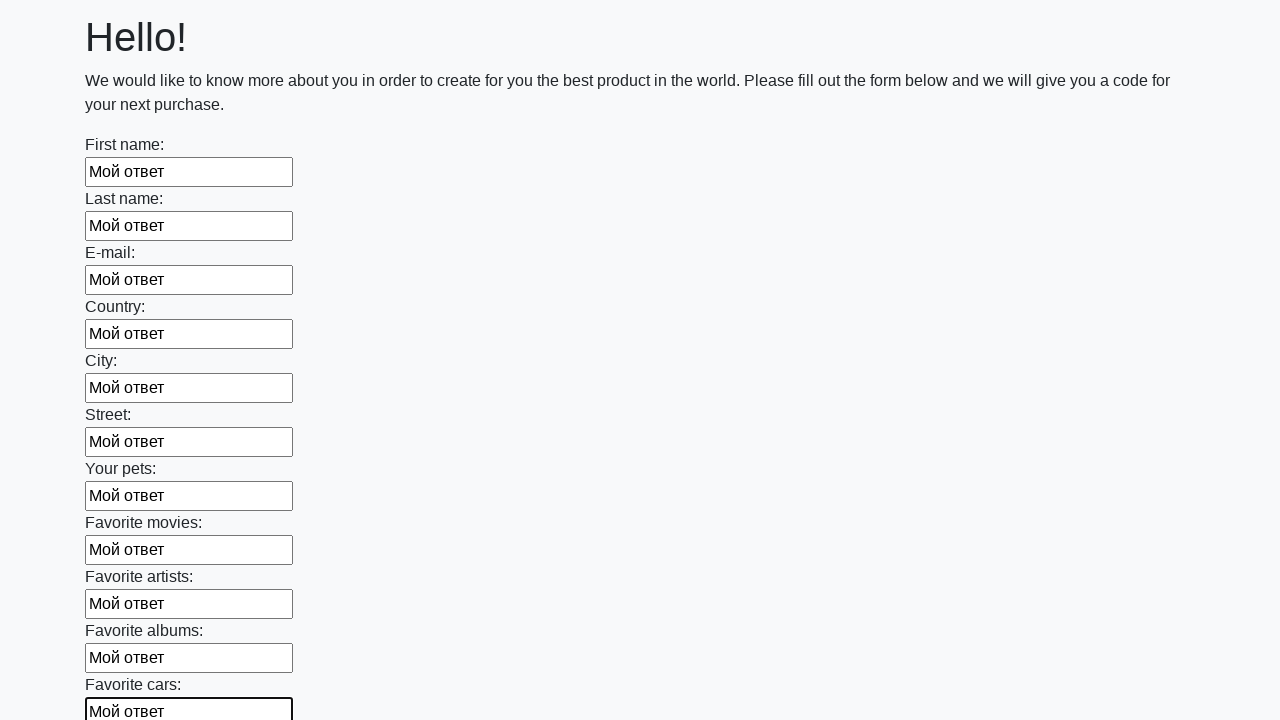

Filled input field 12/100 with 'Мой ответ' on .first_block input >> nth=11
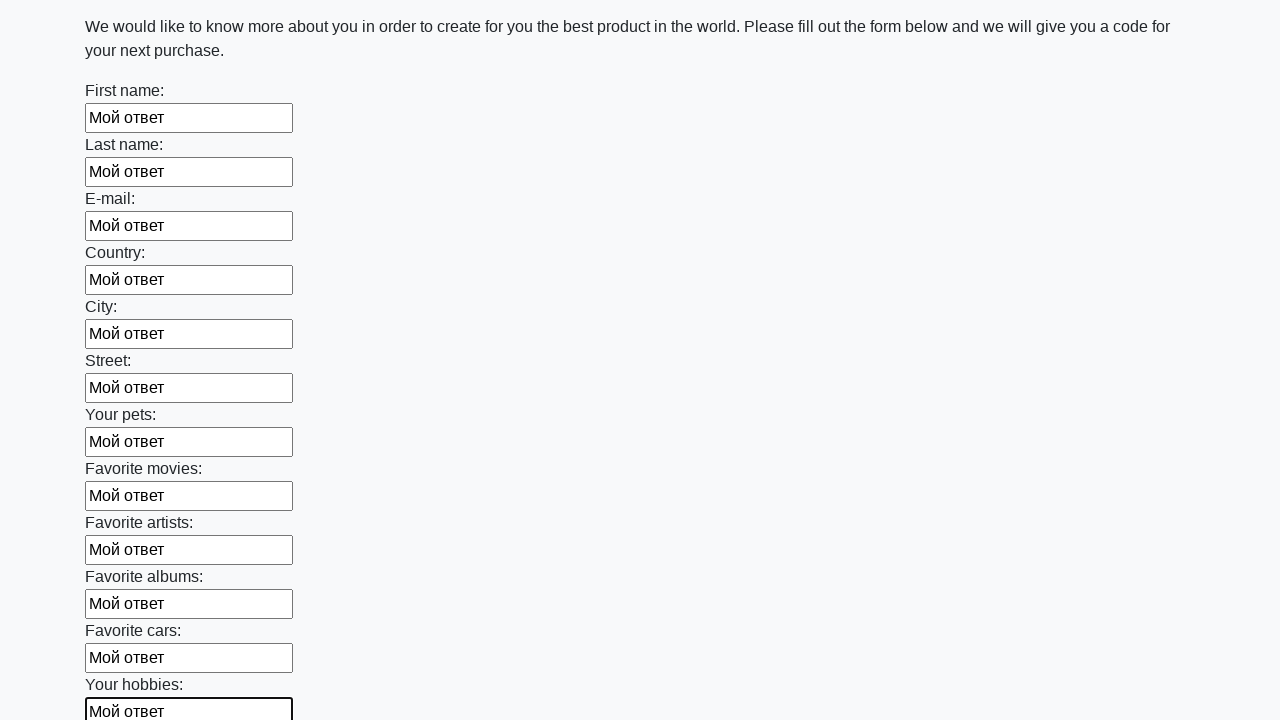

Filled input field 13/100 with 'Мой ответ' on .first_block input >> nth=12
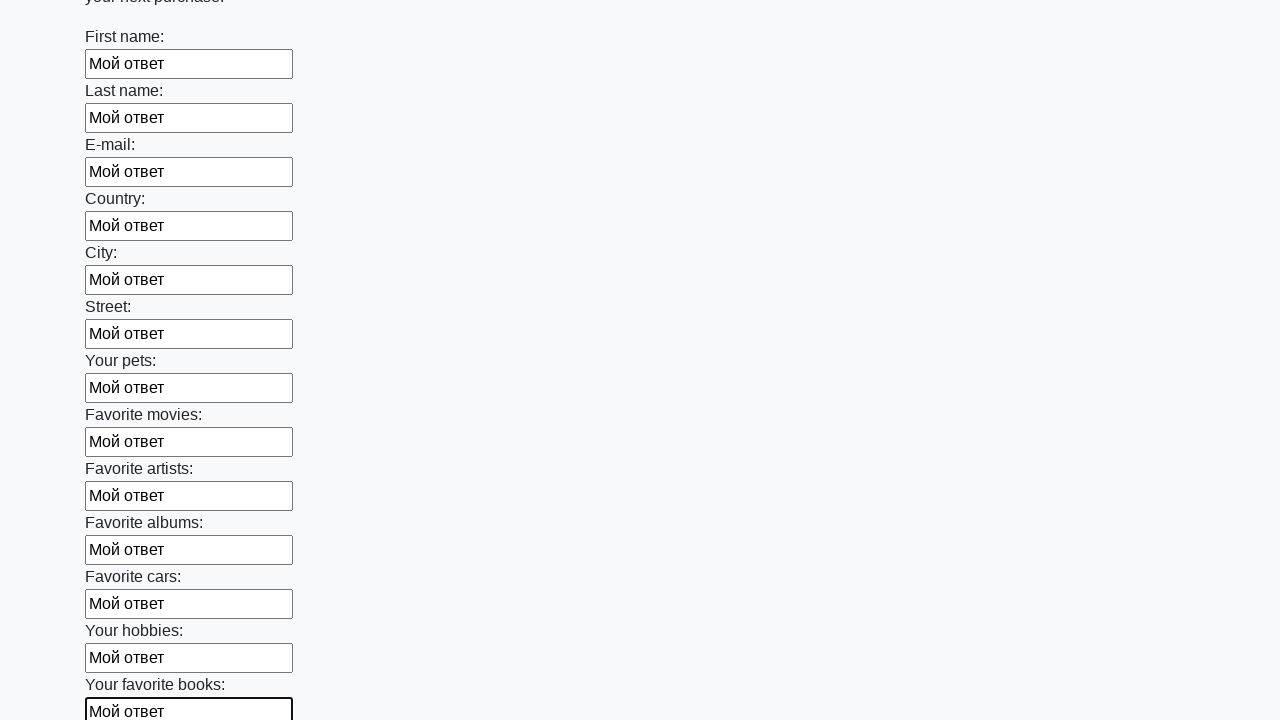

Filled input field 14/100 with 'Мой ответ' on .first_block input >> nth=13
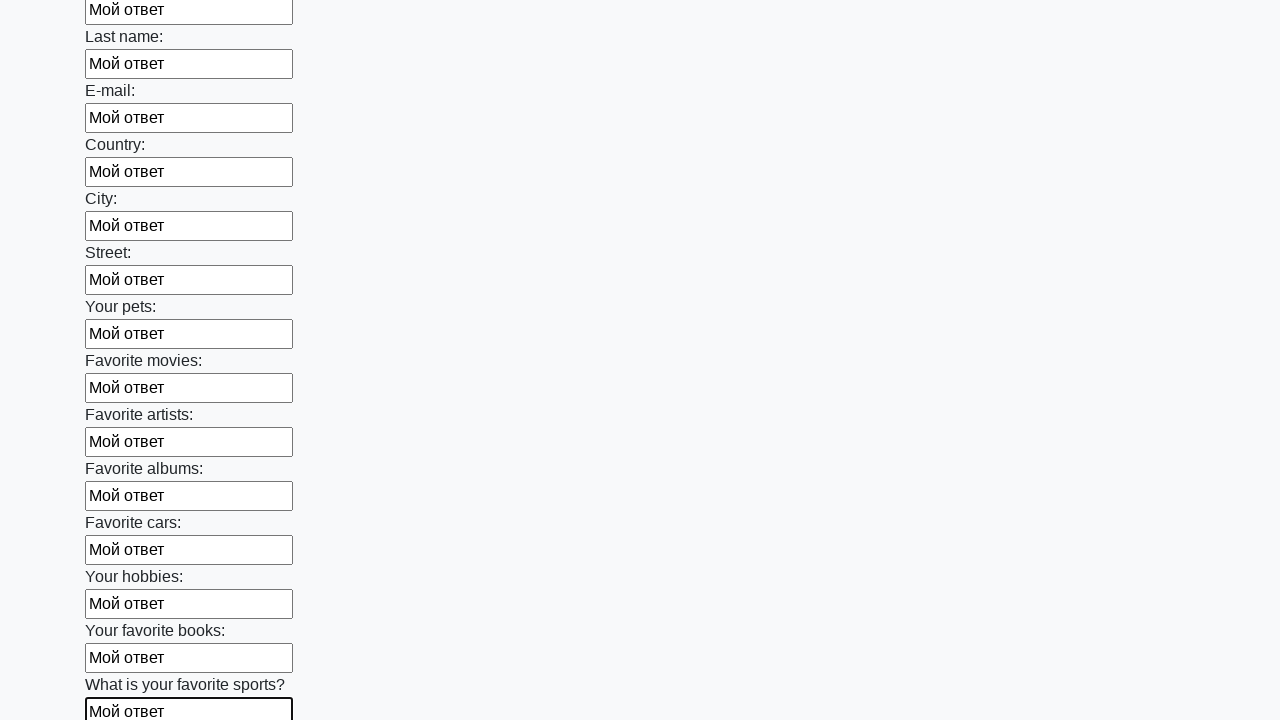

Filled input field 15/100 with 'Мой ответ' on .first_block input >> nth=14
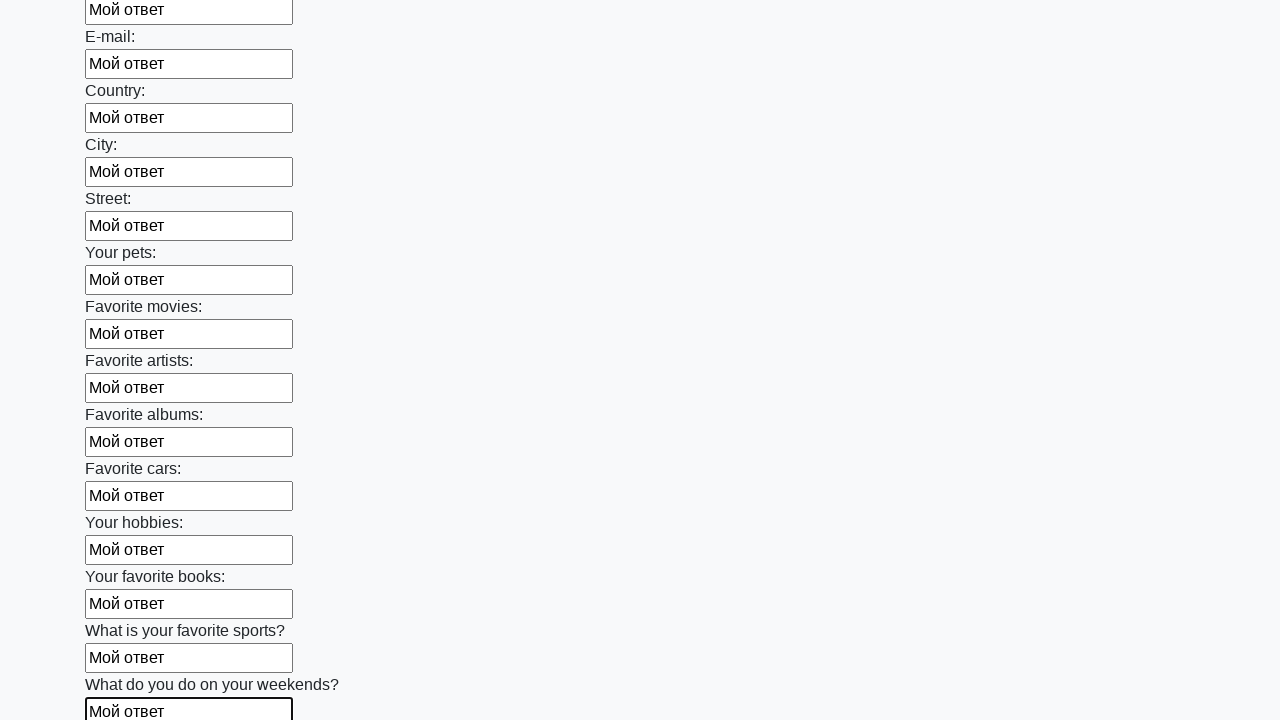

Filled input field 16/100 with 'Мой ответ' on .first_block input >> nth=15
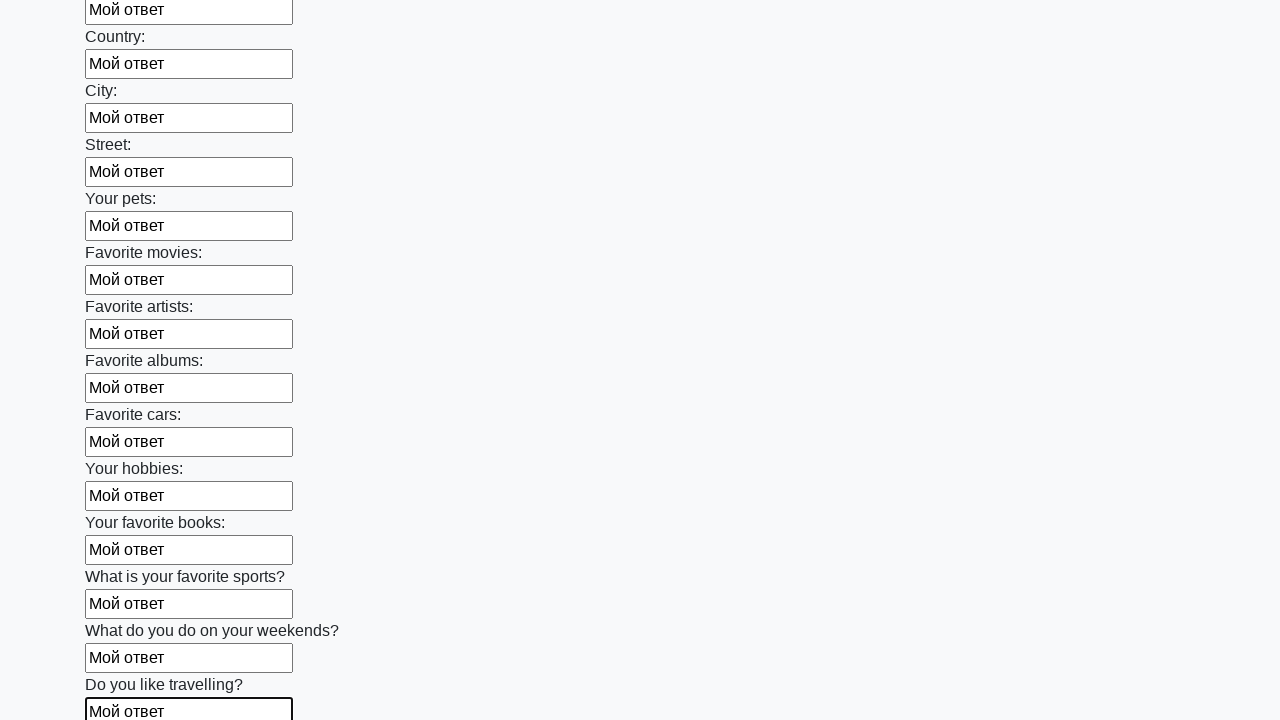

Filled input field 17/100 with 'Мой ответ' on .first_block input >> nth=16
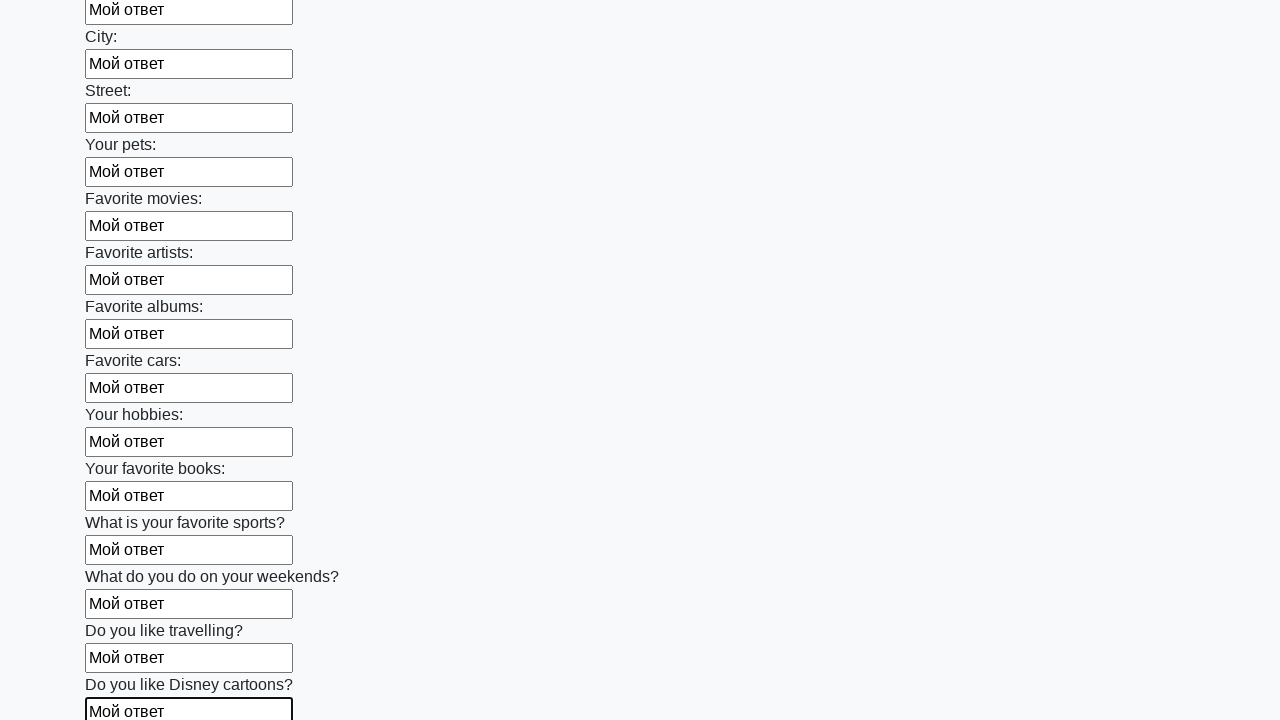

Filled input field 18/100 with 'Мой ответ' on .first_block input >> nth=17
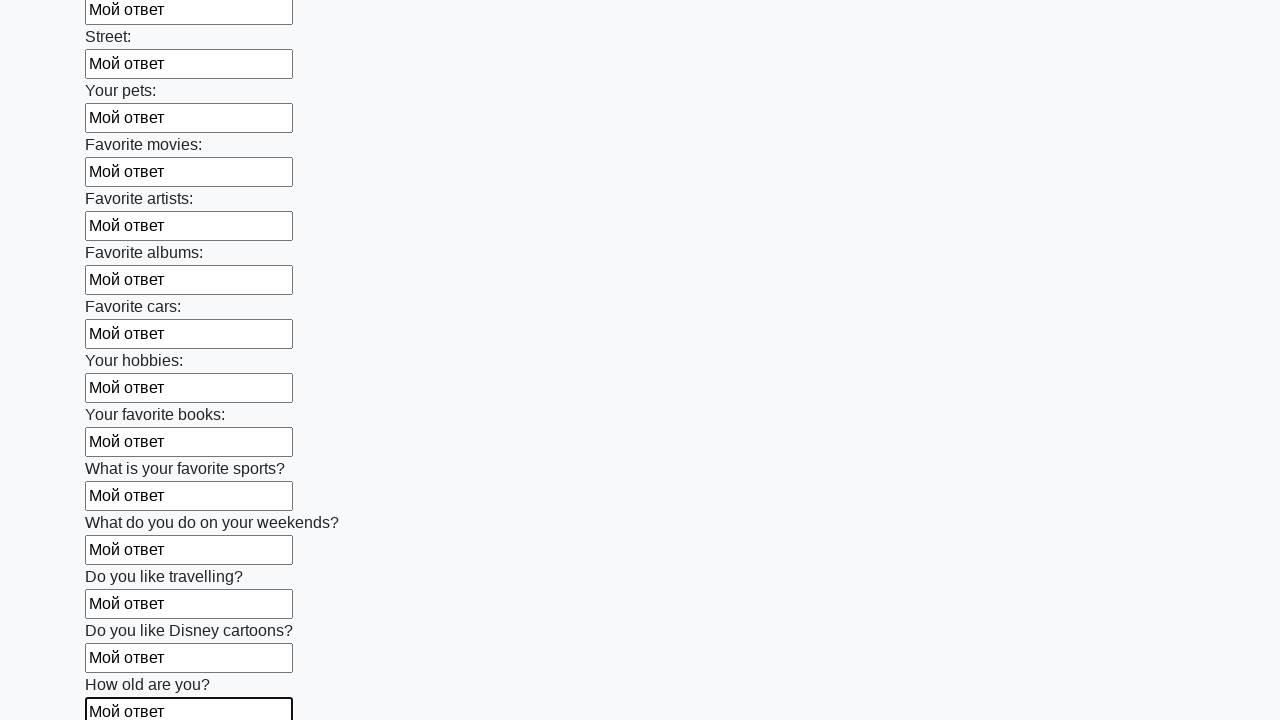

Filled input field 19/100 with 'Мой ответ' on .first_block input >> nth=18
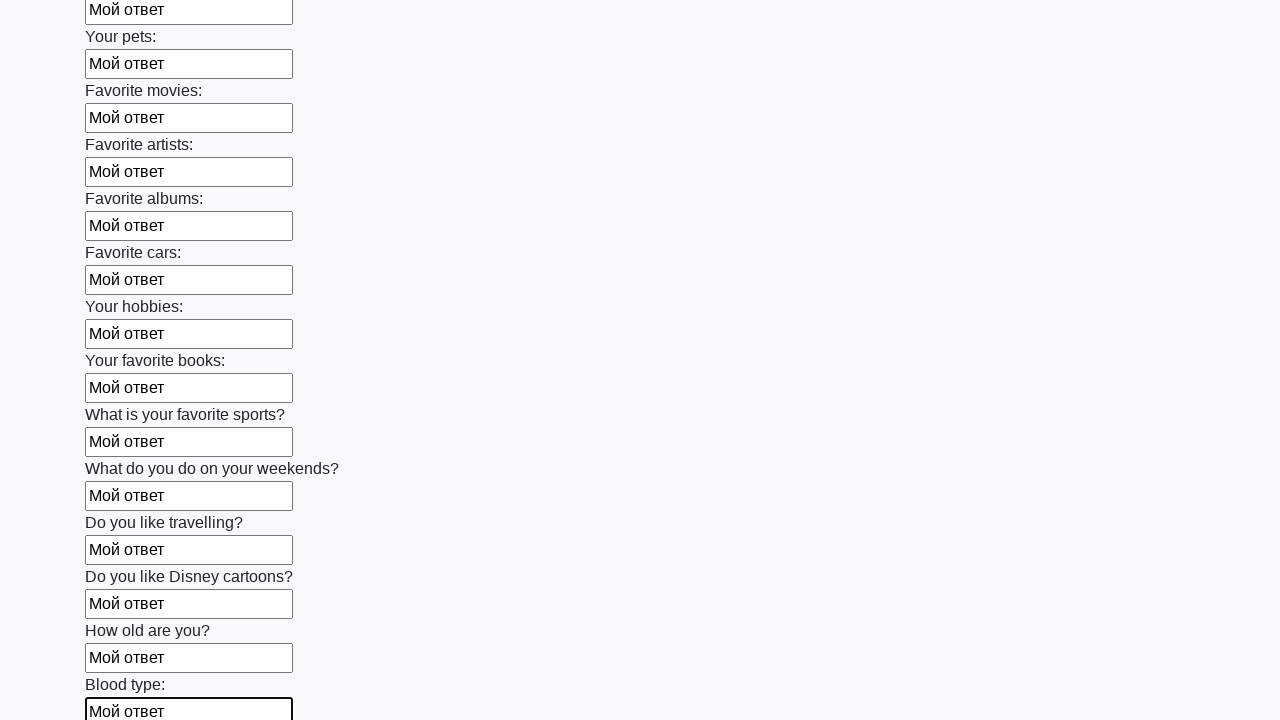

Filled input field 20/100 with 'Мой ответ' on .first_block input >> nth=19
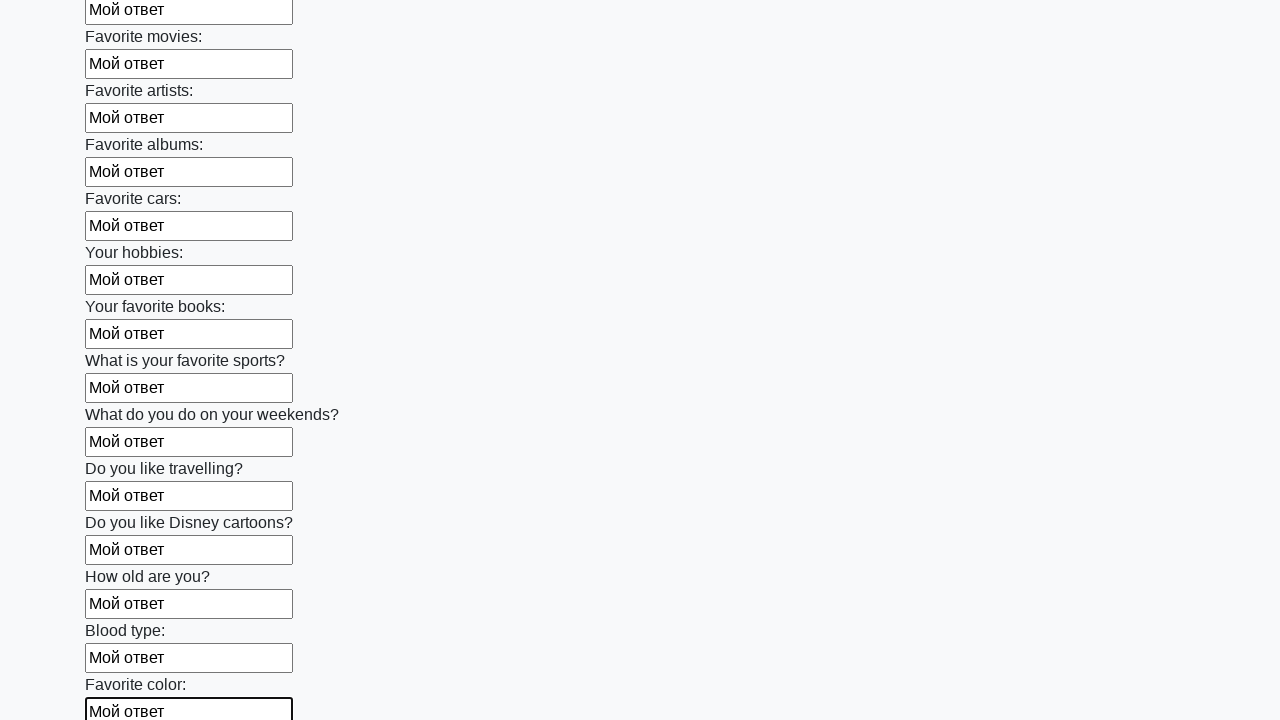

Filled input field 21/100 with 'Мой ответ' on .first_block input >> nth=20
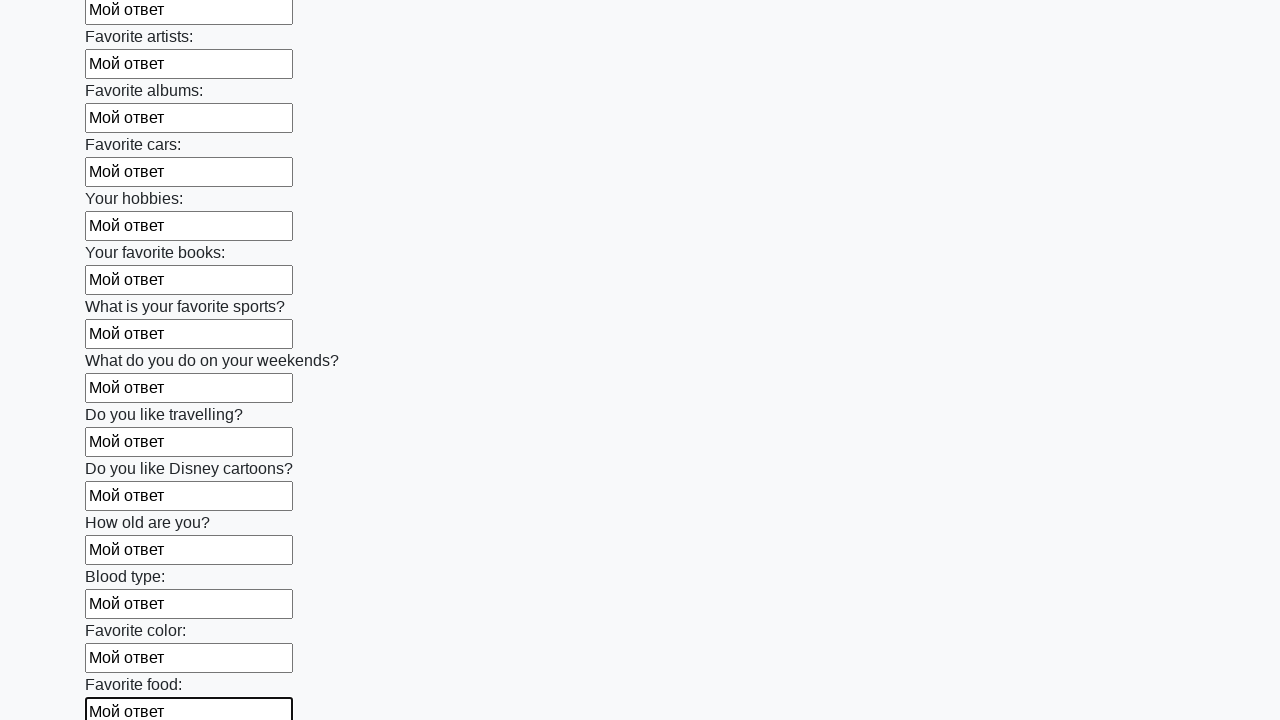

Filled input field 22/100 with 'Мой ответ' on .first_block input >> nth=21
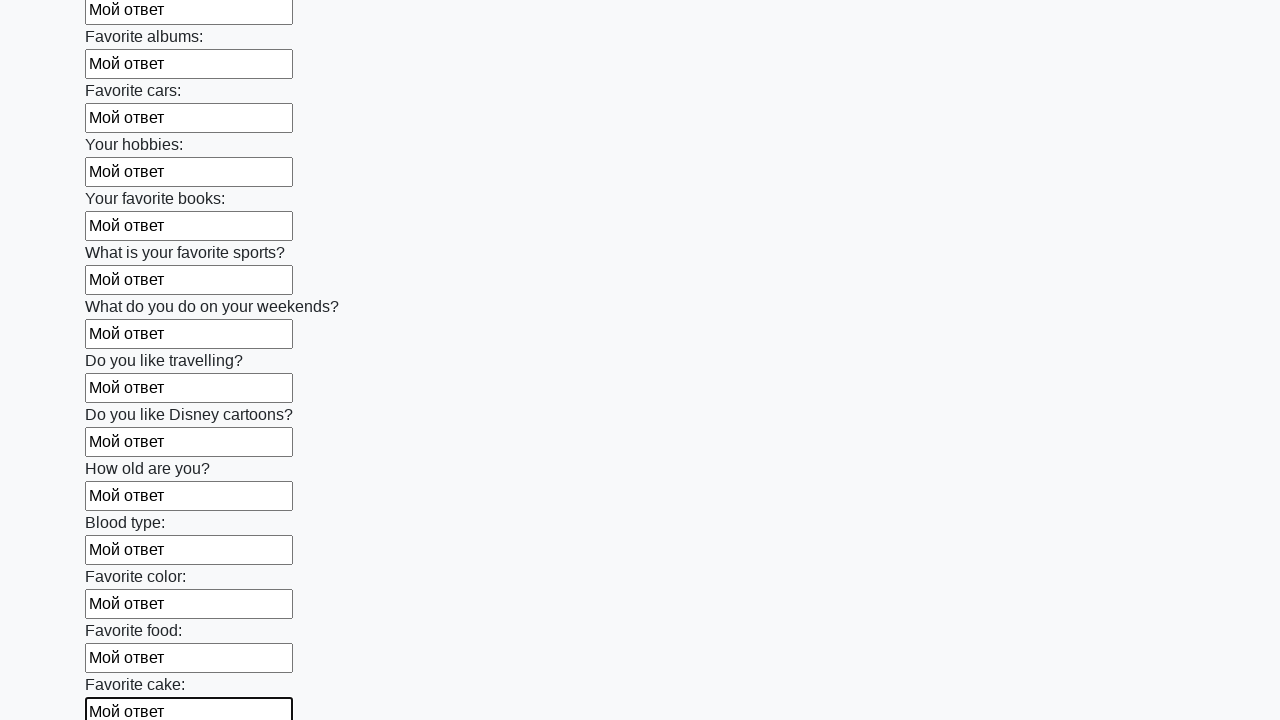

Filled input field 23/100 with 'Мой ответ' on .first_block input >> nth=22
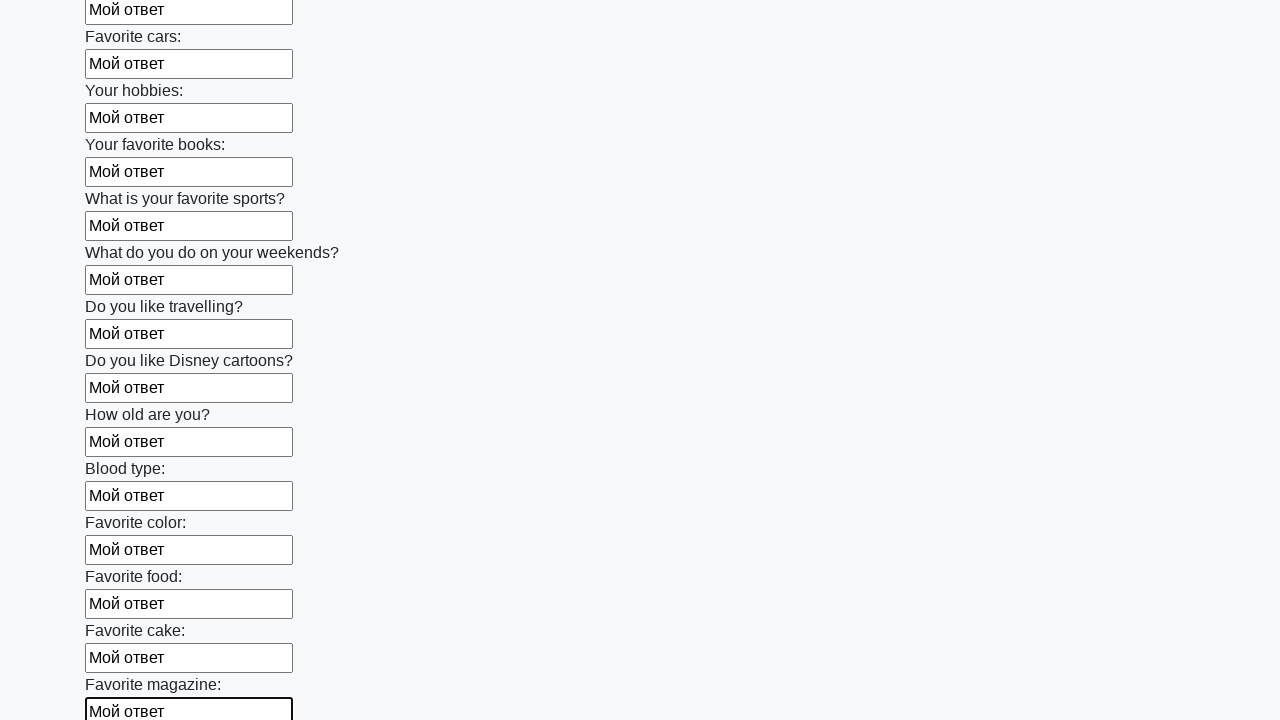

Filled input field 24/100 with 'Мой ответ' on .first_block input >> nth=23
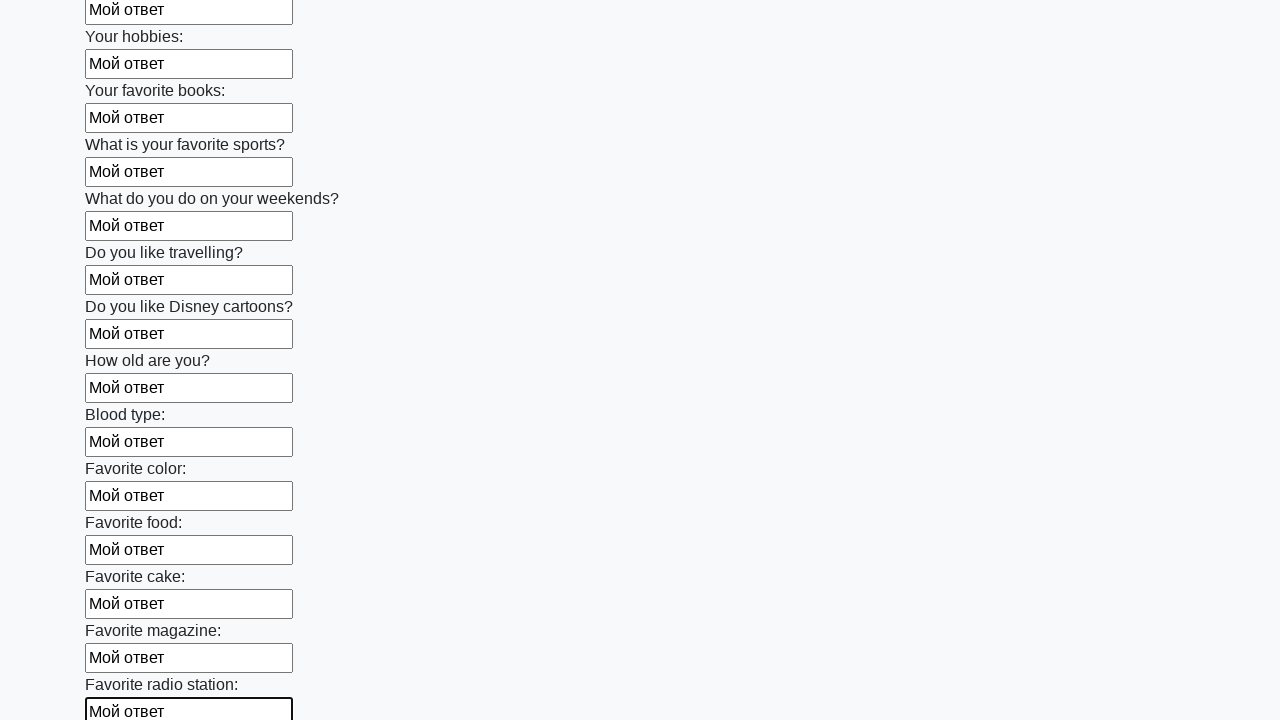

Filled input field 25/100 with 'Мой ответ' on .first_block input >> nth=24
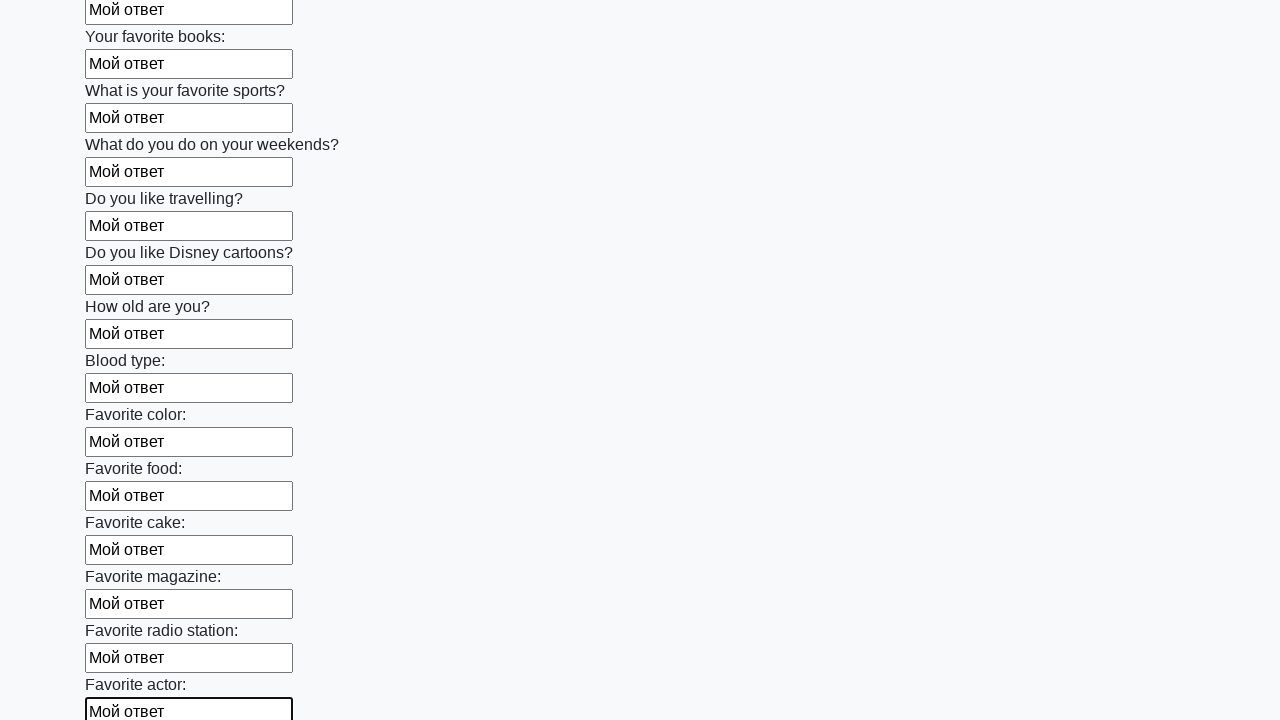

Filled input field 26/100 with 'Мой ответ' on .first_block input >> nth=25
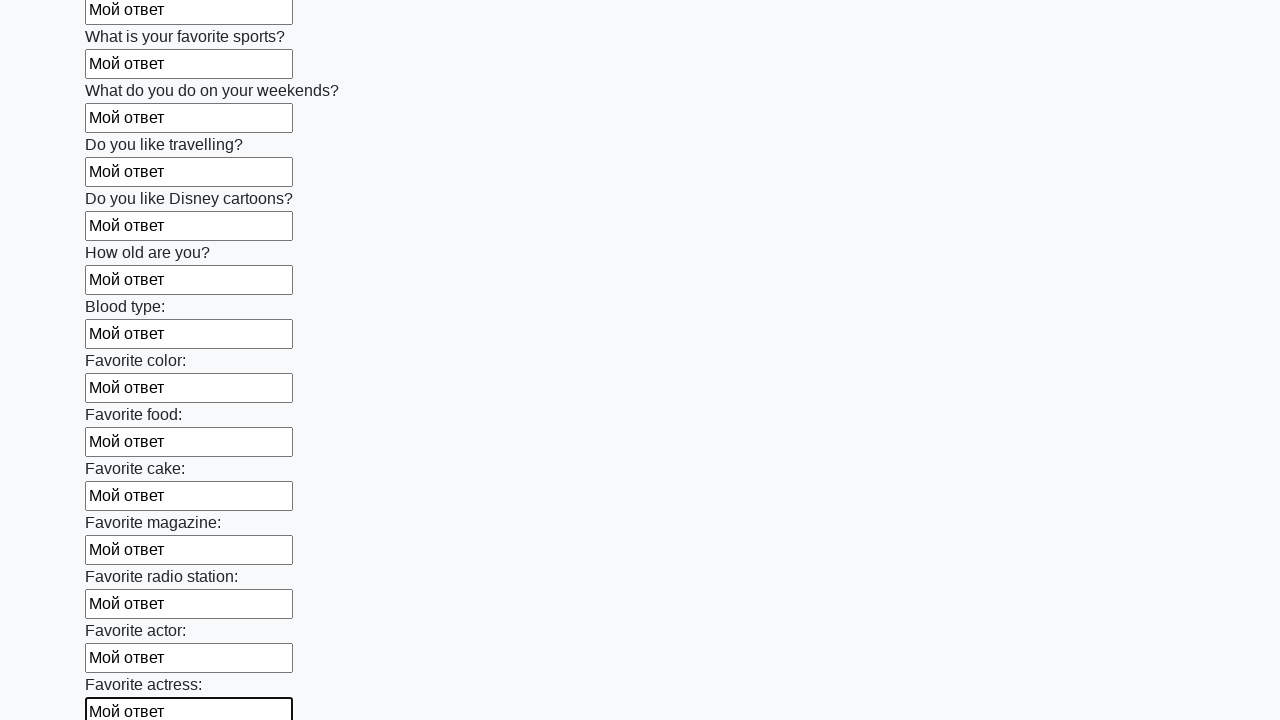

Filled input field 27/100 with 'Мой ответ' on .first_block input >> nth=26
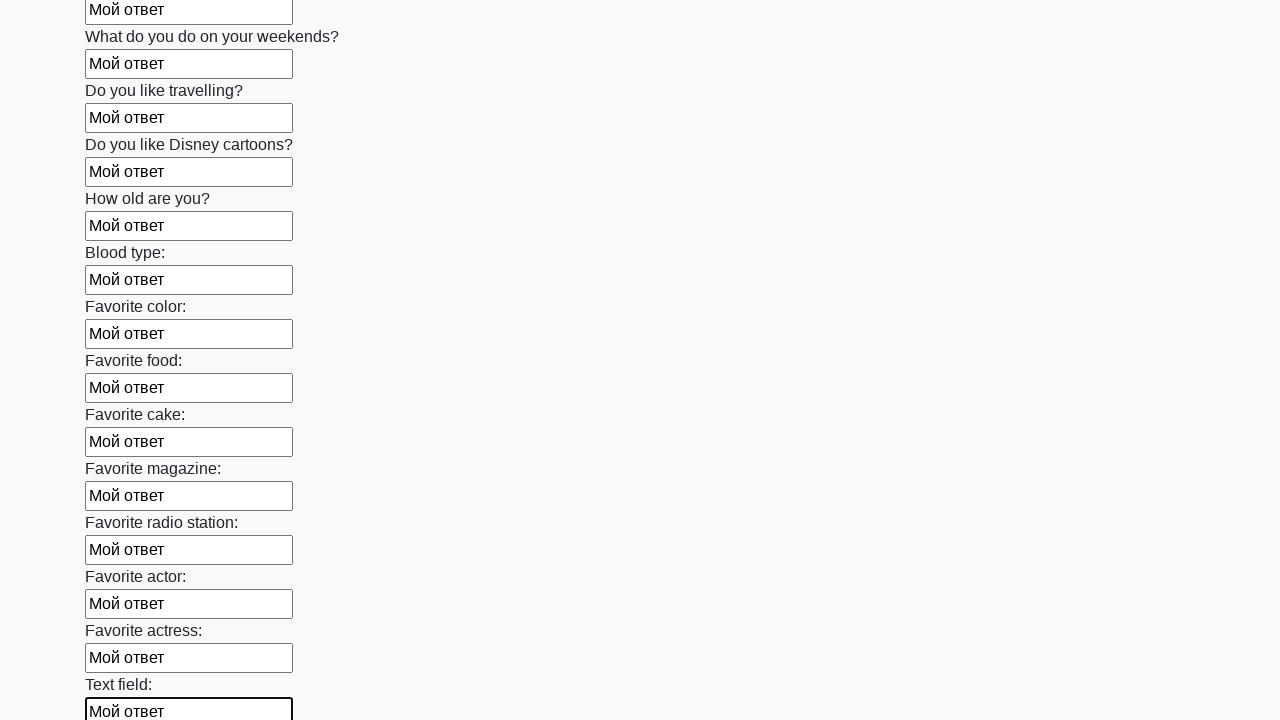

Filled input field 28/100 with 'Мой ответ' on .first_block input >> nth=27
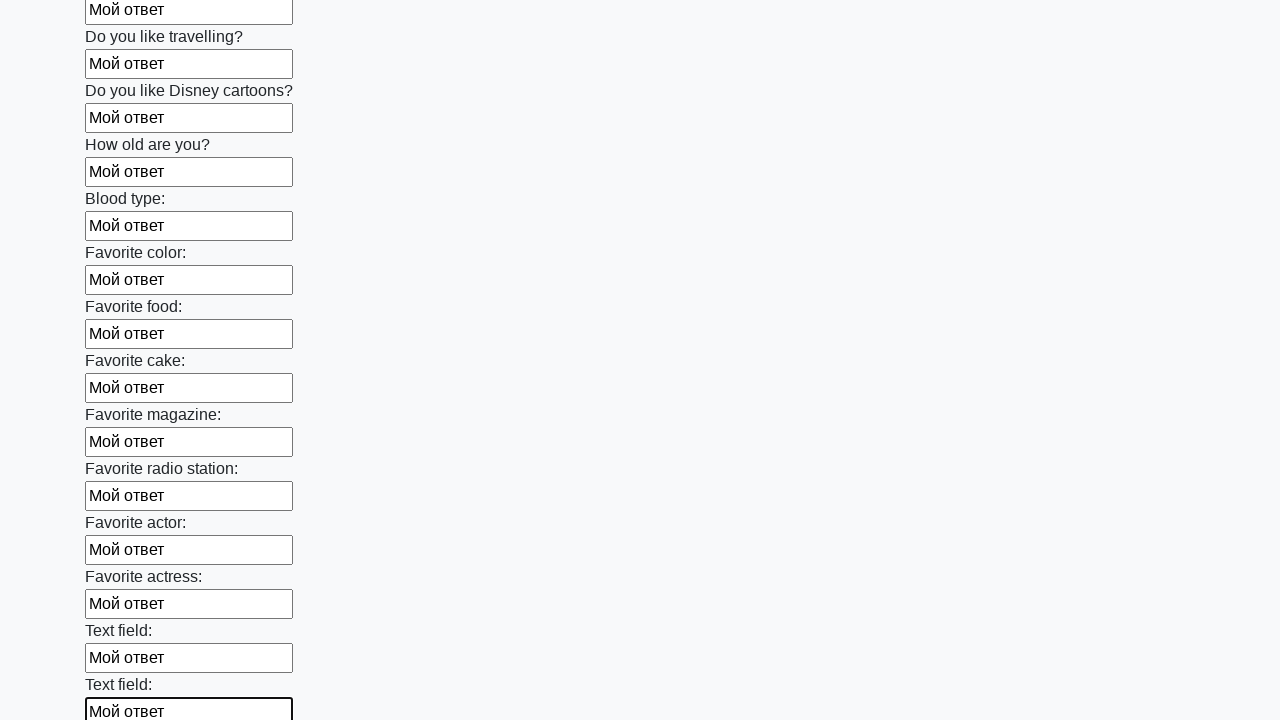

Filled input field 29/100 with 'Мой ответ' on .first_block input >> nth=28
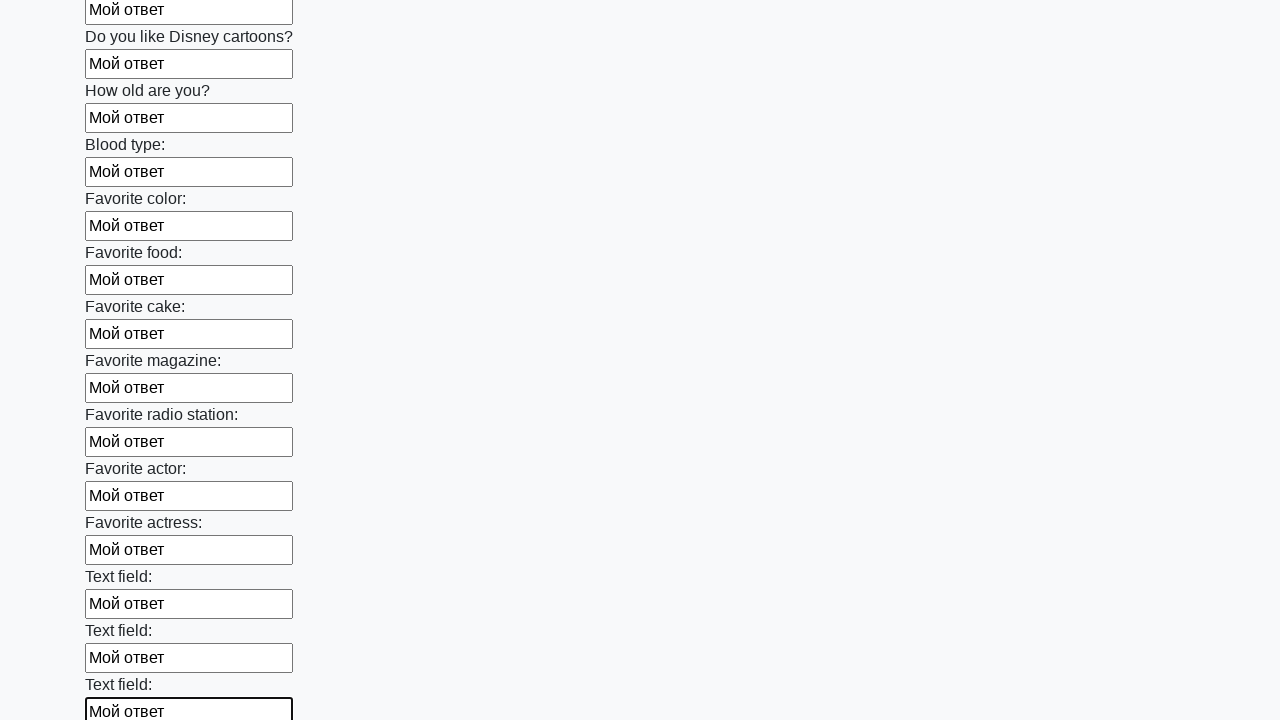

Filled input field 30/100 with 'Мой ответ' on .first_block input >> nth=29
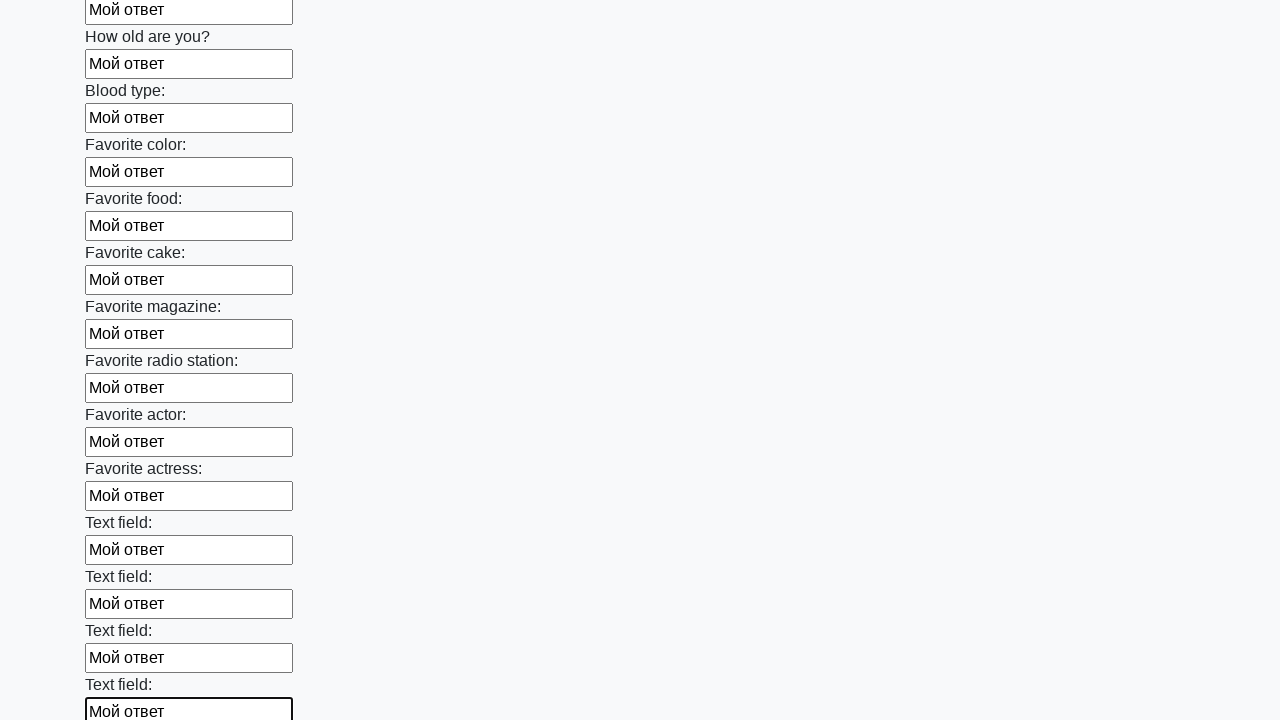

Filled input field 31/100 with 'Мой ответ' on .first_block input >> nth=30
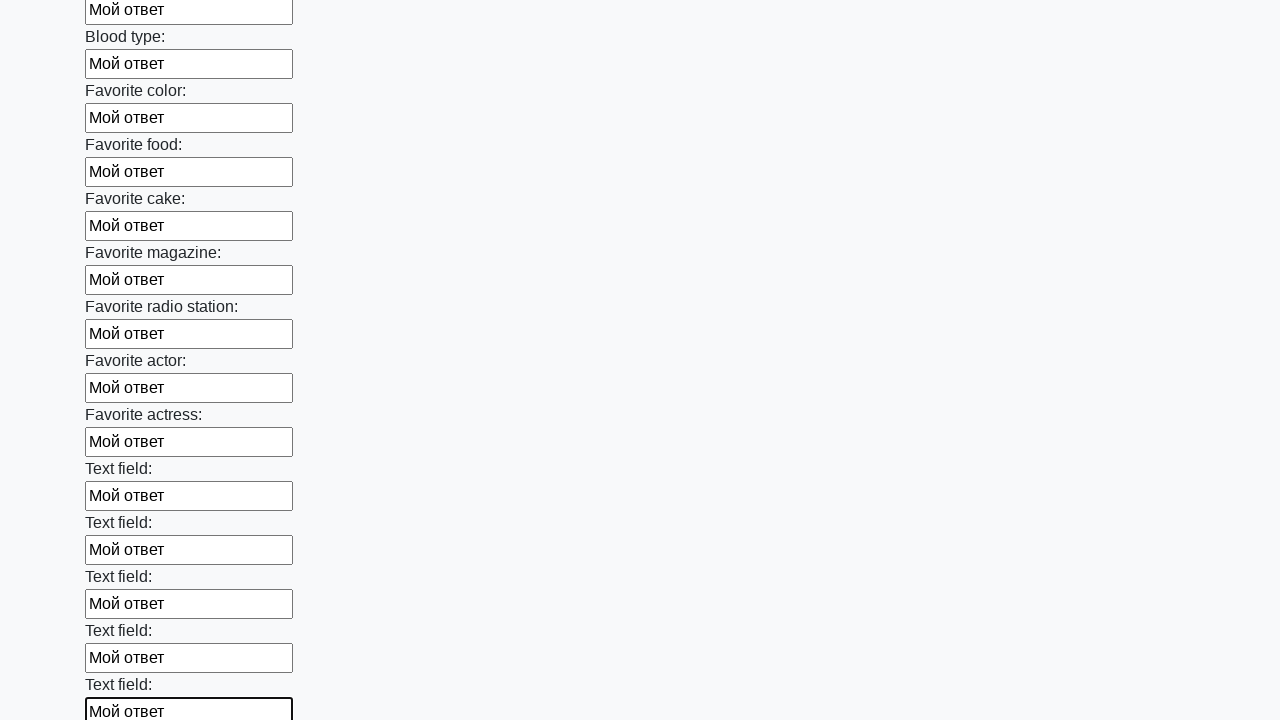

Filled input field 32/100 with 'Мой ответ' on .first_block input >> nth=31
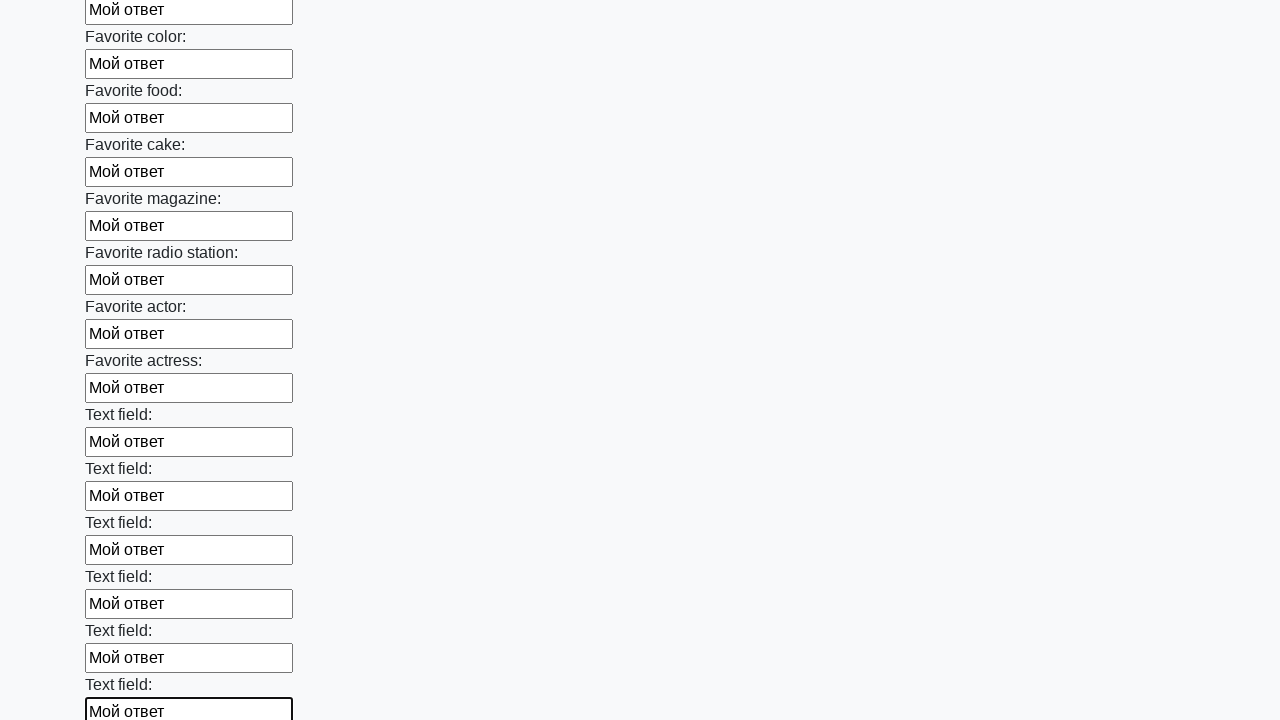

Filled input field 33/100 with 'Мой ответ' on .first_block input >> nth=32
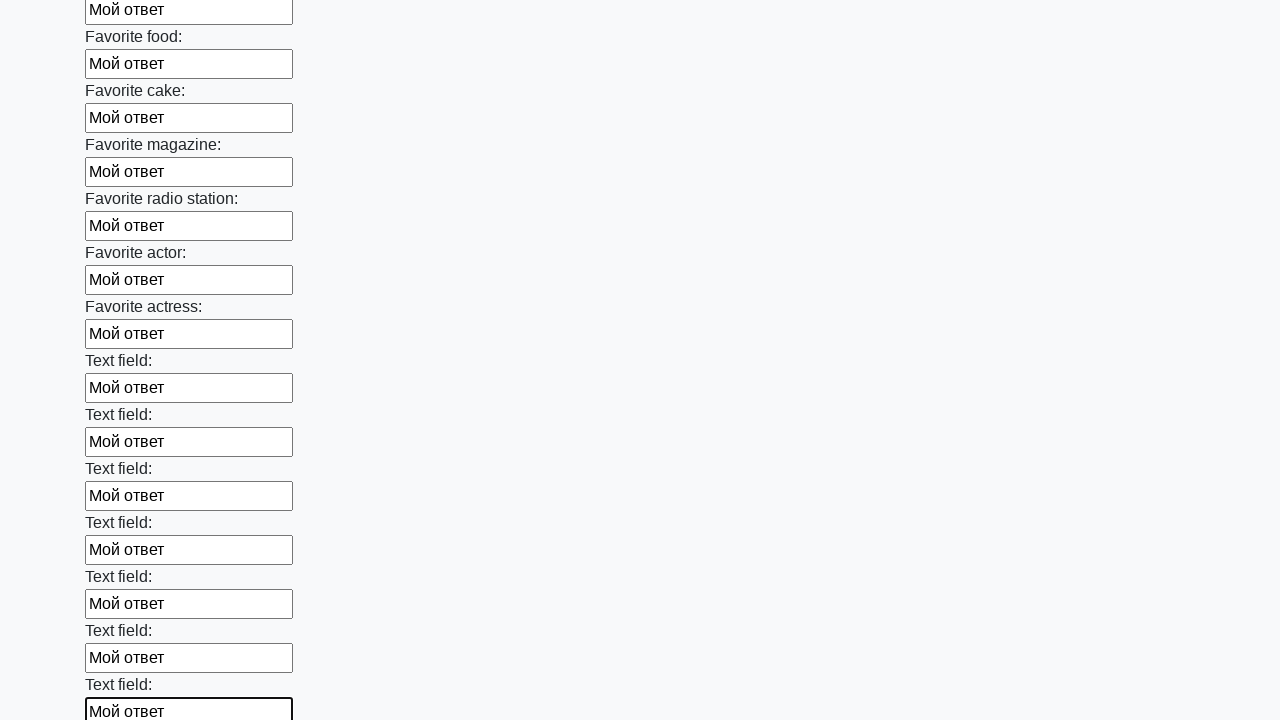

Filled input field 34/100 with 'Мой ответ' on .first_block input >> nth=33
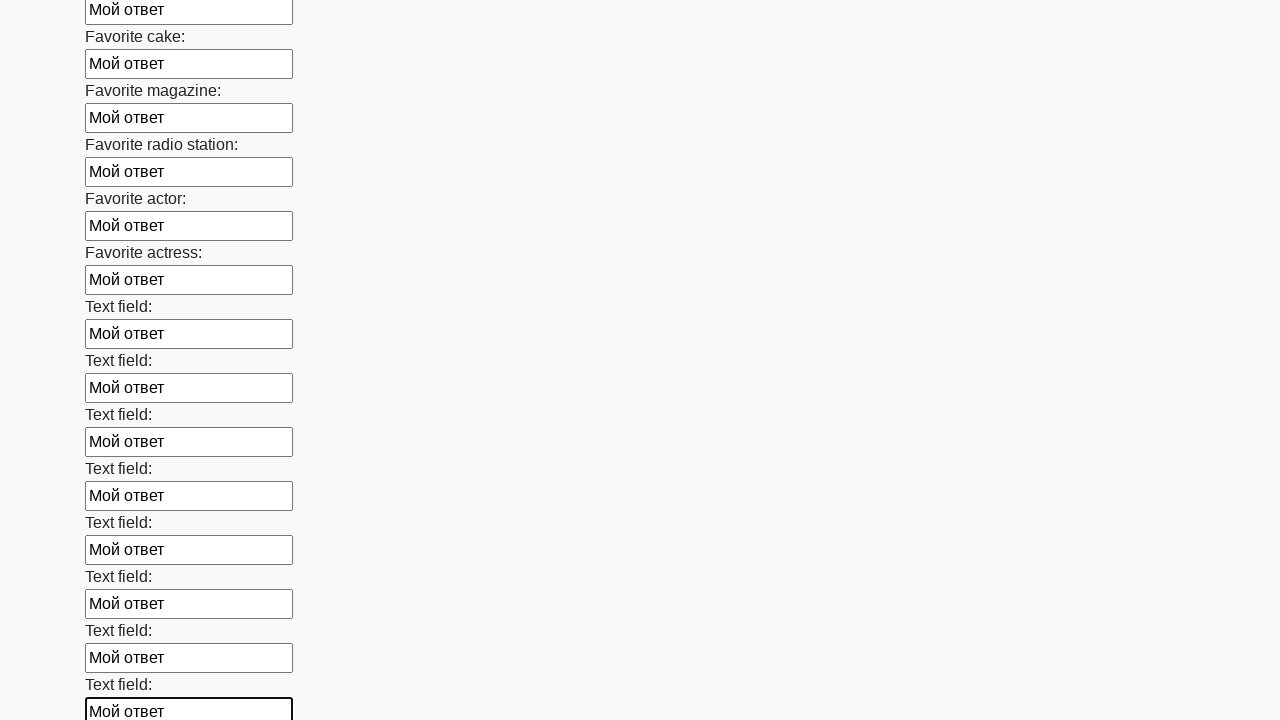

Filled input field 35/100 with 'Мой ответ' on .first_block input >> nth=34
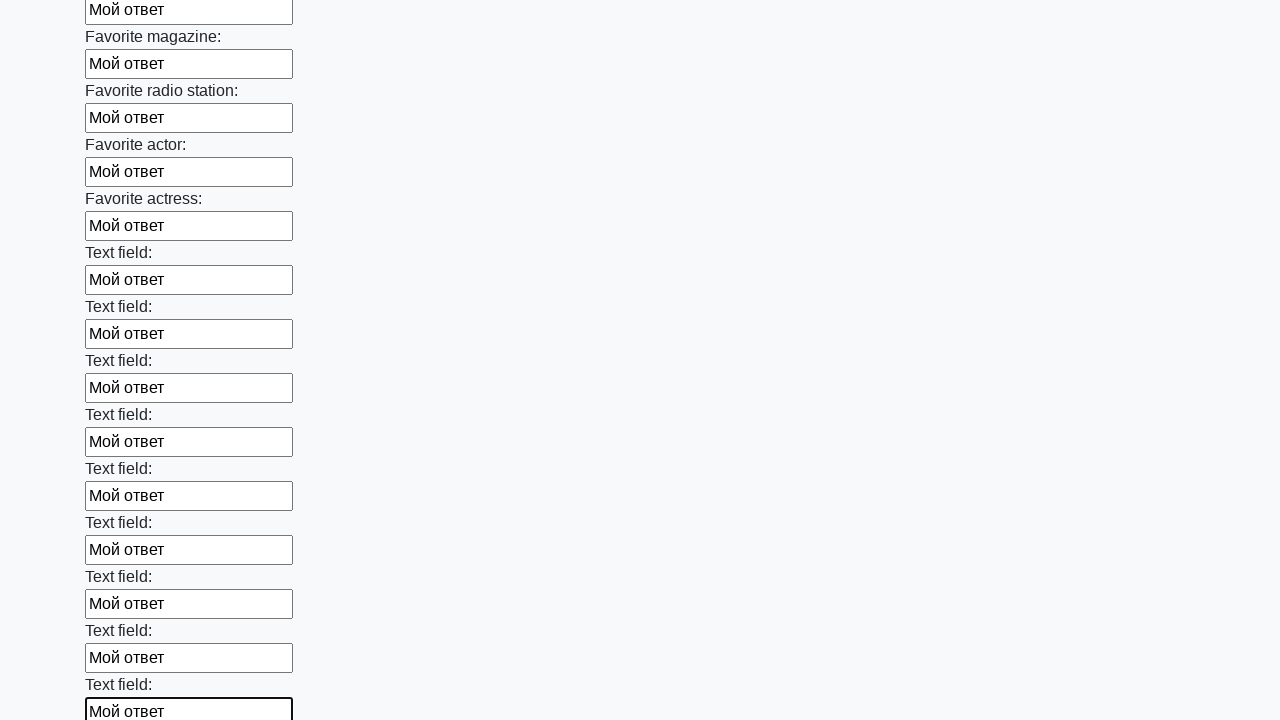

Filled input field 36/100 with 'Мой ответ' on .first_block input >> nth=35
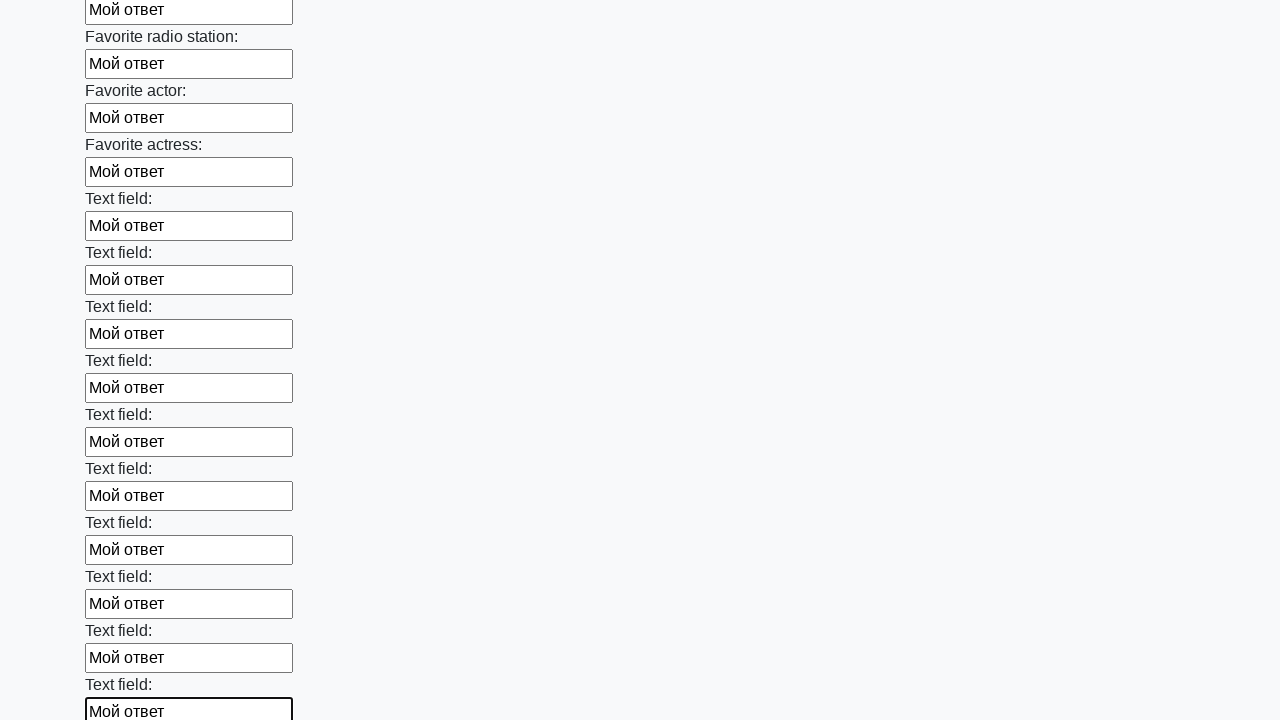

Filled input field 37/100 with 'Мой ответ' on .first_block input >> nth=36
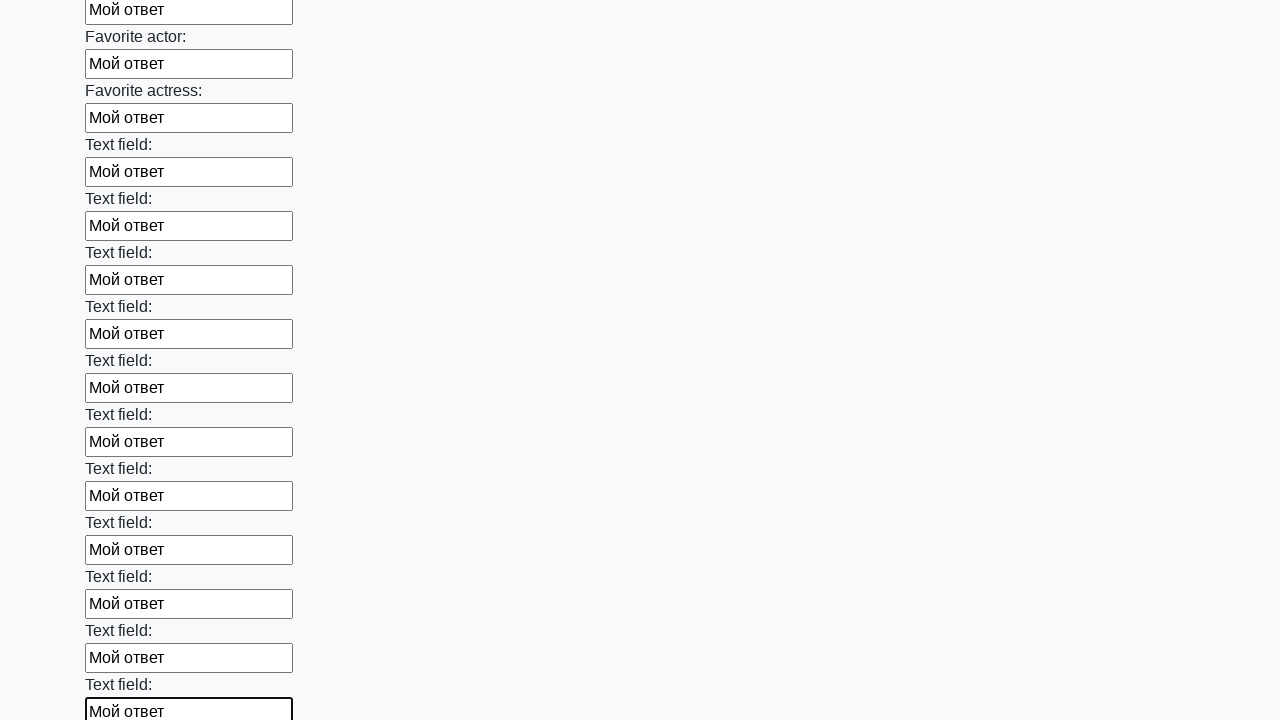

Filled input field 38/100 with 'Мой ответ' on .first_block input >> nth=37
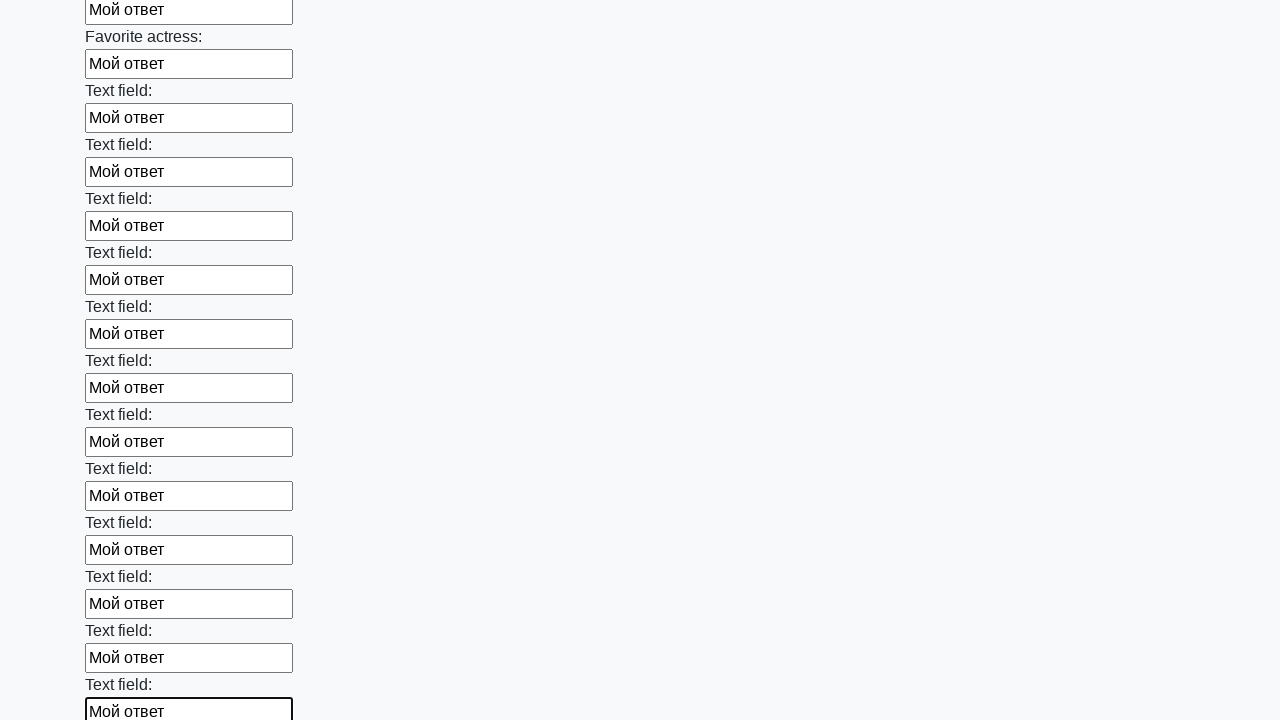

Filled input field 39/100 with 'Мой ответ' on .first_block input >> nth=38
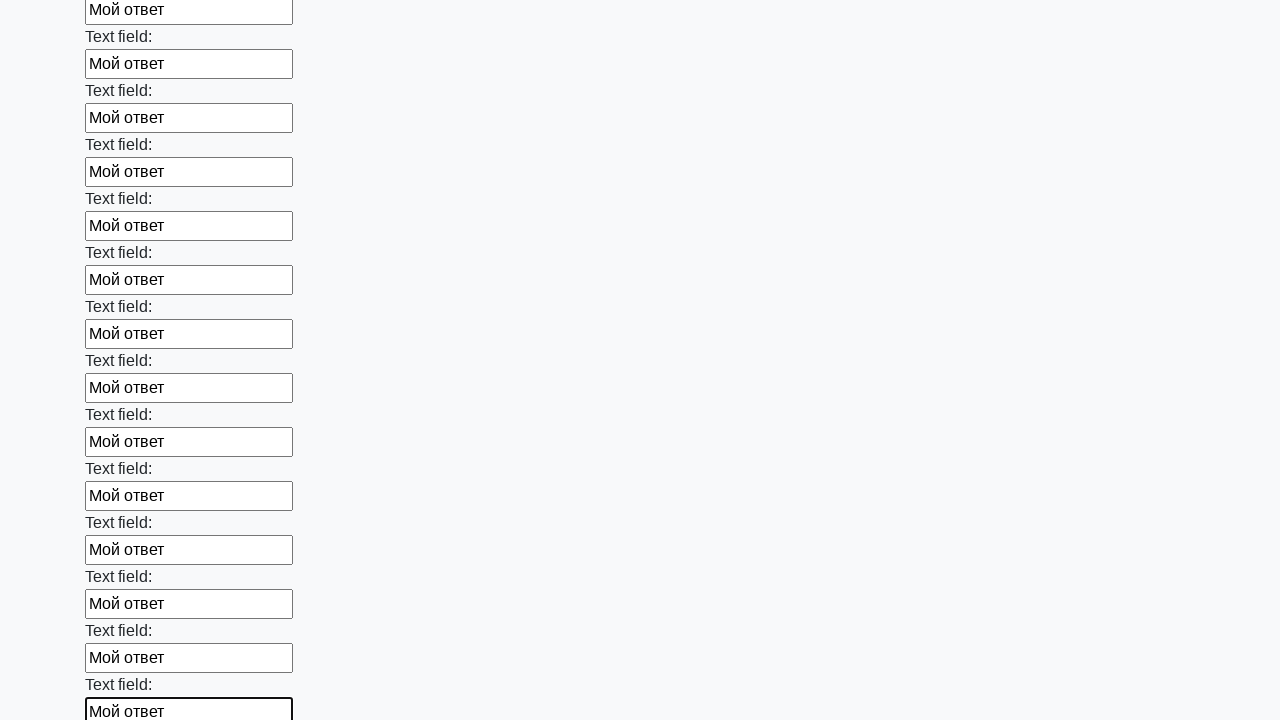

Filled input field 40/100 with 'Мой ответ' on .first_block input >> nth=39
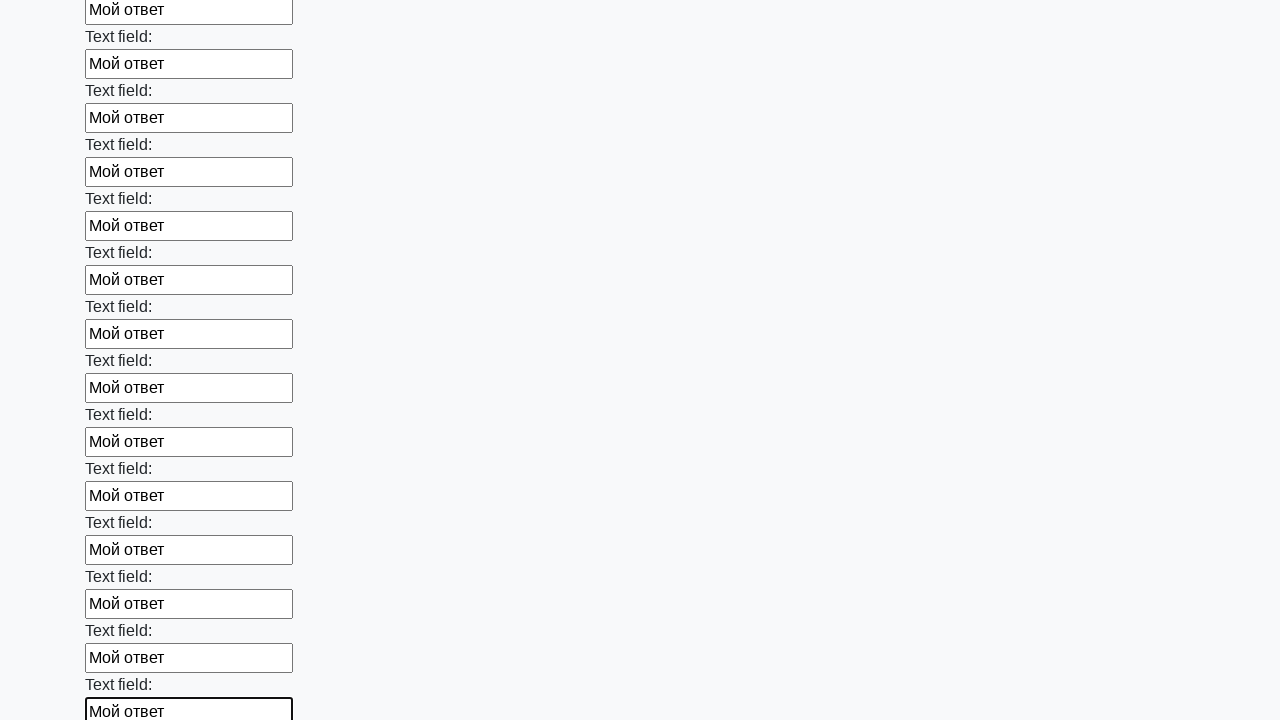

Filled input field 41/100 with 'Мой ответ' on .first_block input >> nth=40
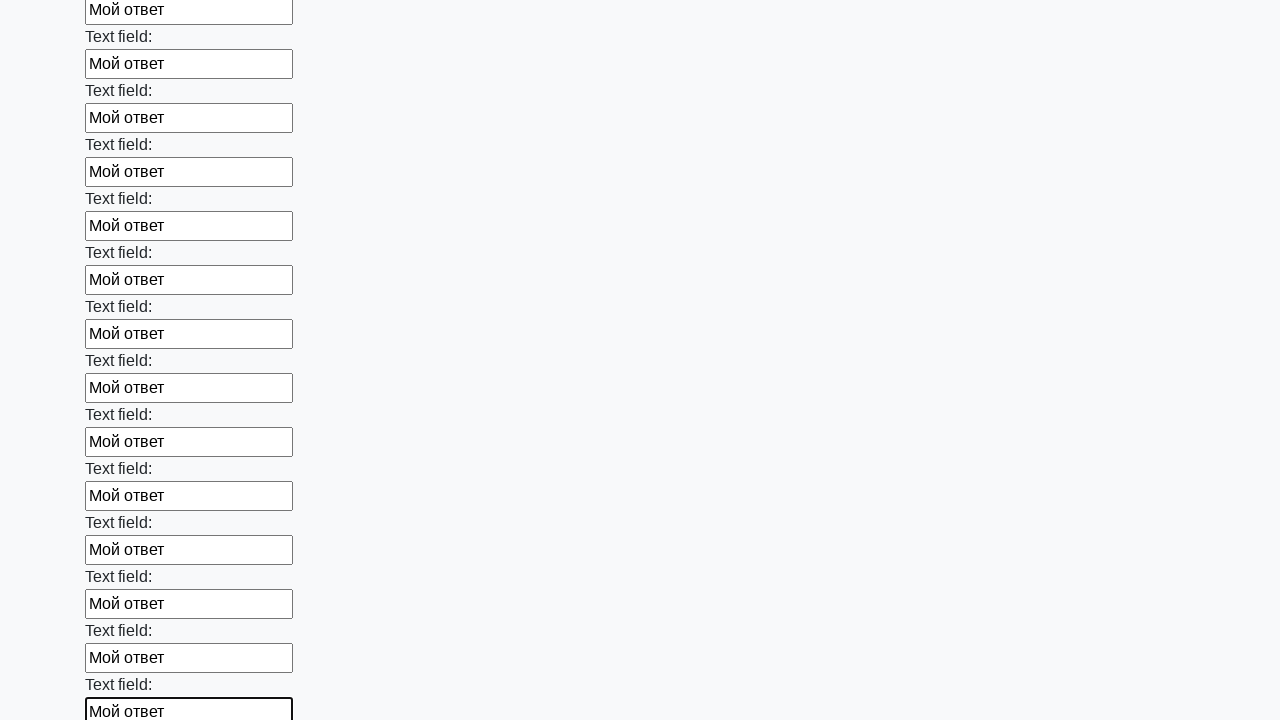

Filled input field 42/100 with 'Мой ответ' on .first_block input >> nth=41
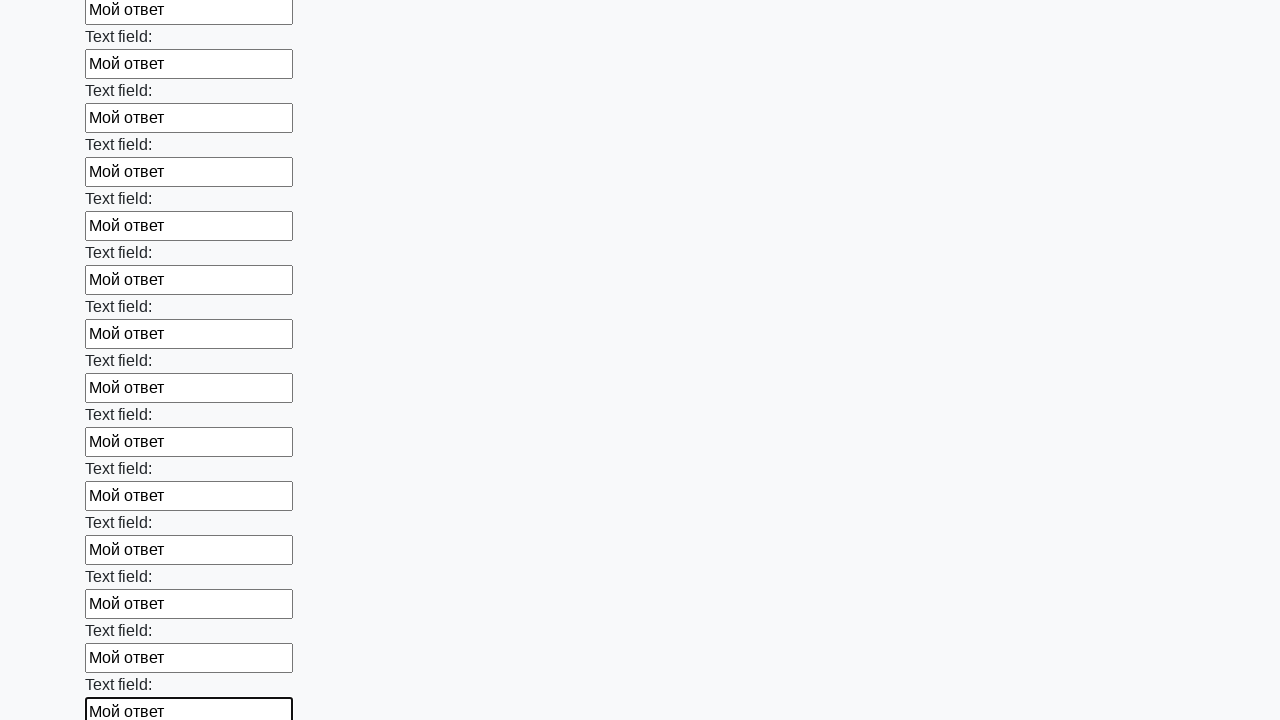

Filled input field 43/100 with 'Мой ответ' on .first_block input >> nth=42
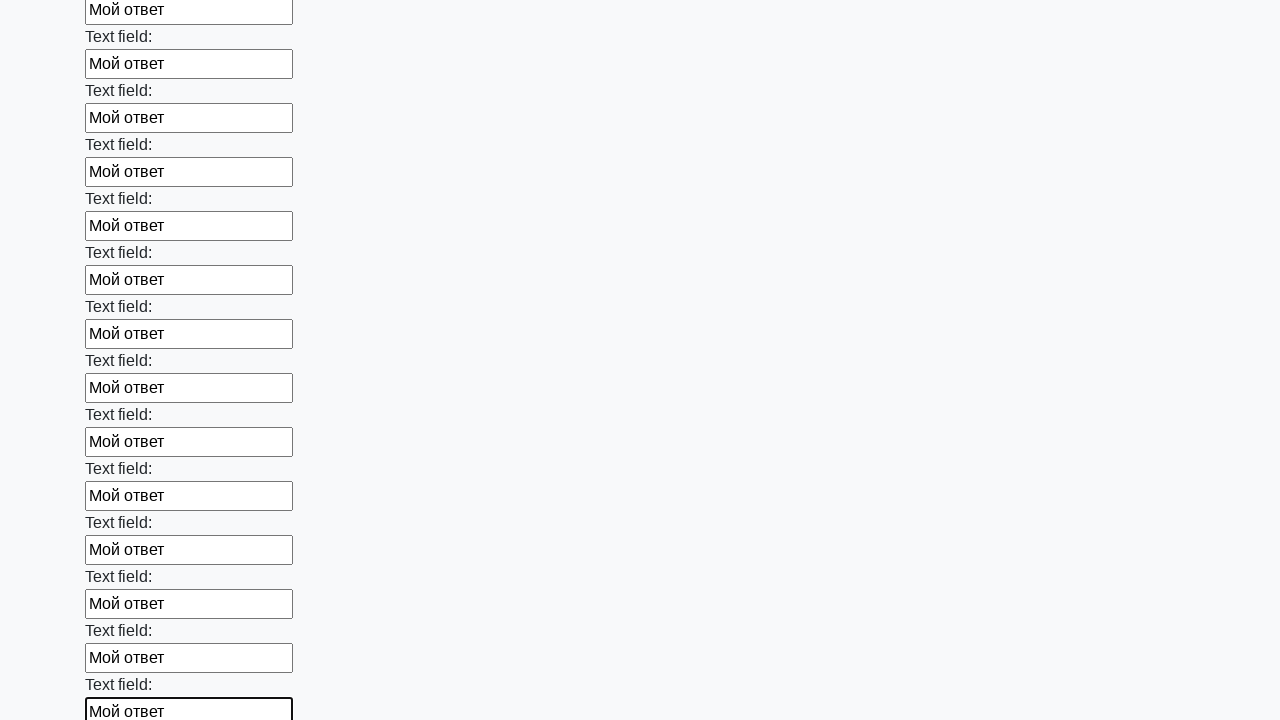

Filled input field 44/100 with 'Мой ответ' on .first_block input >> nth=43
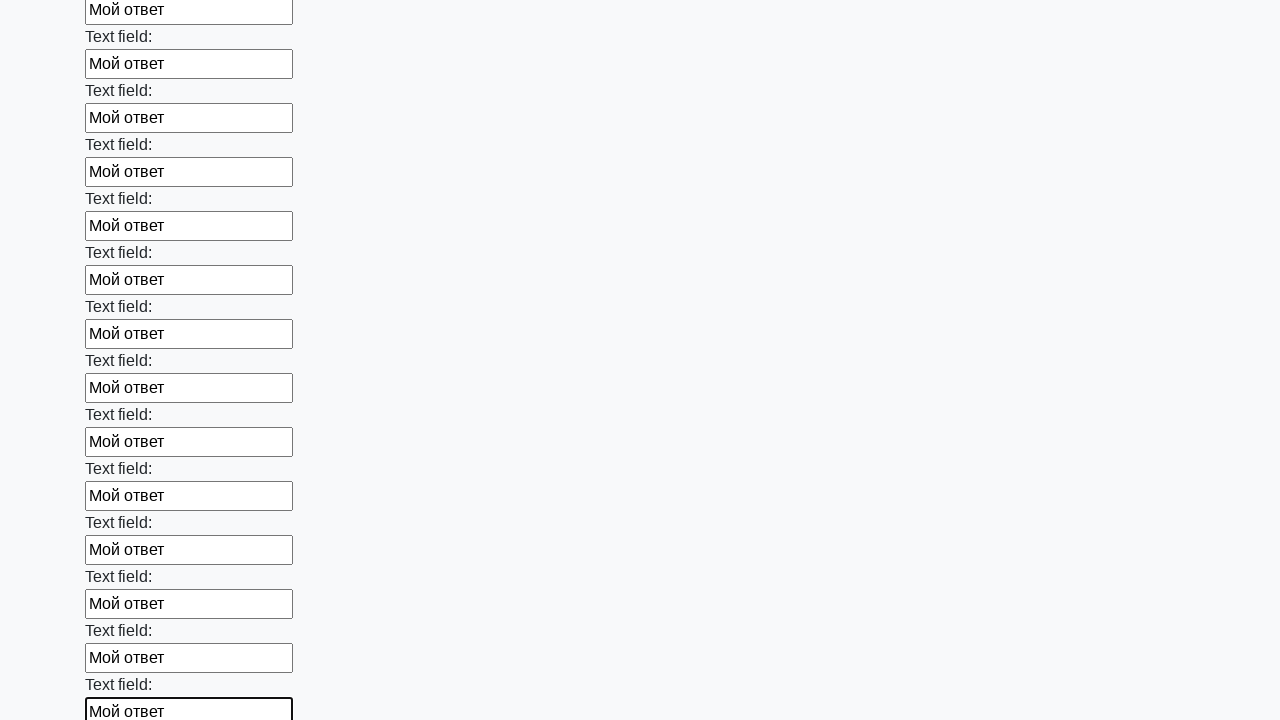

Filled input field 45/100 with 'Мой ответ' on .first_block input >> nth=44
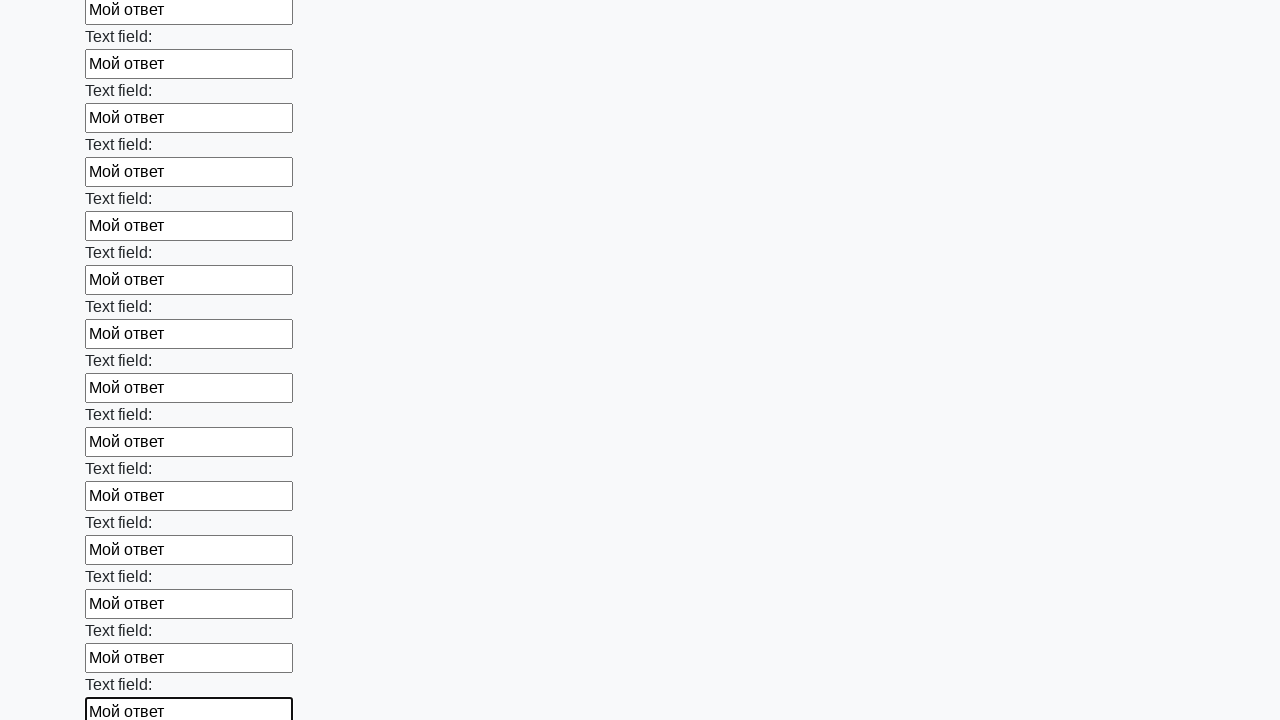

Filled input field 46/100 with 'Мой ответ' on .first_block input >> nth=45
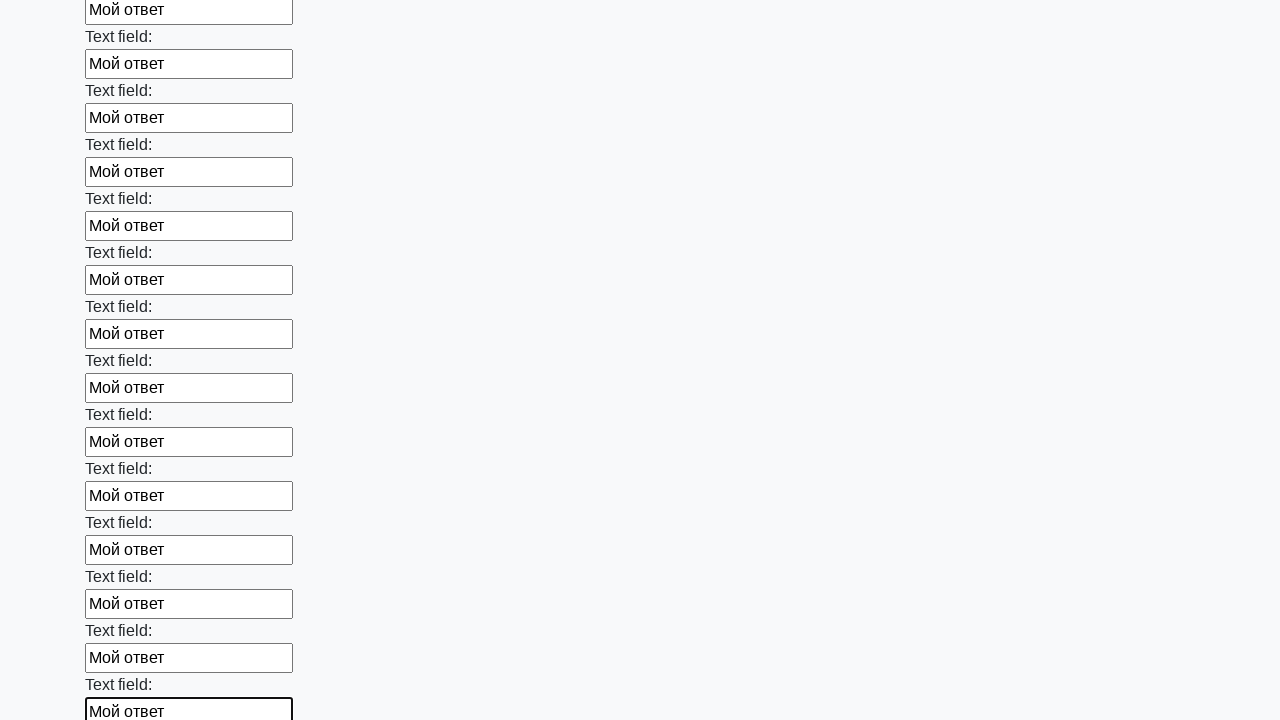

Filled input field 47/100 with 'Мой ответ' on .first_block input >> nth=46
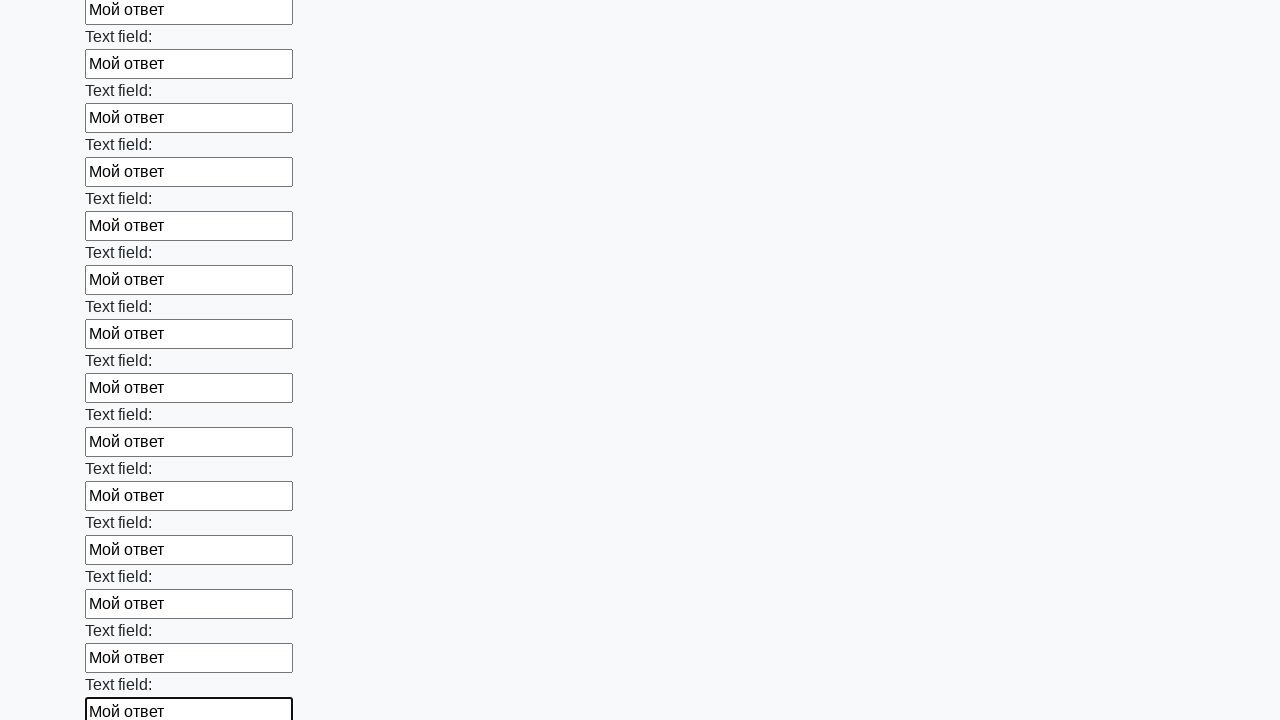

Filled input field 48/100 with 'Мой ответ' on .first_block input >> nth=47
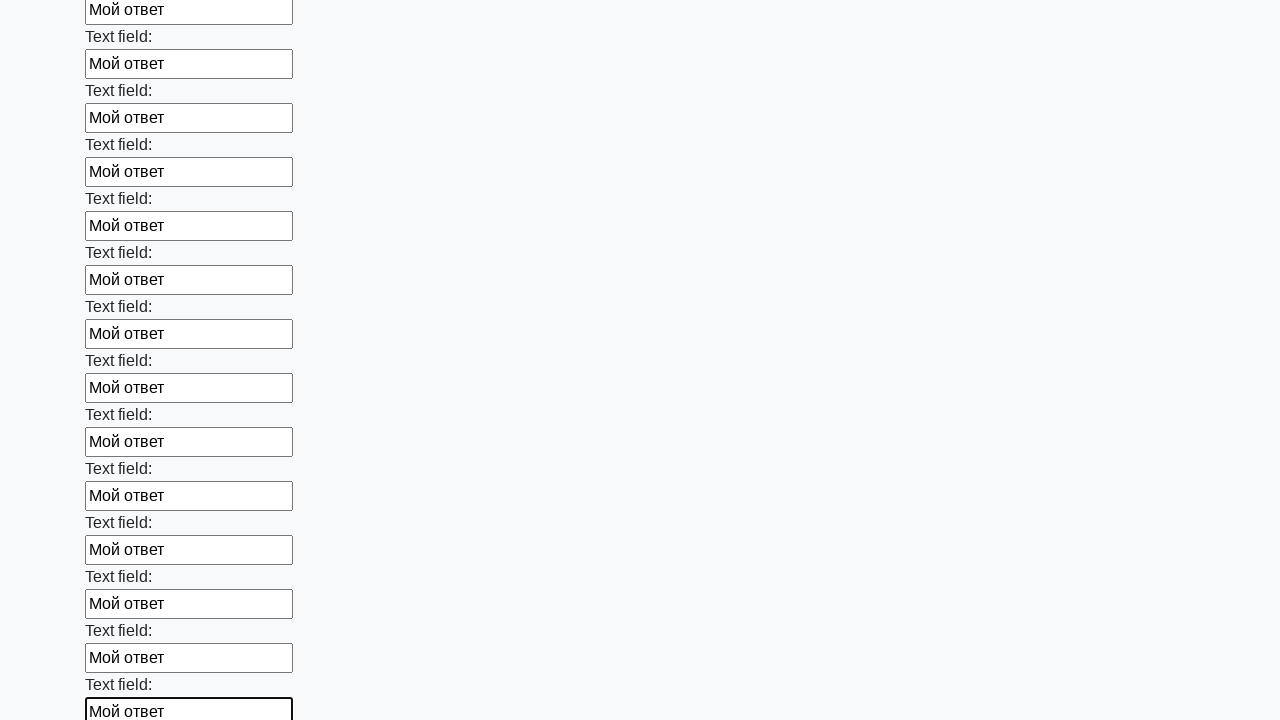

Filled input field 49/100 with 'Мой ответ' on .first_block input >> nth=48
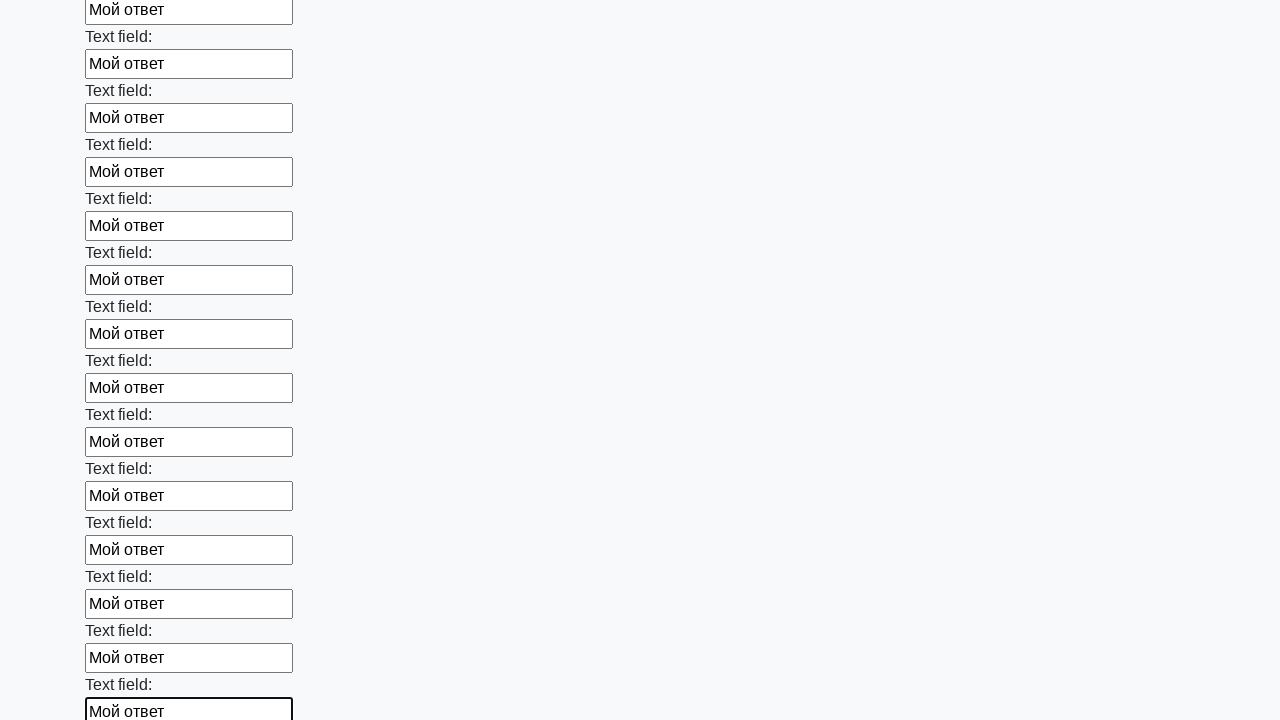

Filled input field 50/100 with 'Мой ответ' on .first_block input >> nth=49
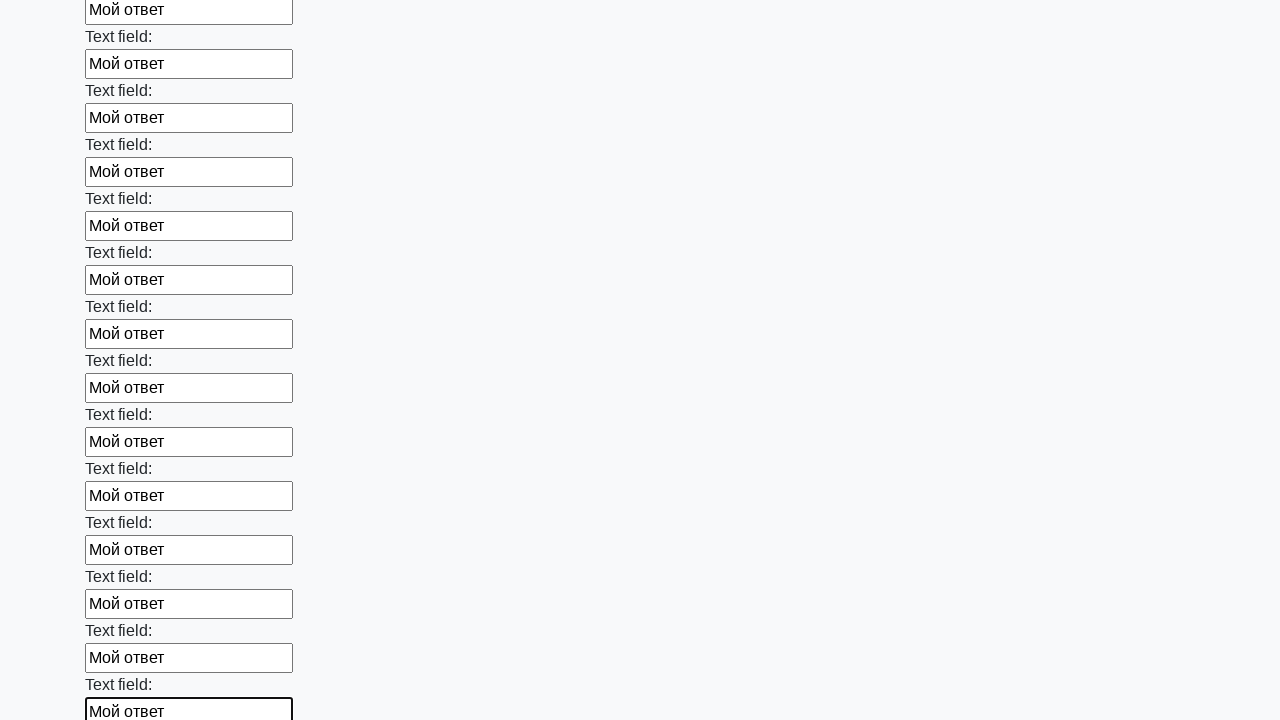

Filled input field 51/100 with 'Мой ответ' on .first_block input >> nth=50
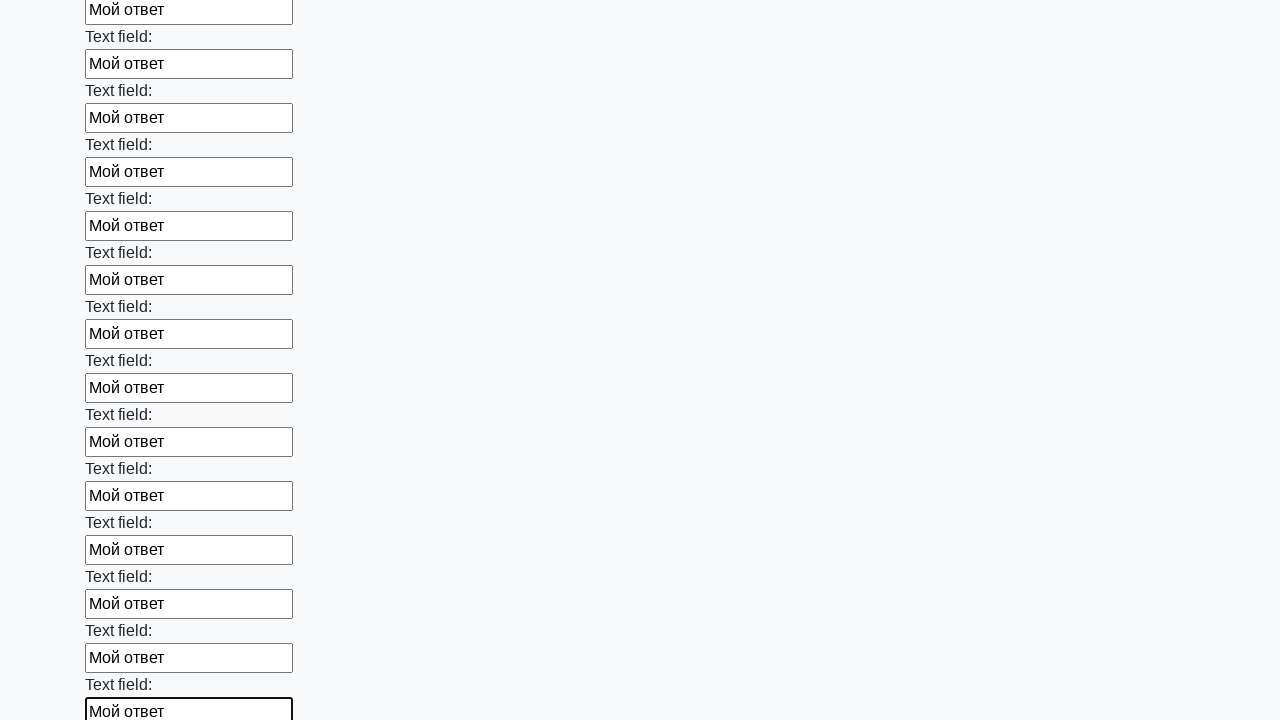

Filled input field 52/100 with 'Мой ответ' on .first_block input >> nth=51
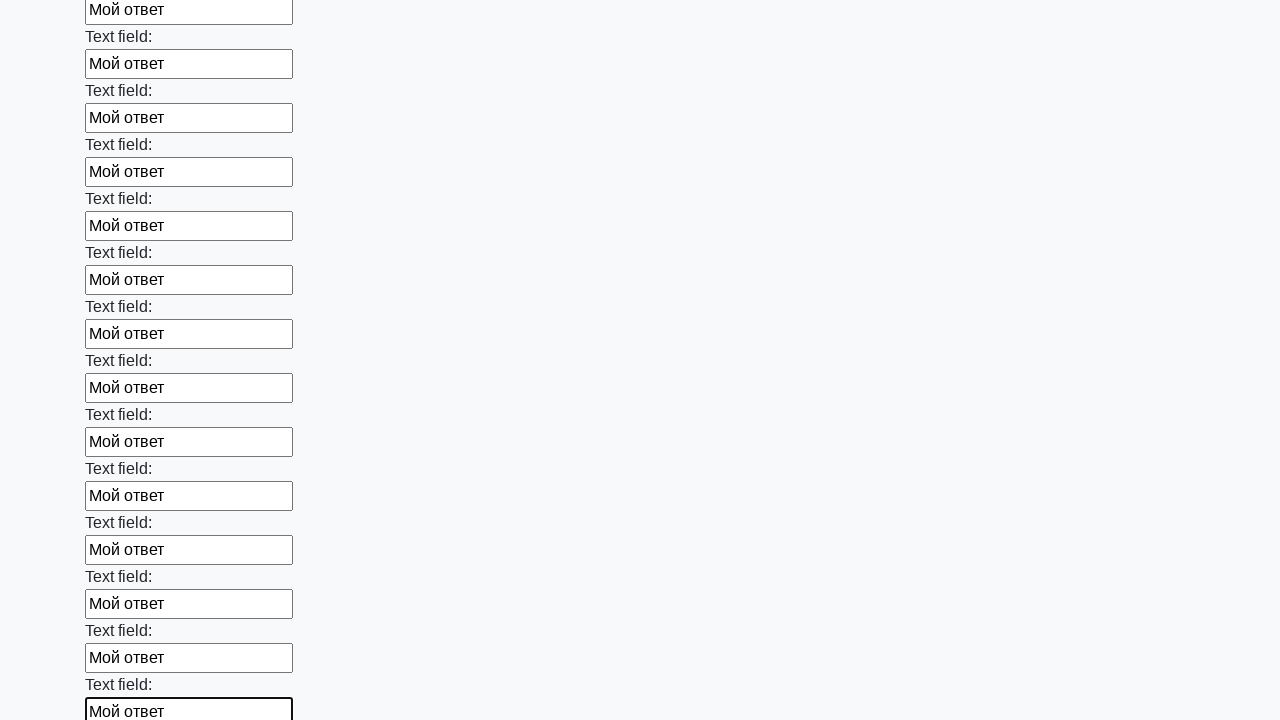

Filled input field 53/100 with 'Мой ответ' on .first_block input >> nth=52
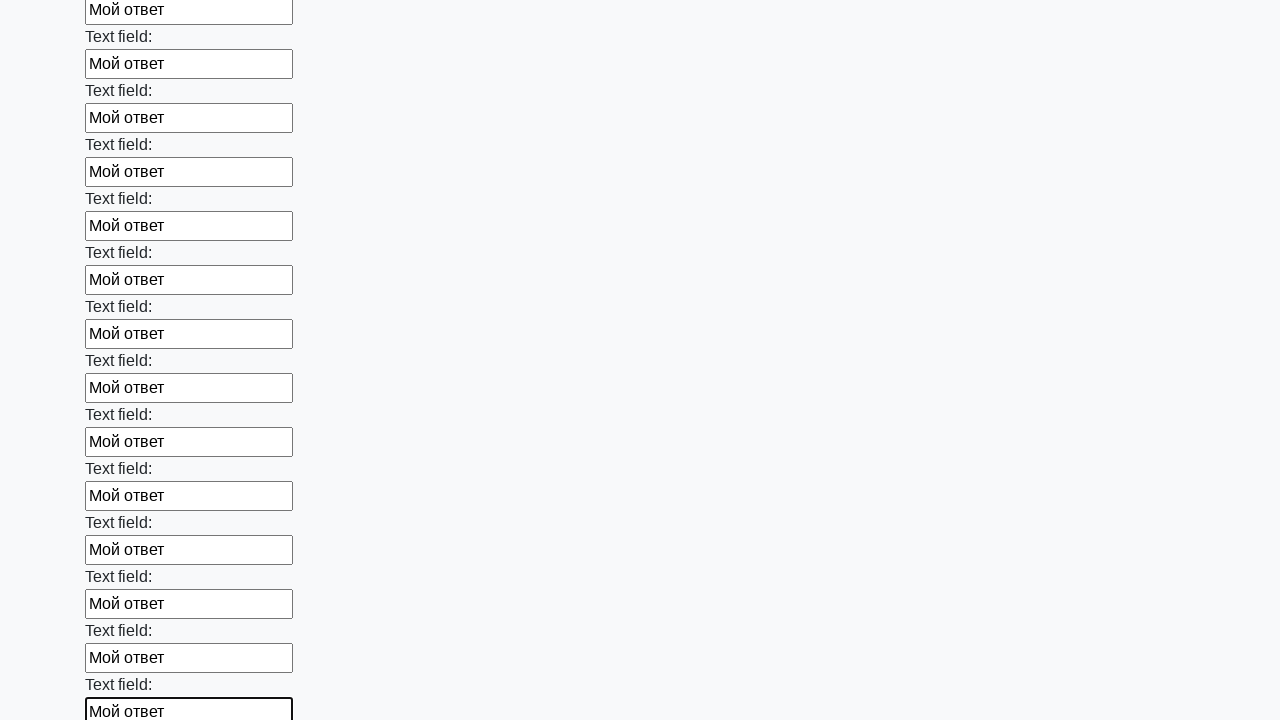

Filled input field 54/100 with 'Мой ответ' on .first_block input >> nth=53
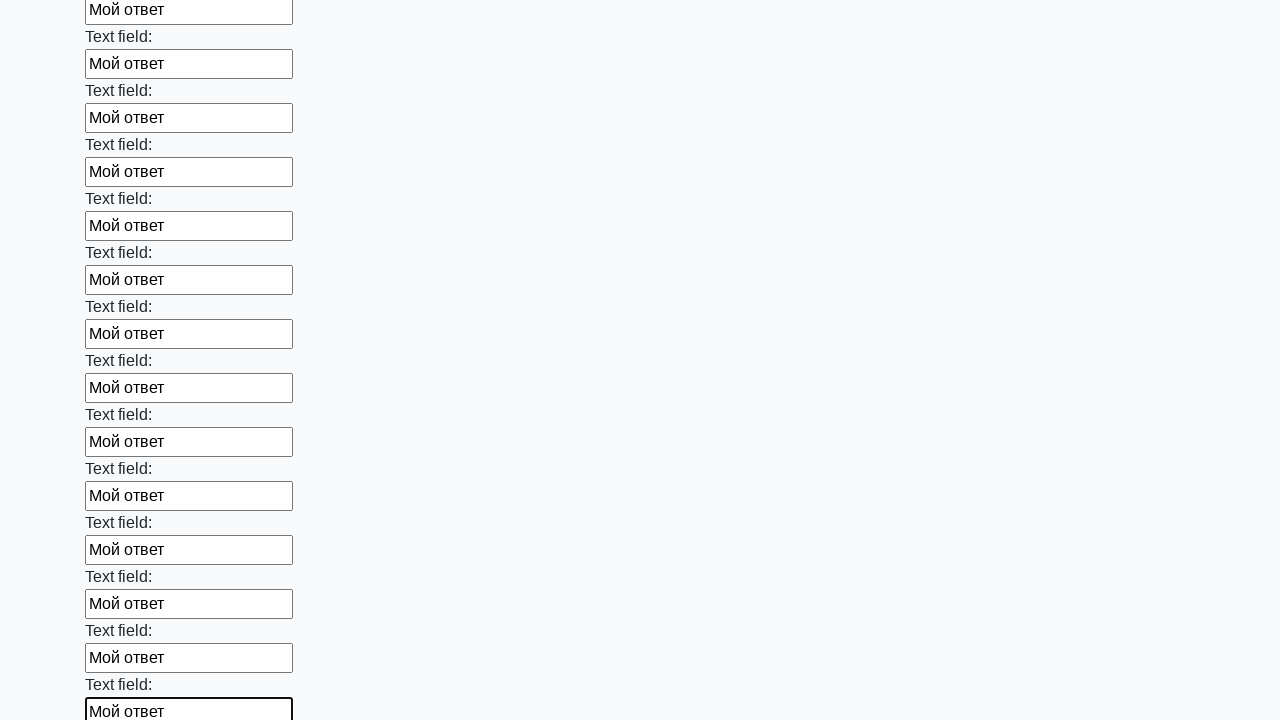

Filled input field 55/100 with 'Мой ответ' on .first_block input >> nth=54
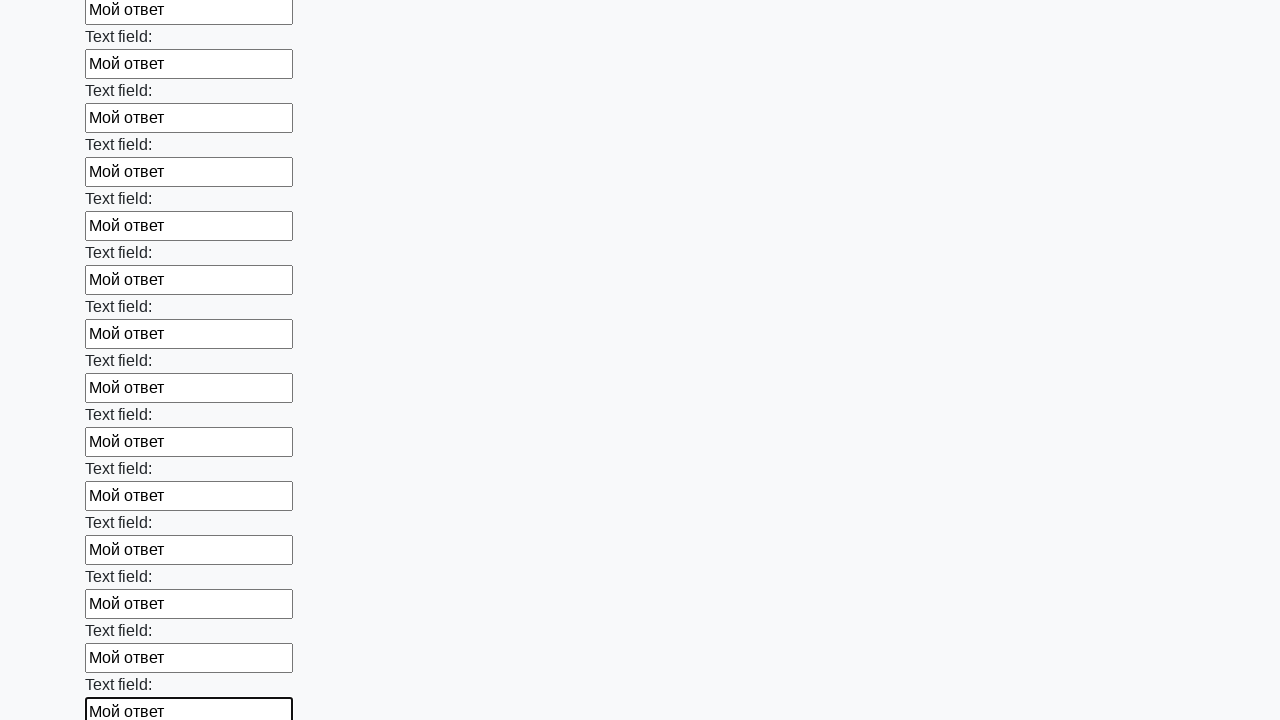

Filled input field 56/100 with 'Мой ответ' on .first_block input >> nth=55
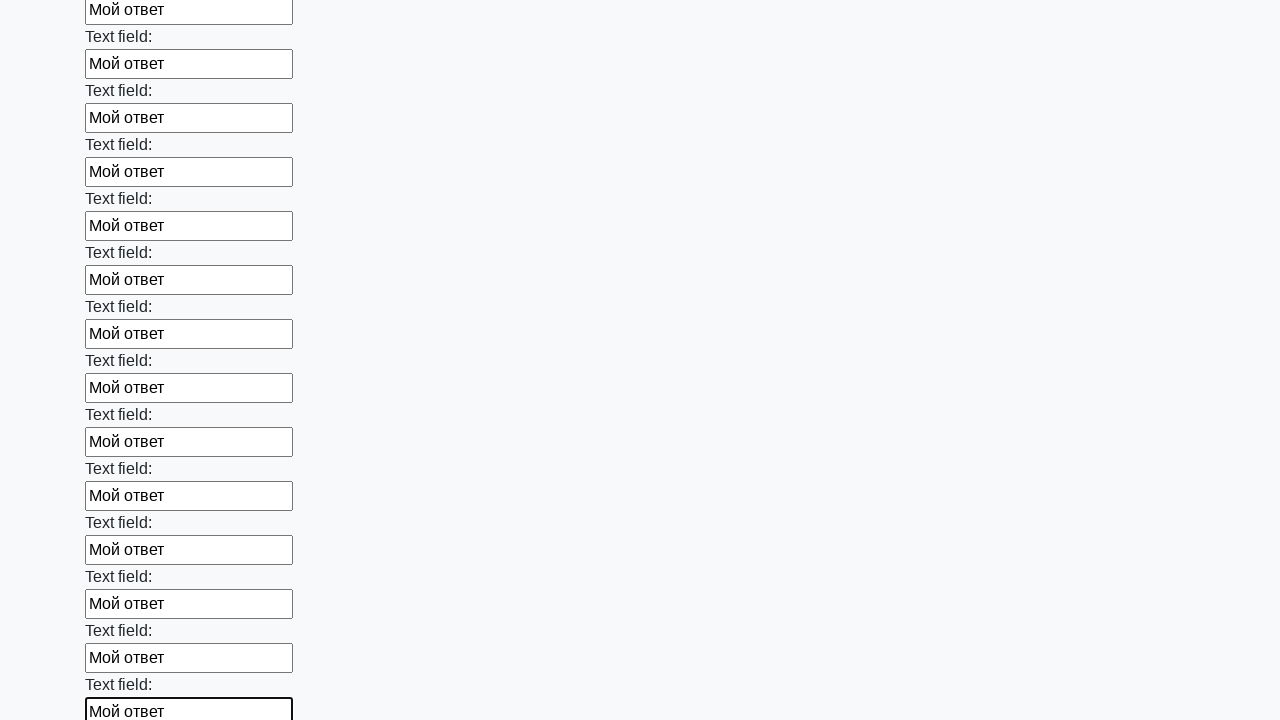

Filled input field 57/100 with 'Мой ответ' on .first_block input >> nth=56
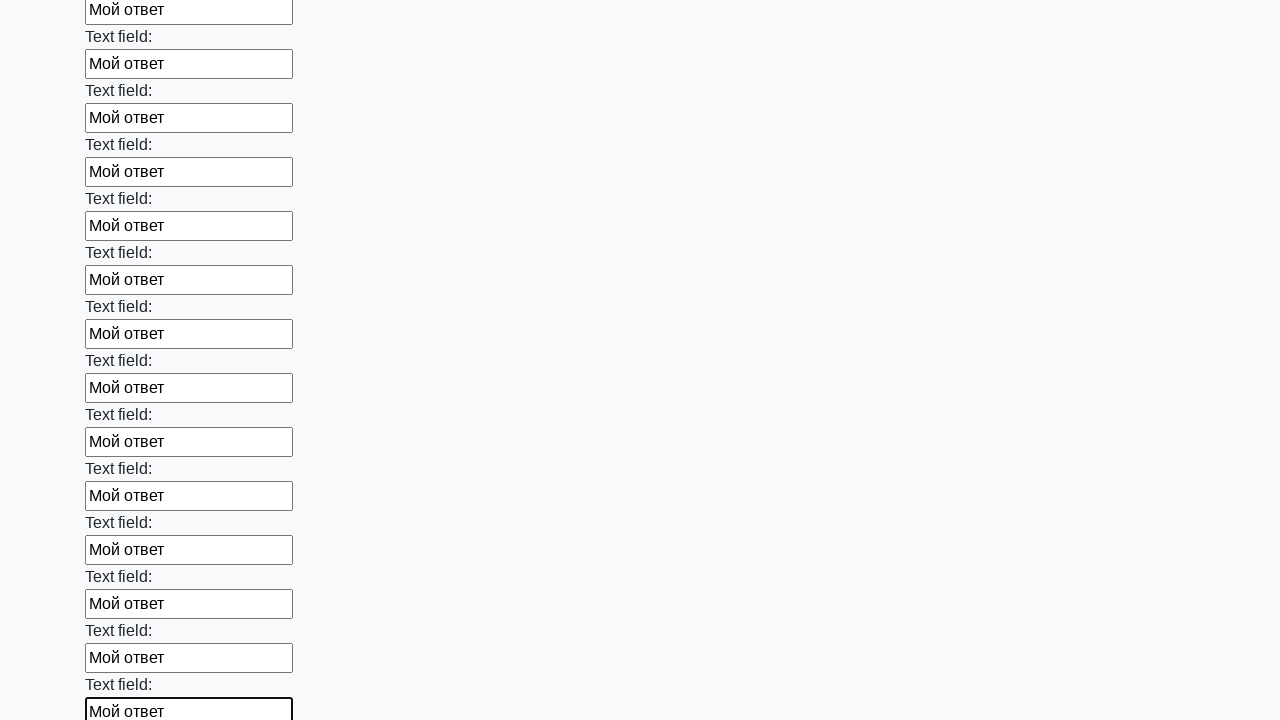

Filled input field 58/100 with 'Мой ответ' on .first_block input >> nth=57
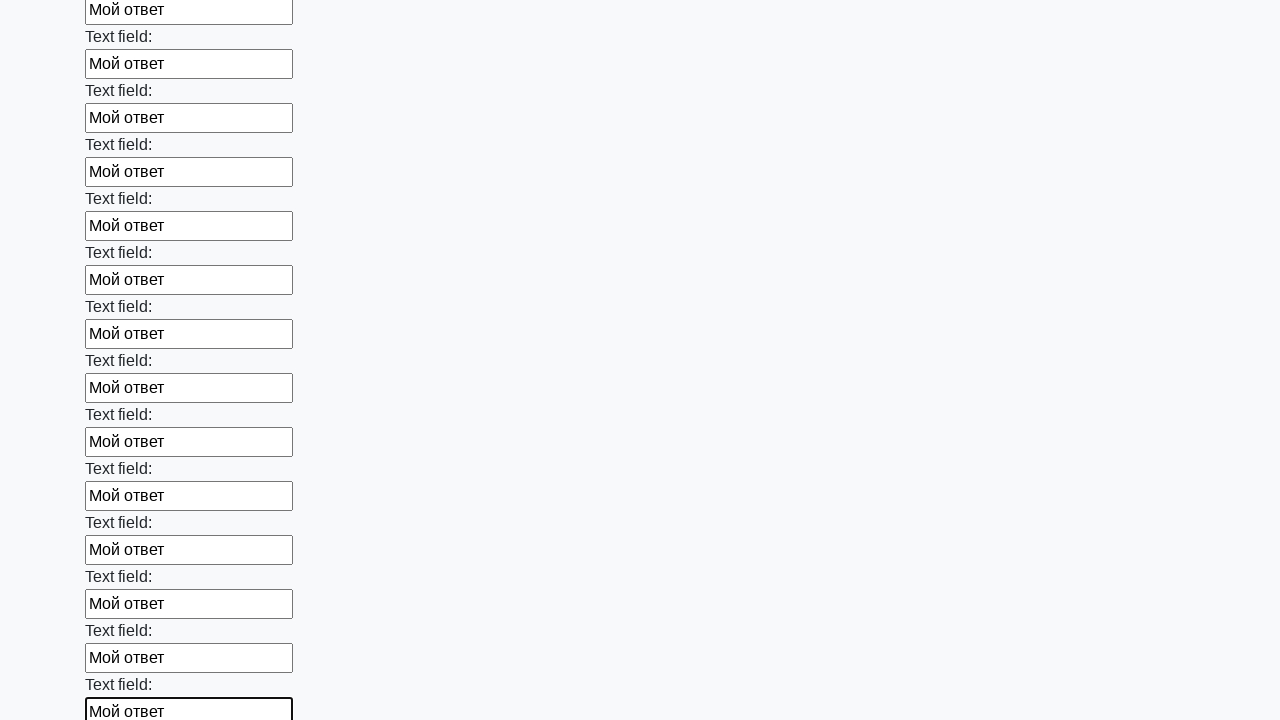

Filled input field 59/100 with 'Мой ответ' on .first_block input >> nth=58
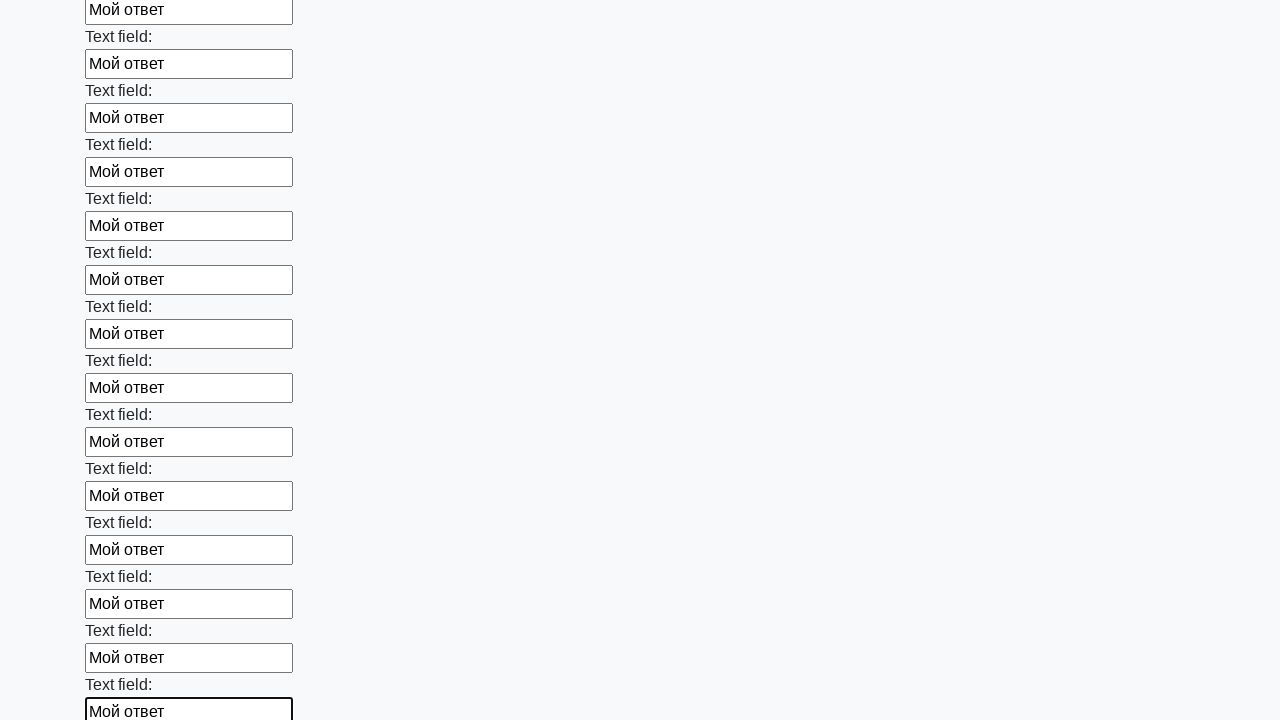

Filled input field 60/100 with 'Мой ответ' on .first_block input >> nth=59
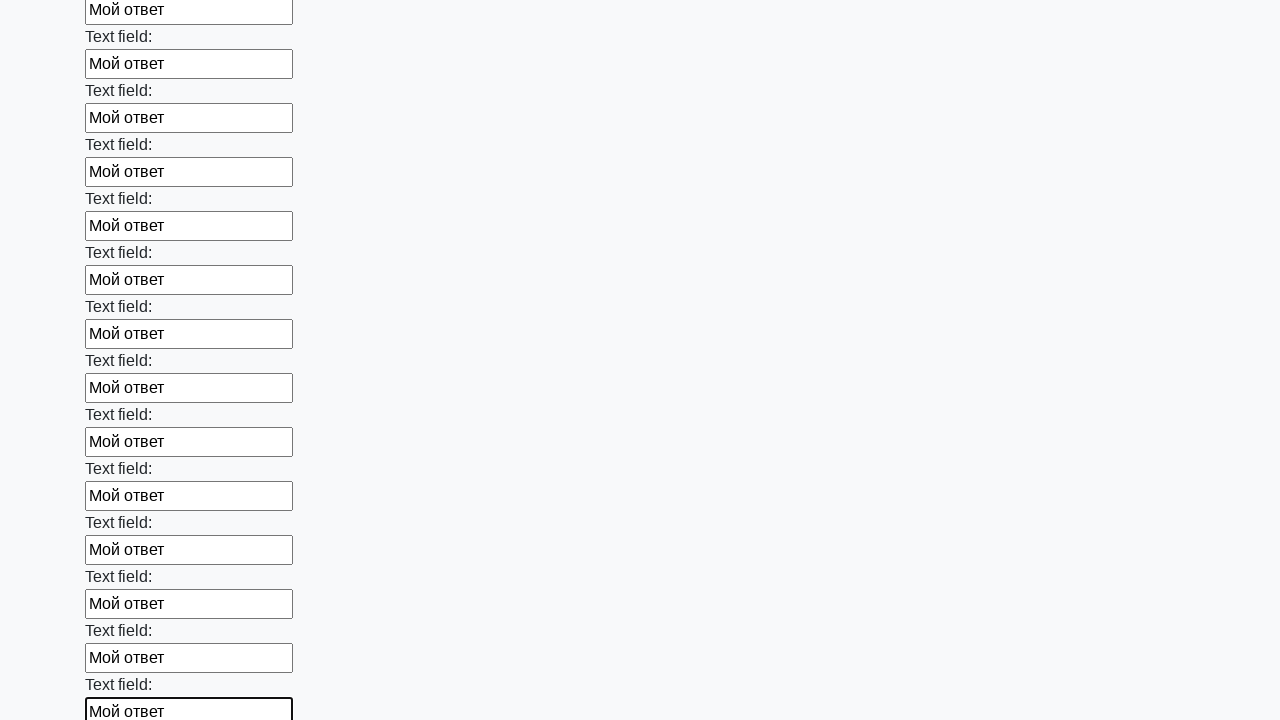

Filled input field 61/100 with 'Мой ответ' on .first_block input >> nth=60
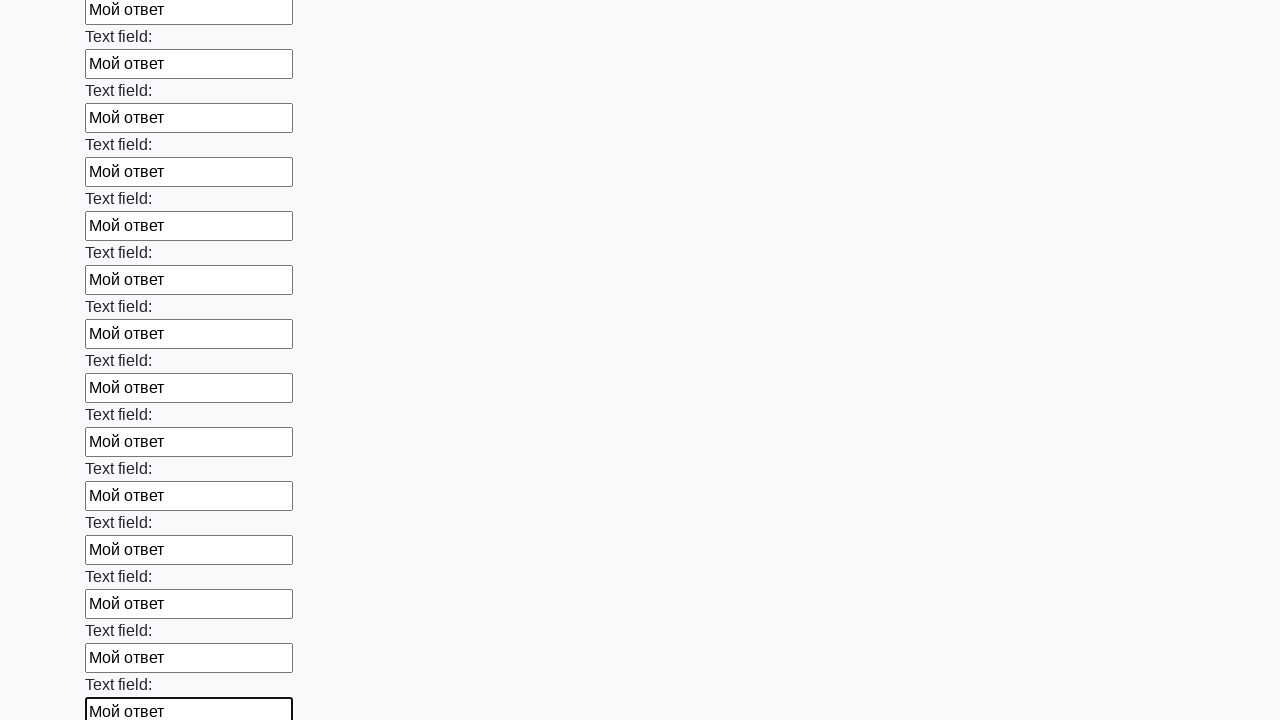

Filled input field 62/100 with 'Мой ответ' on .first_block input >> nth=61
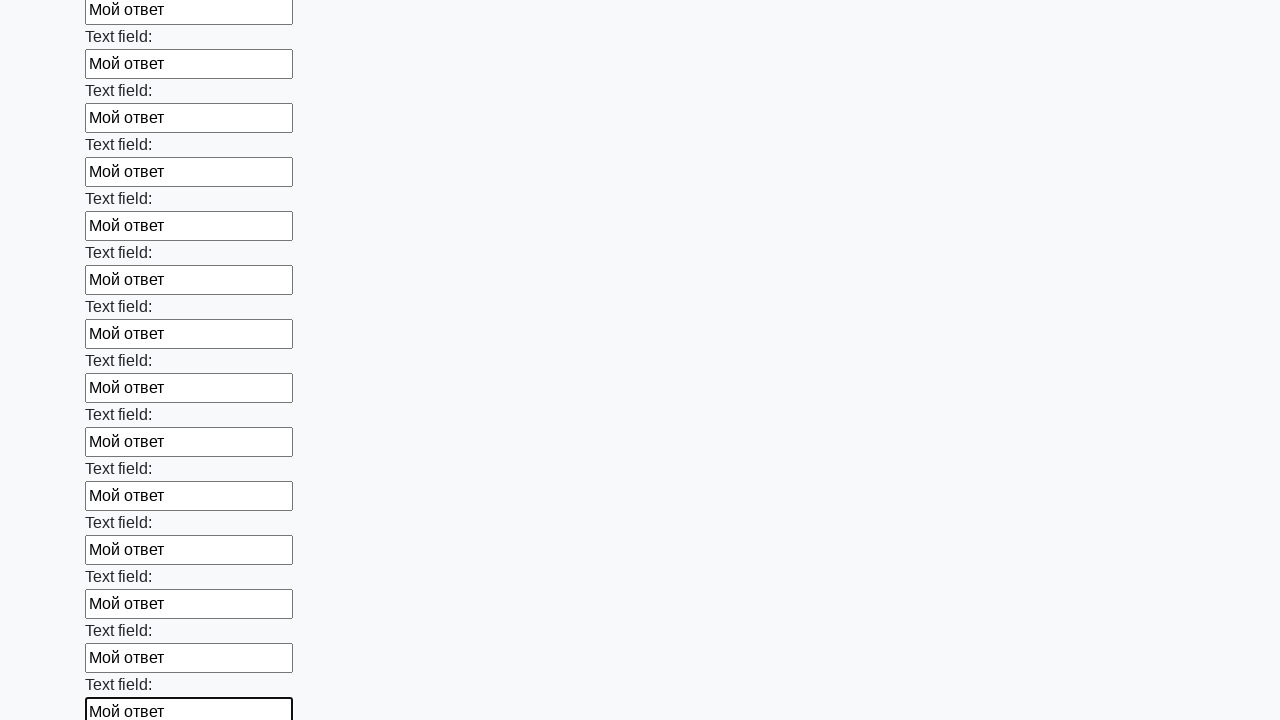

Filled input field 63/100 with 'Мой ответ' on .first_block input >> nth=62
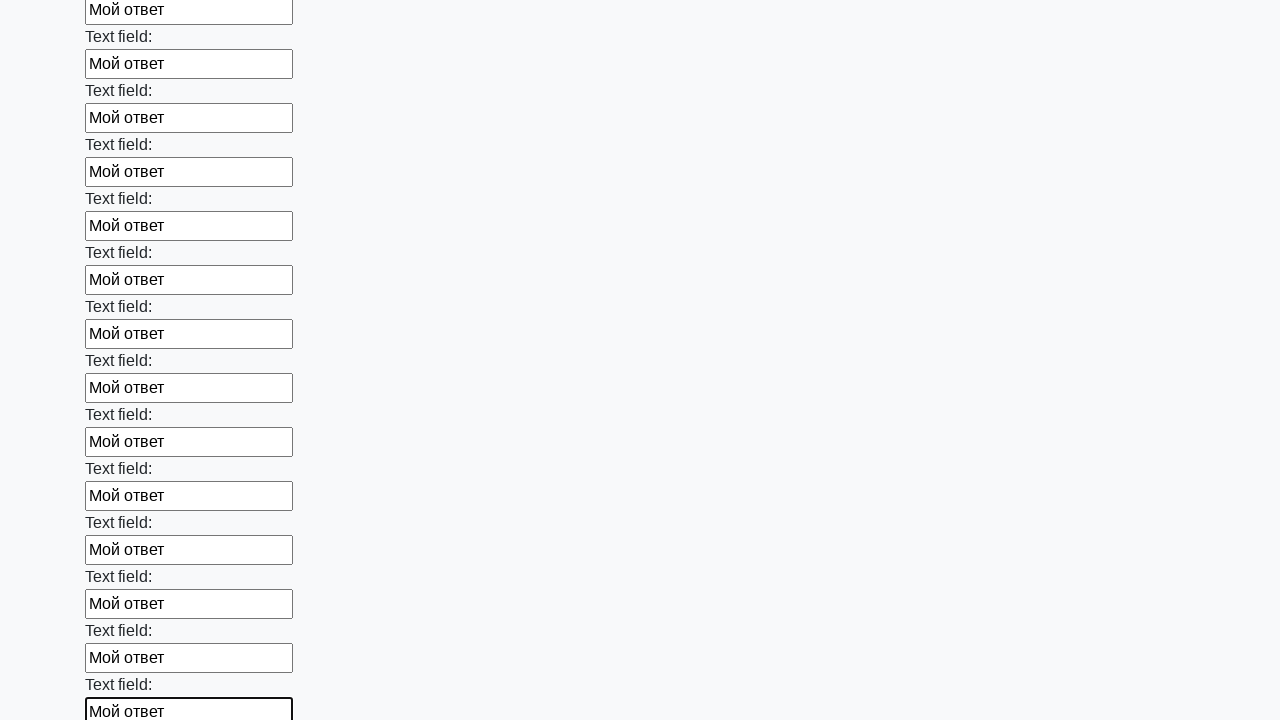

Filled input field 64/100 with 'Мой ответ' on .first_block input >> nth=63
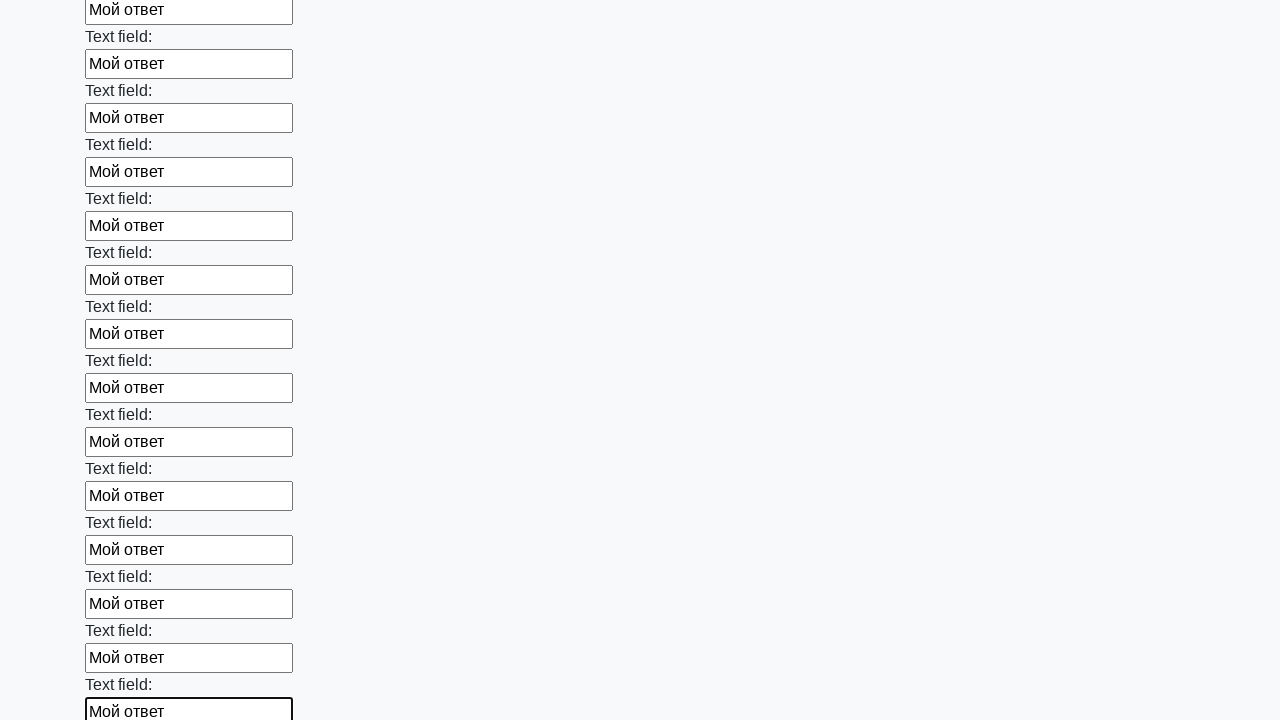

Filled input field 65/100 with 'Мой ответ' on .first_block input >> nth=64
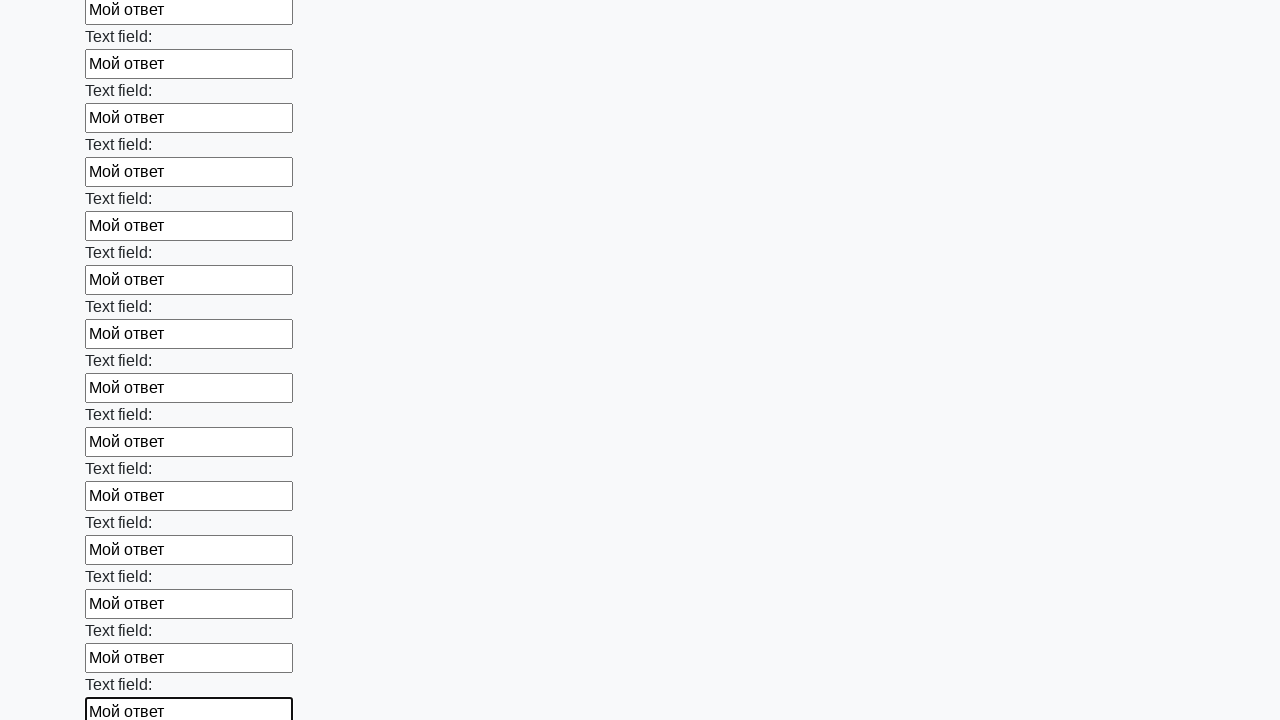

Filled input field 66/100 with 'Мой ответ' on .first_block input >> nth=65
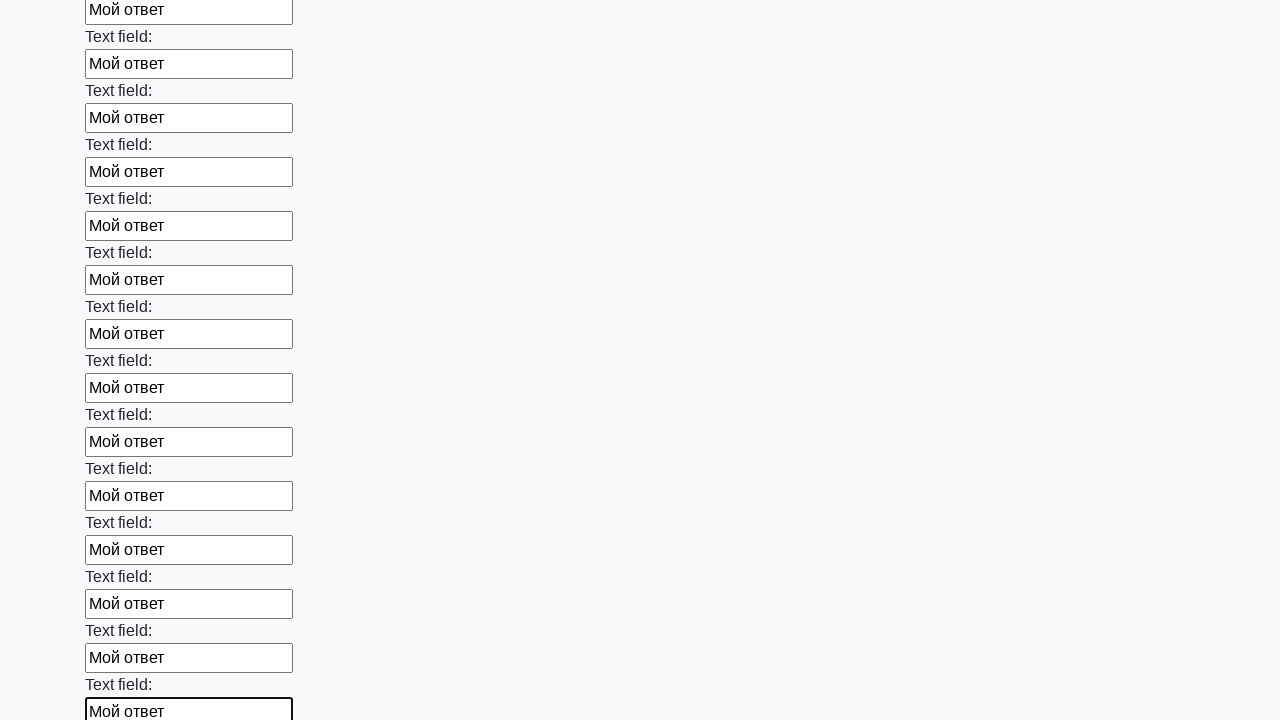

Filled input field 67/100 with 'Мой ответ' on .first_block input >> nth=66
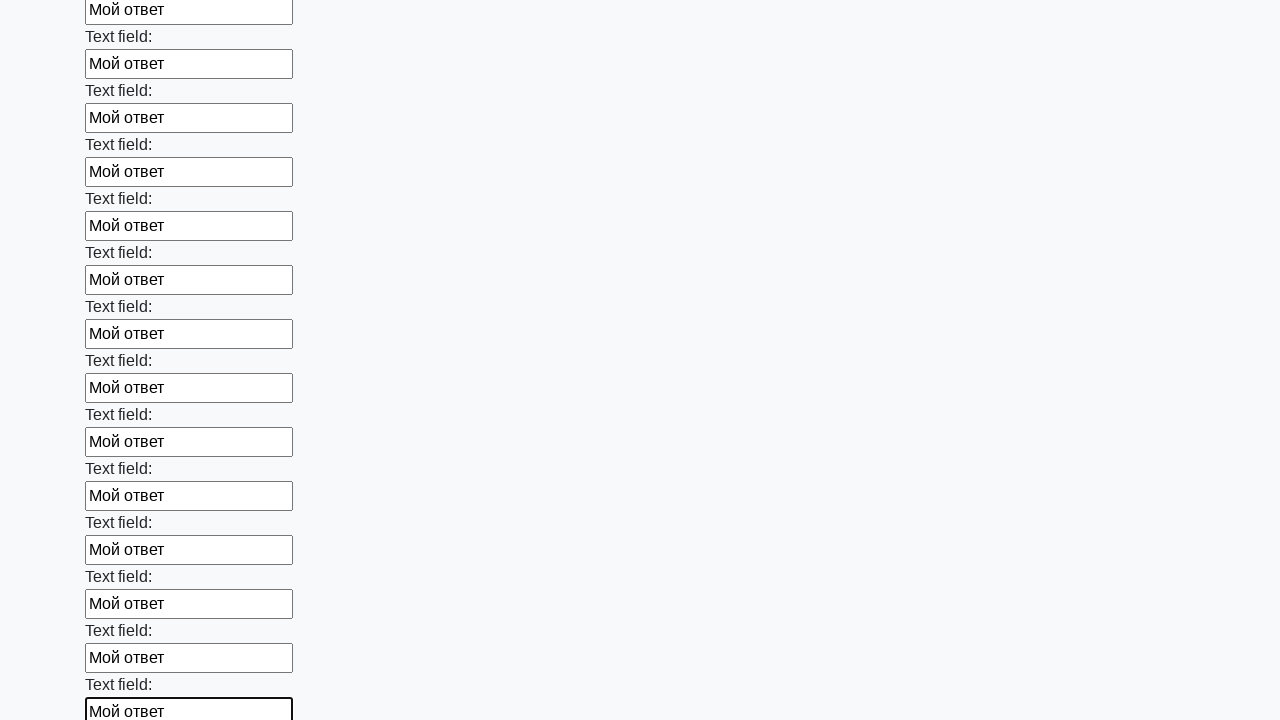

Filled input field 68/100 with 'Мой ответ' on .first_block input >> nth=67
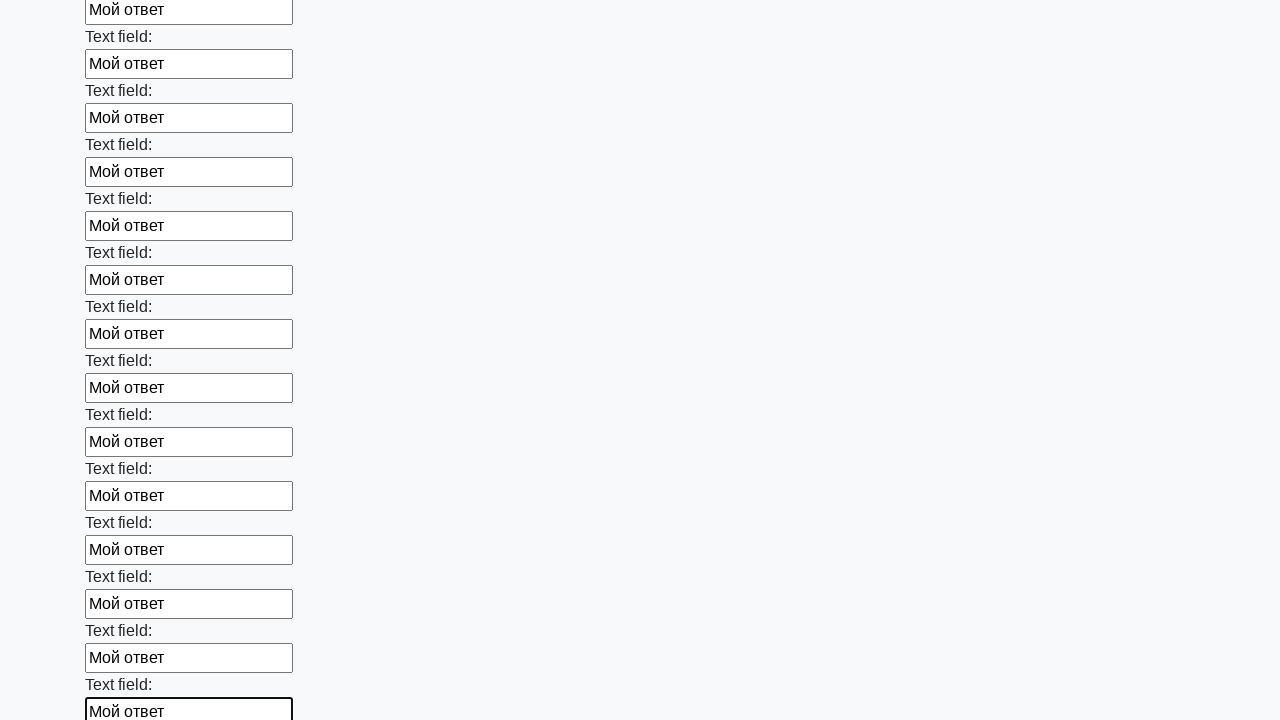

Filled input field 69/100 with 'Мой ответ' on .first_block input >> nth=68
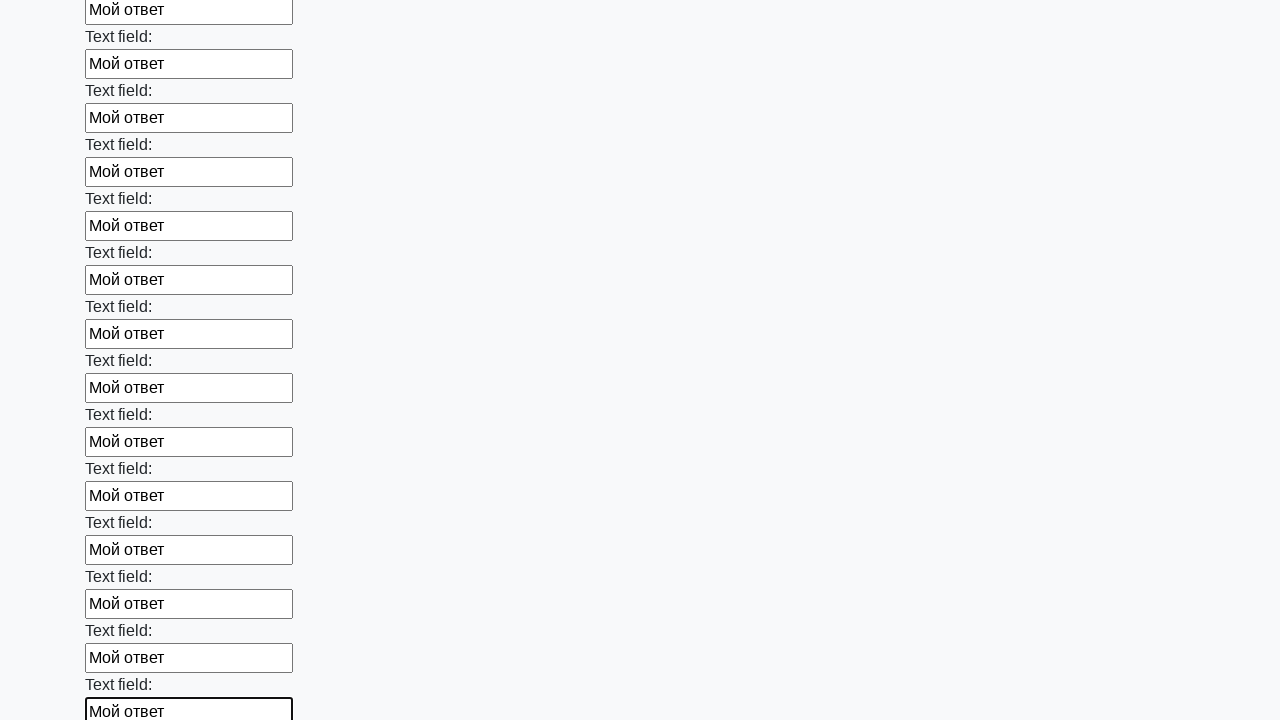

Filled input field 70/100 with 'Мой ответ' on .first_block input >> nth=69
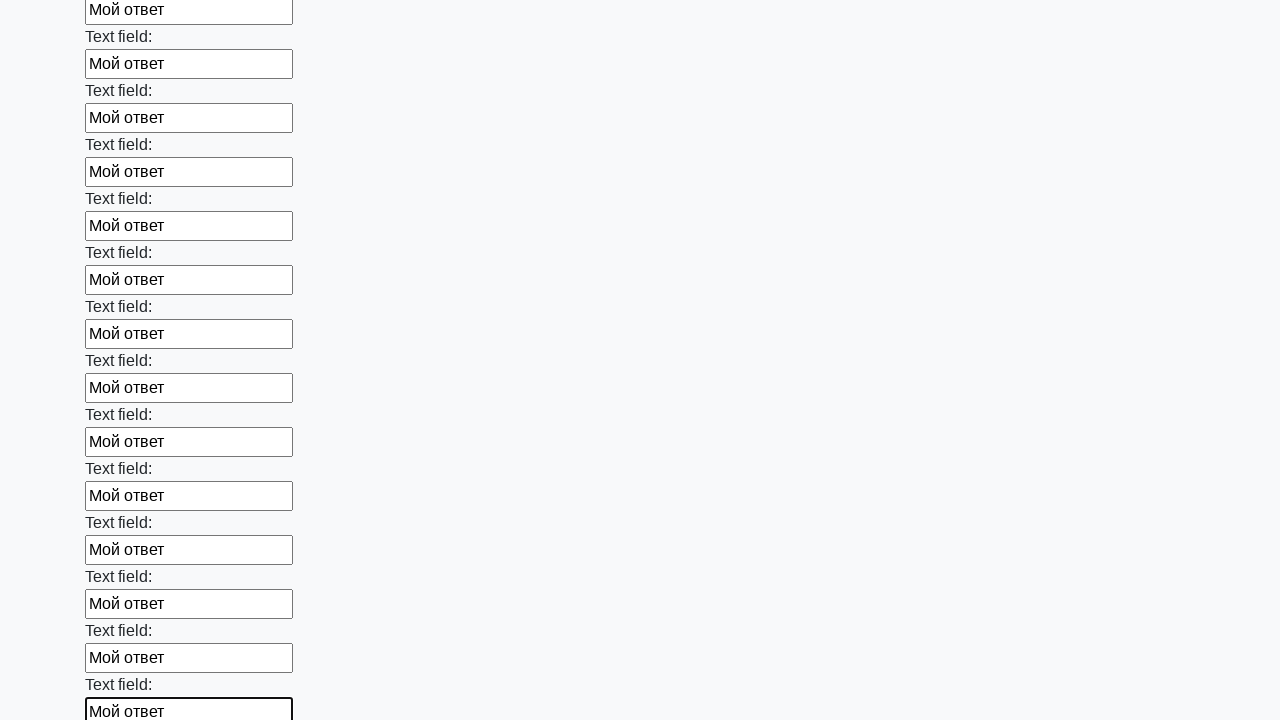

Filled input field 71/100 with 'Мой ответ' on .first_block input >> nth=70
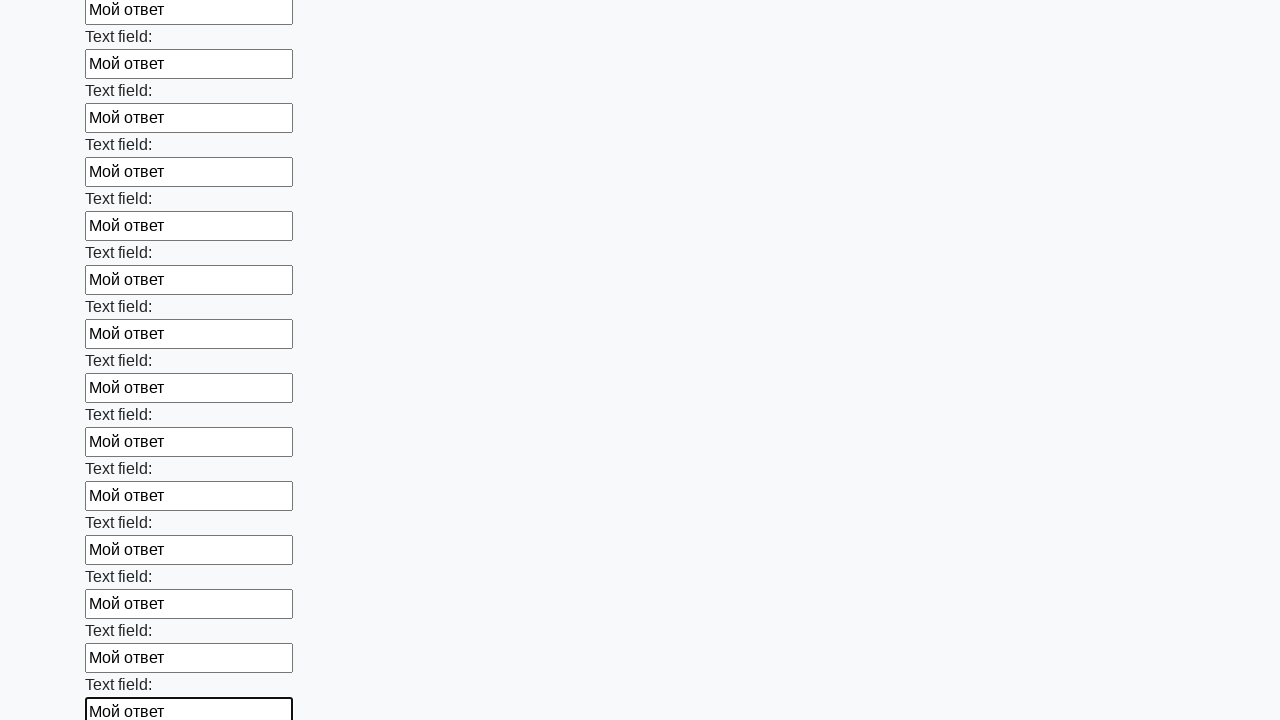

Filled input field 72/100 with 'Мой ответ' on .first_block input >> nth=71
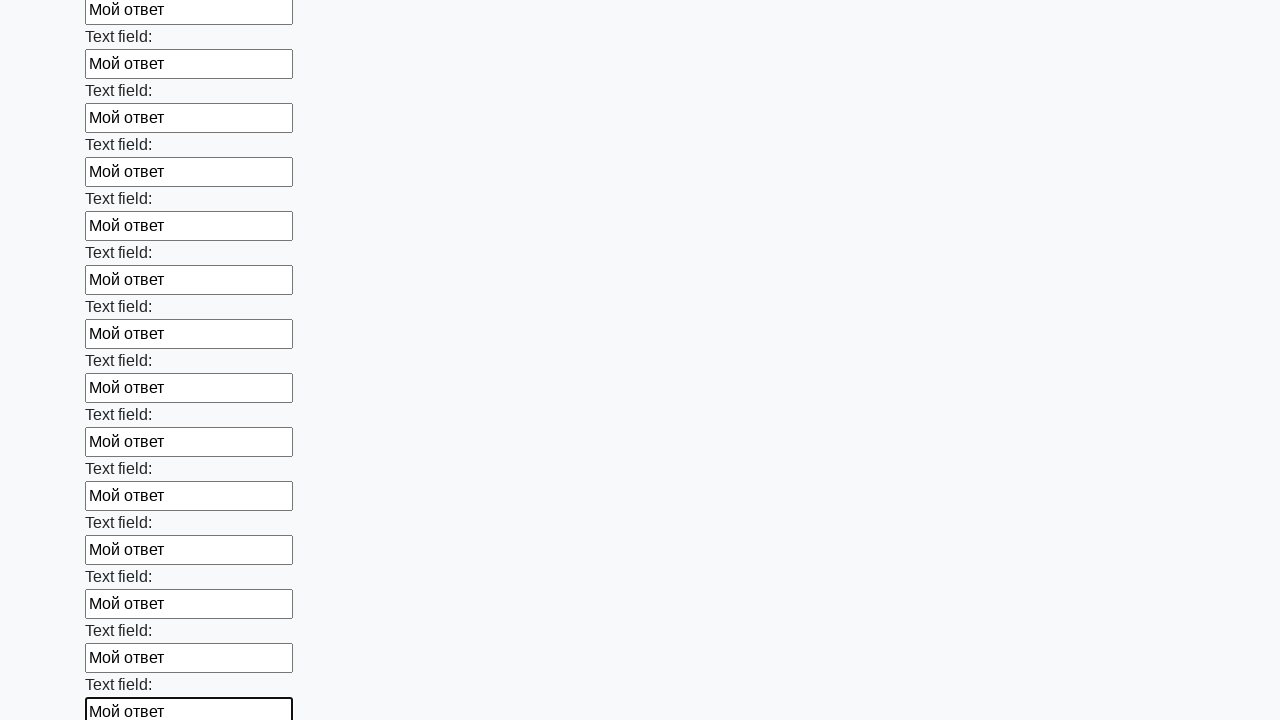

Filled input field 73/100 with 'Мой ответ' on .first_block input >> nth=72
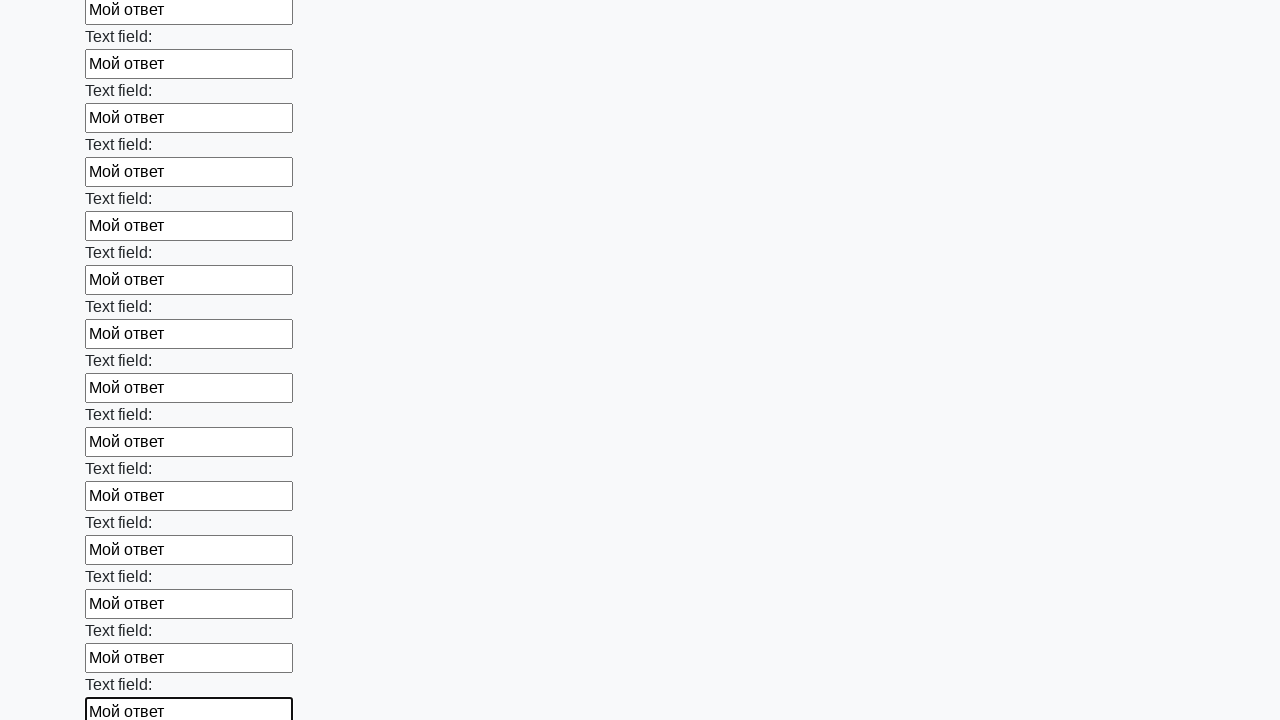

Filled input field 74/100 with 'Мой ответ' on .first_block input >> nth=73
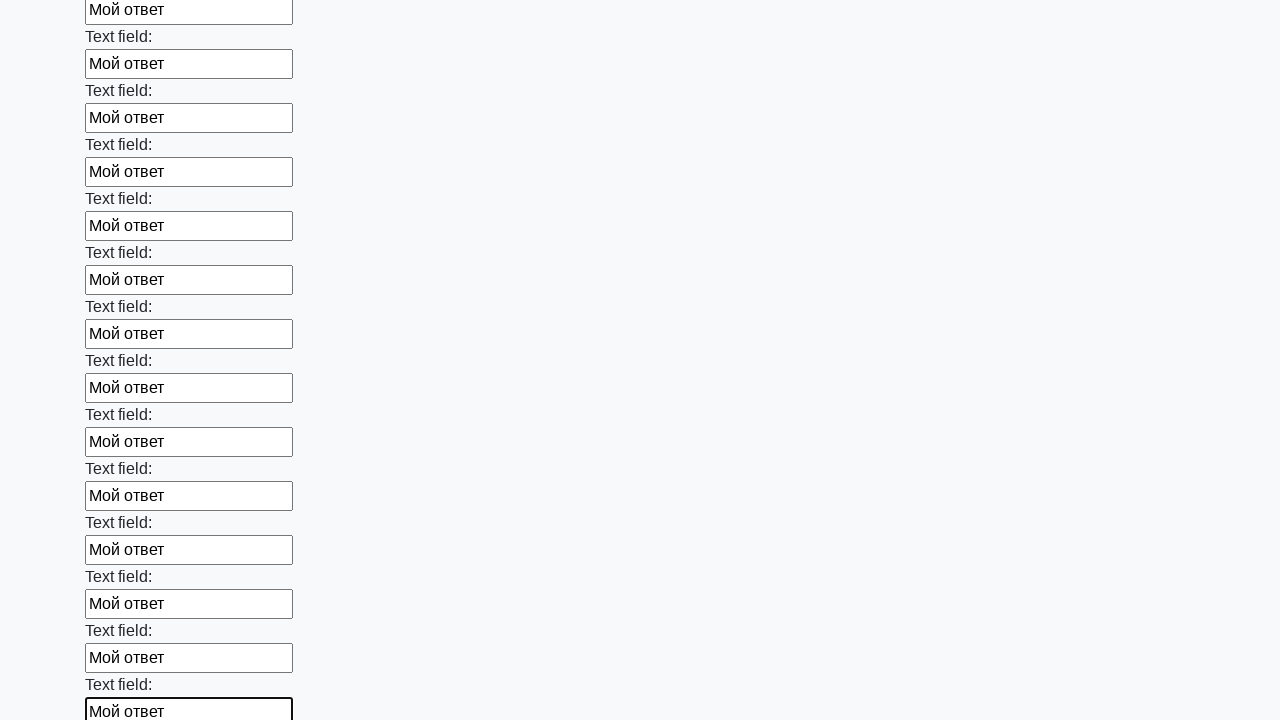

Filled input field 75/100 with 'Мой ответ' on .first_block input >> nth=74
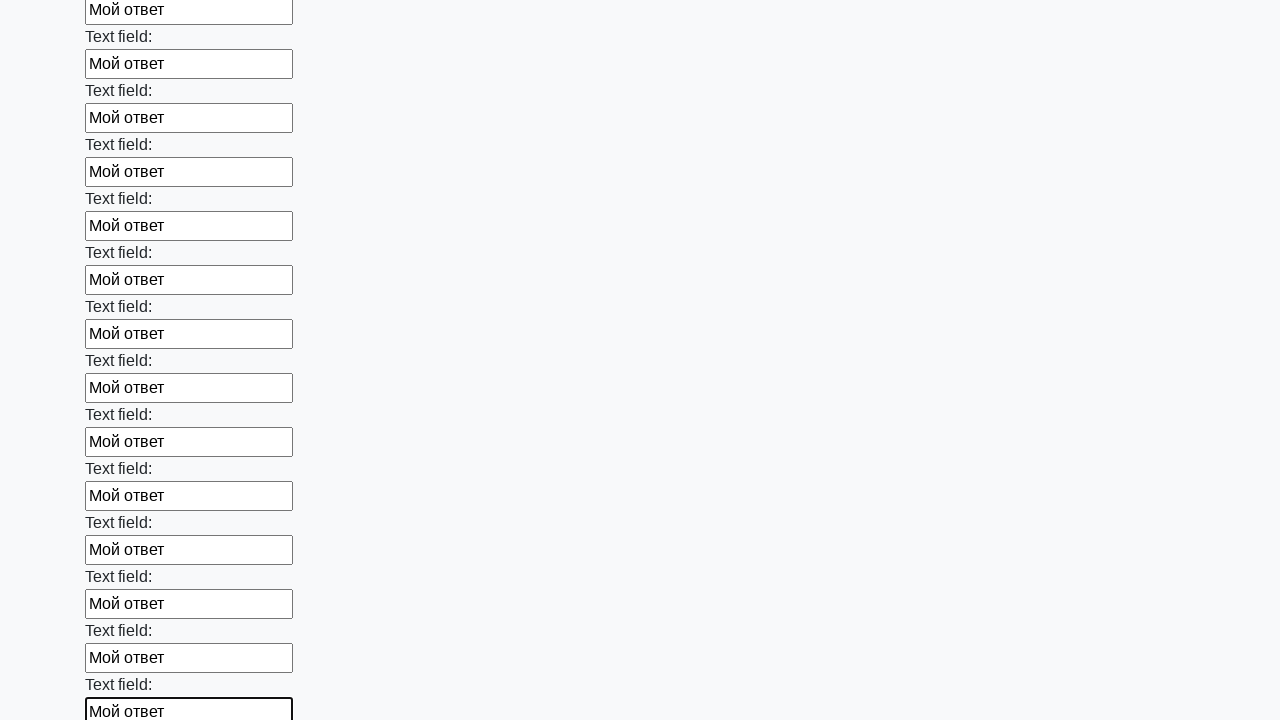

Filled input field 76/100 with 'Мой ответ' on .first_block input >> nth=75
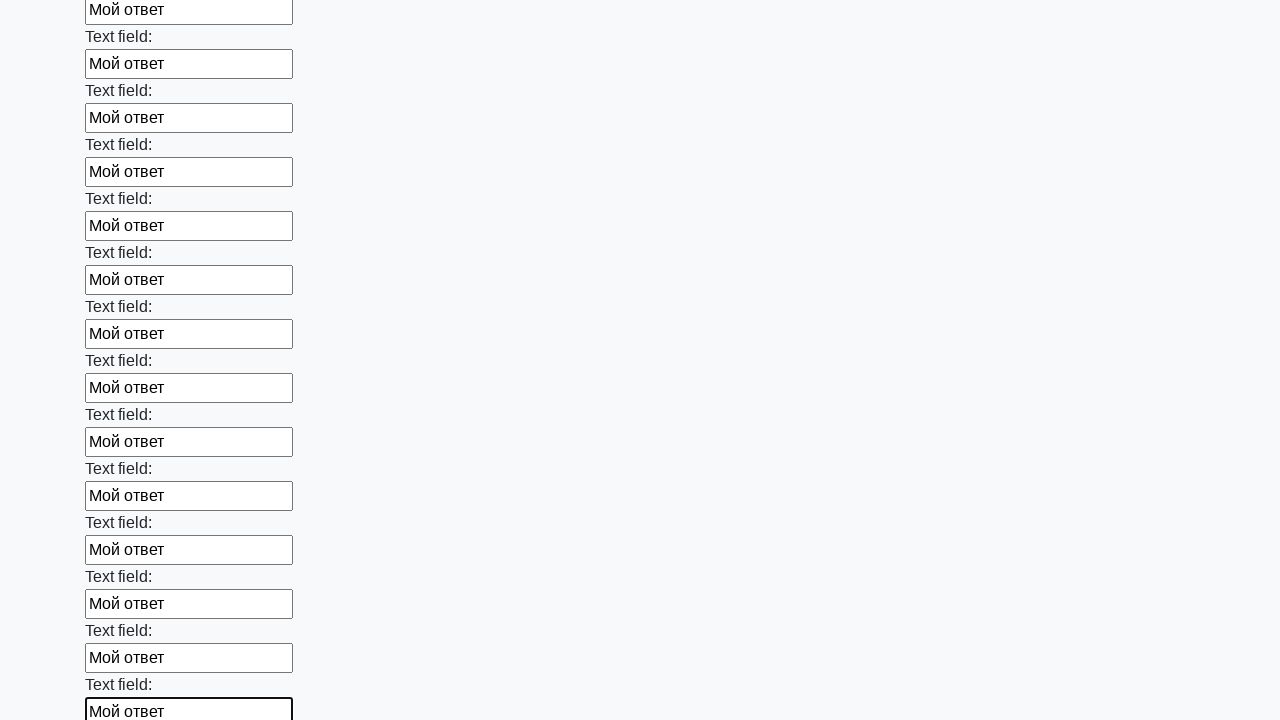

Filled input field 77/100 with 'Мой ответ' on .first_block input >> nth=76
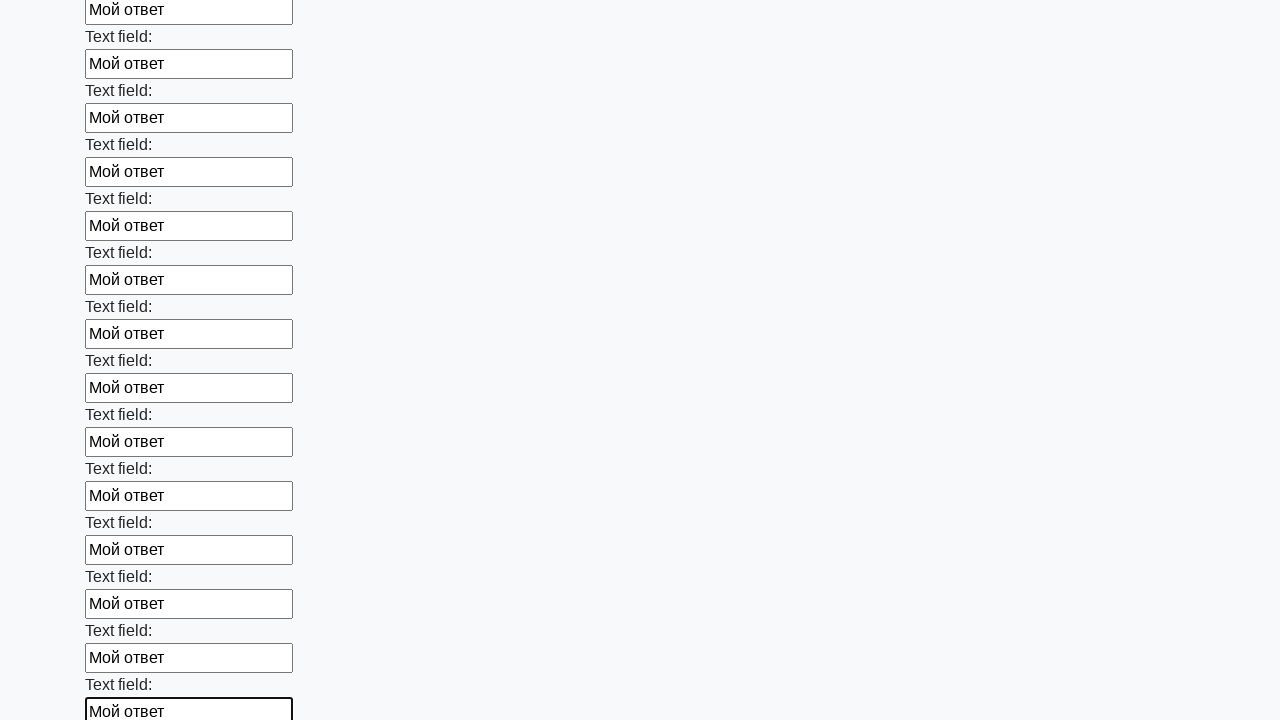

Filled input field 78/100 with 'Мой ответ' on .first_block input >> nth=77
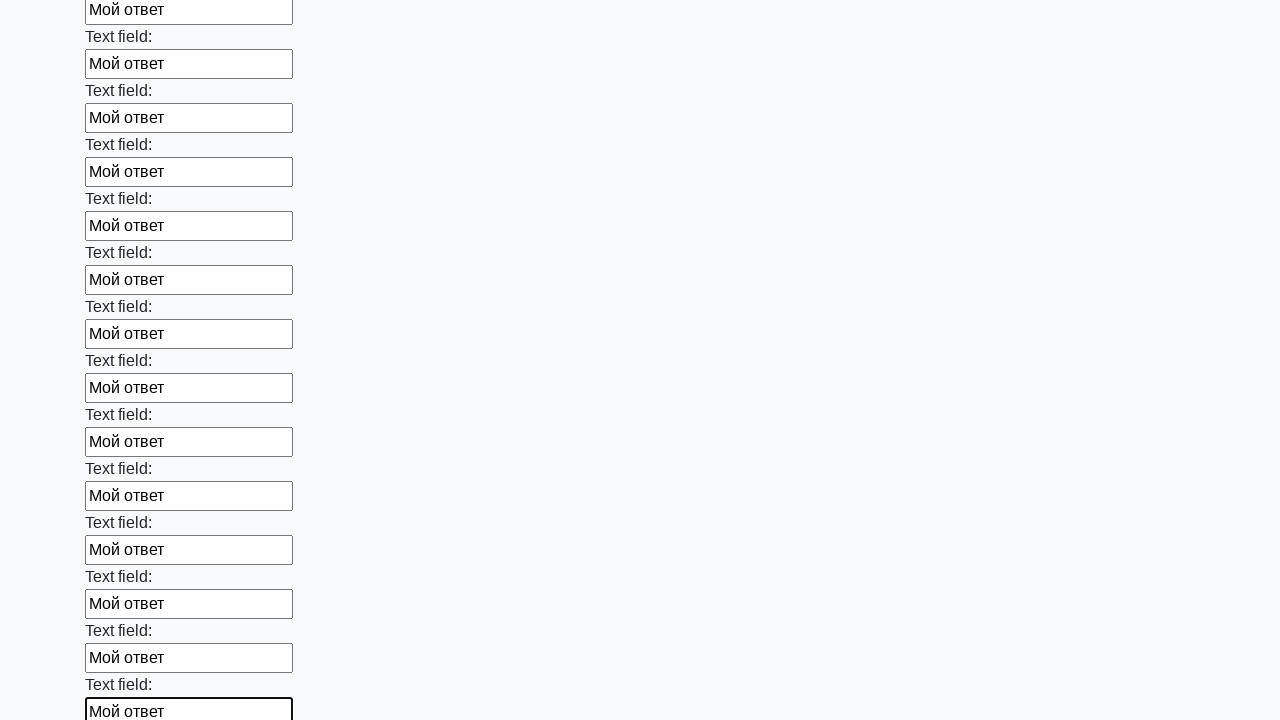

Filled input field 79/100 with 'Мой ответ' on .first_block input >> nth=78
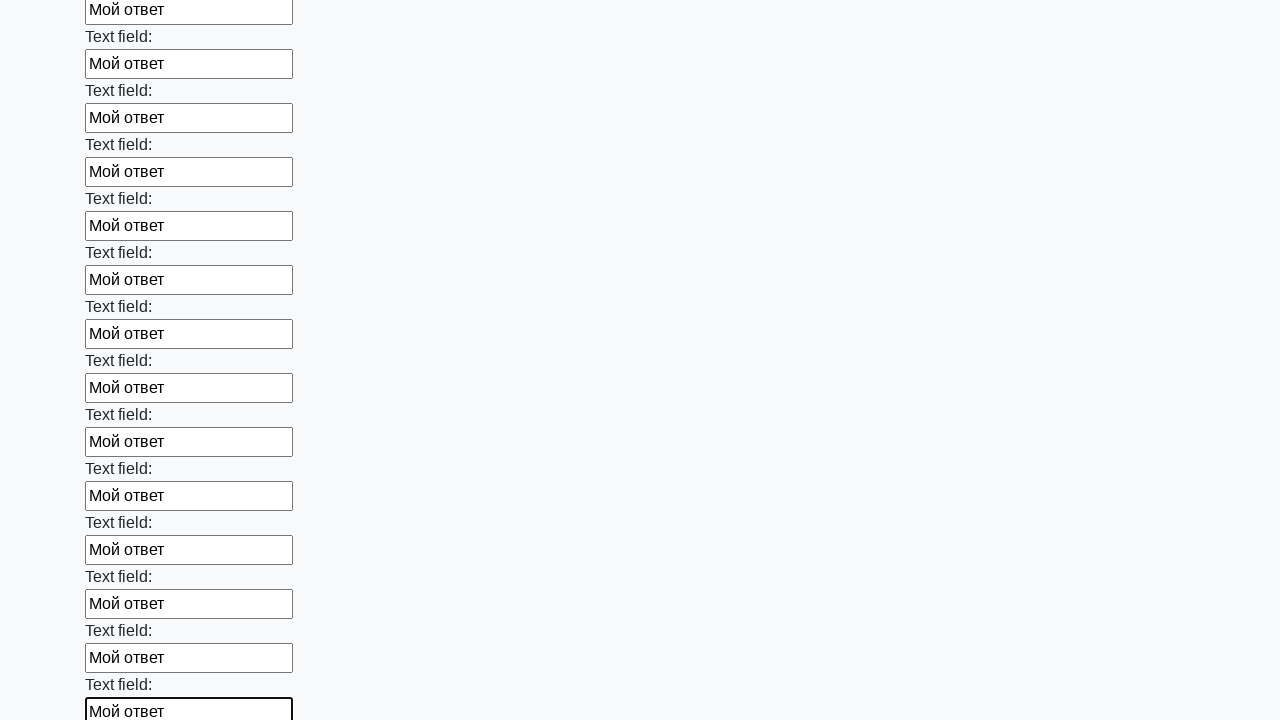

Filled input field 80/100 with 'Мой ответ' on .first_block input >> nth=79
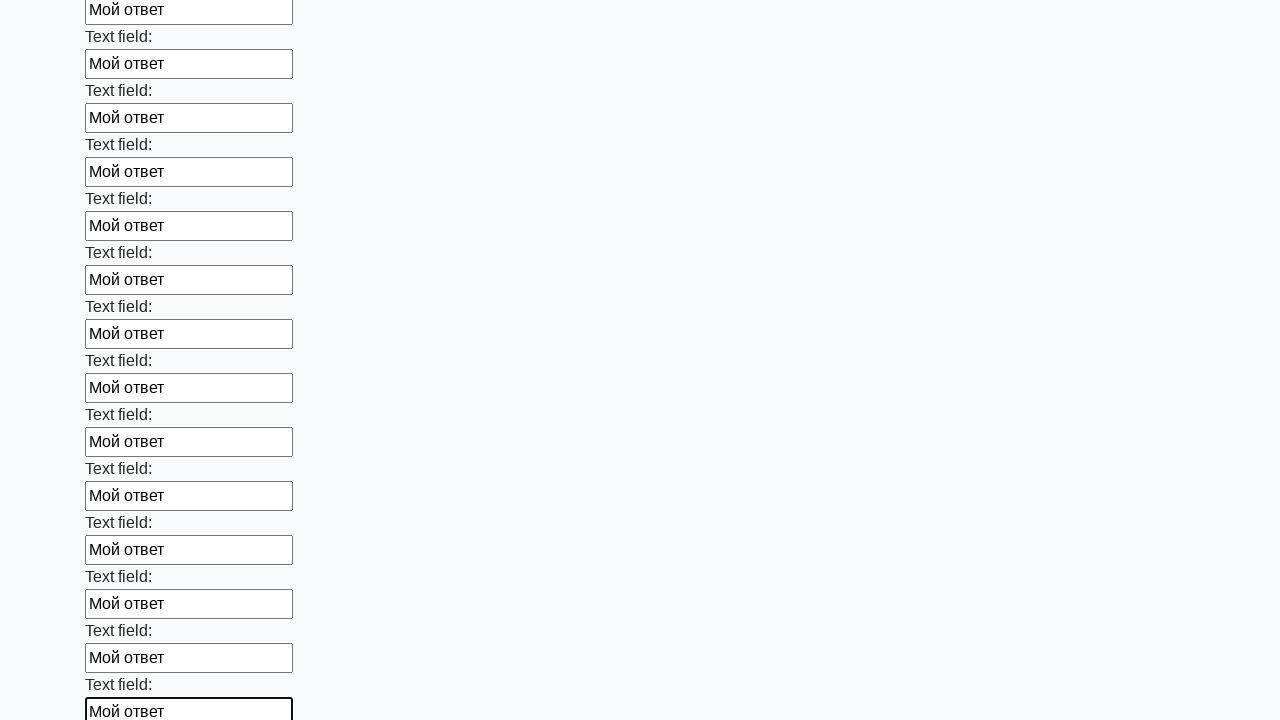

Filled input field 81/100 with 'Мой ответ' on .first_block input >> nth=80
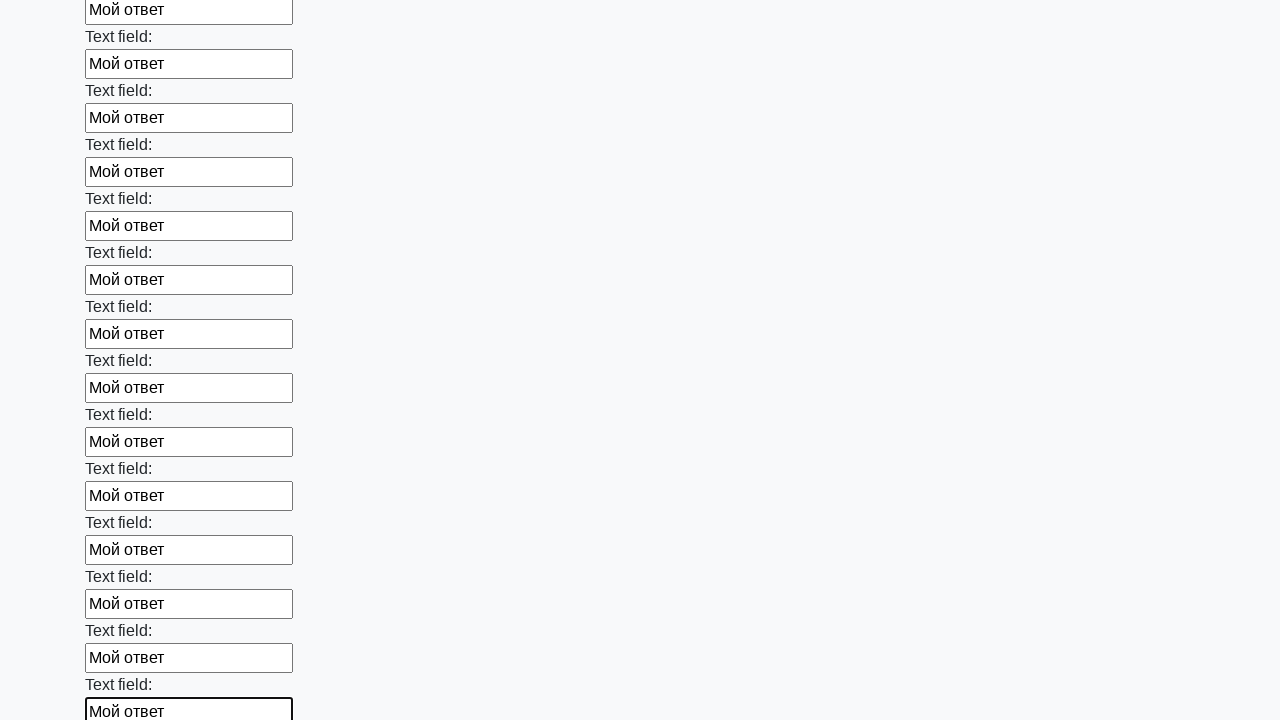

Filled input field 82/100 with 'Мой ответ' on .first_block input >> nth=81
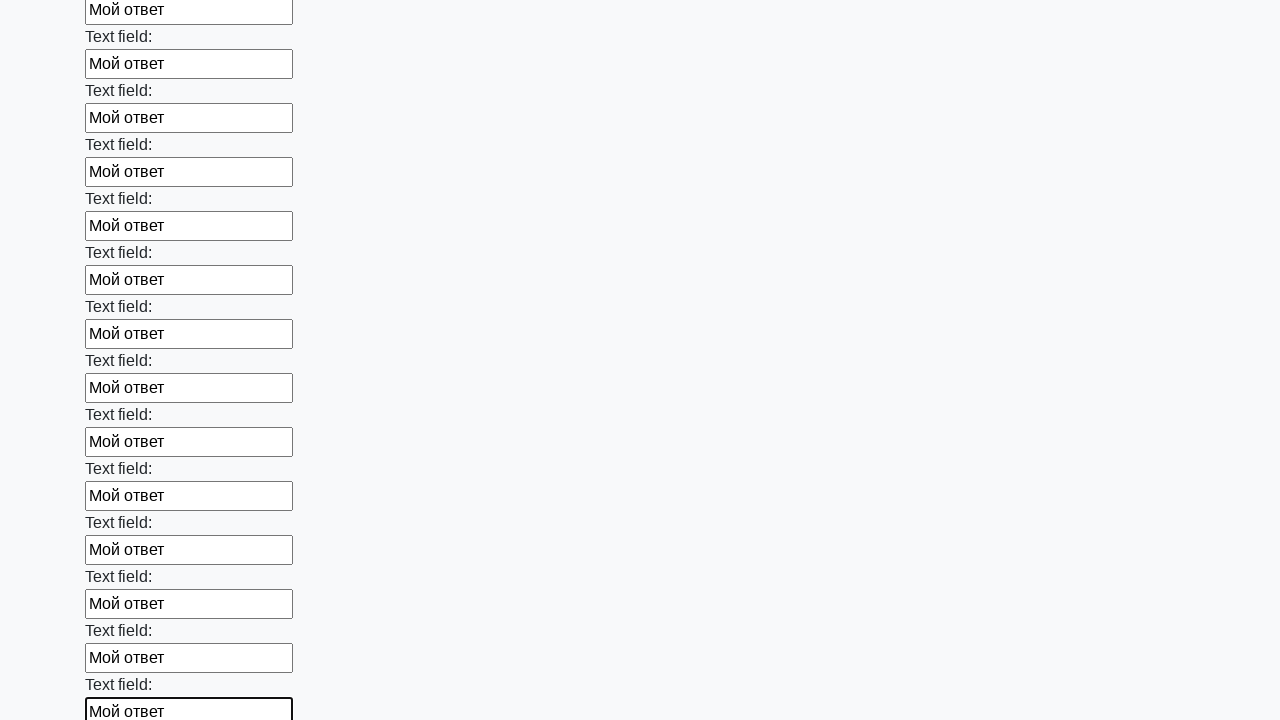

Filled input field 83/100 with 'Мой ответ' on .first_block input >> nth=82
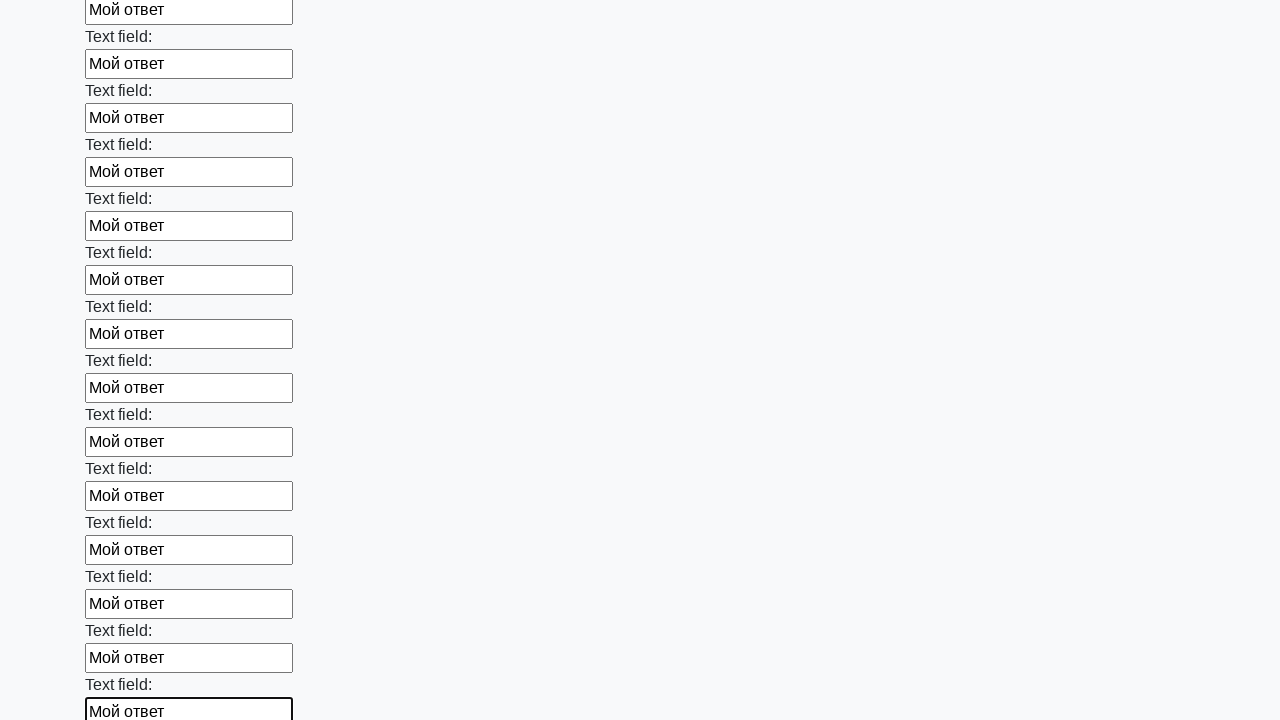

Filled input field 84/100 with 'Мой ответ' on .first_block input >> nth=83
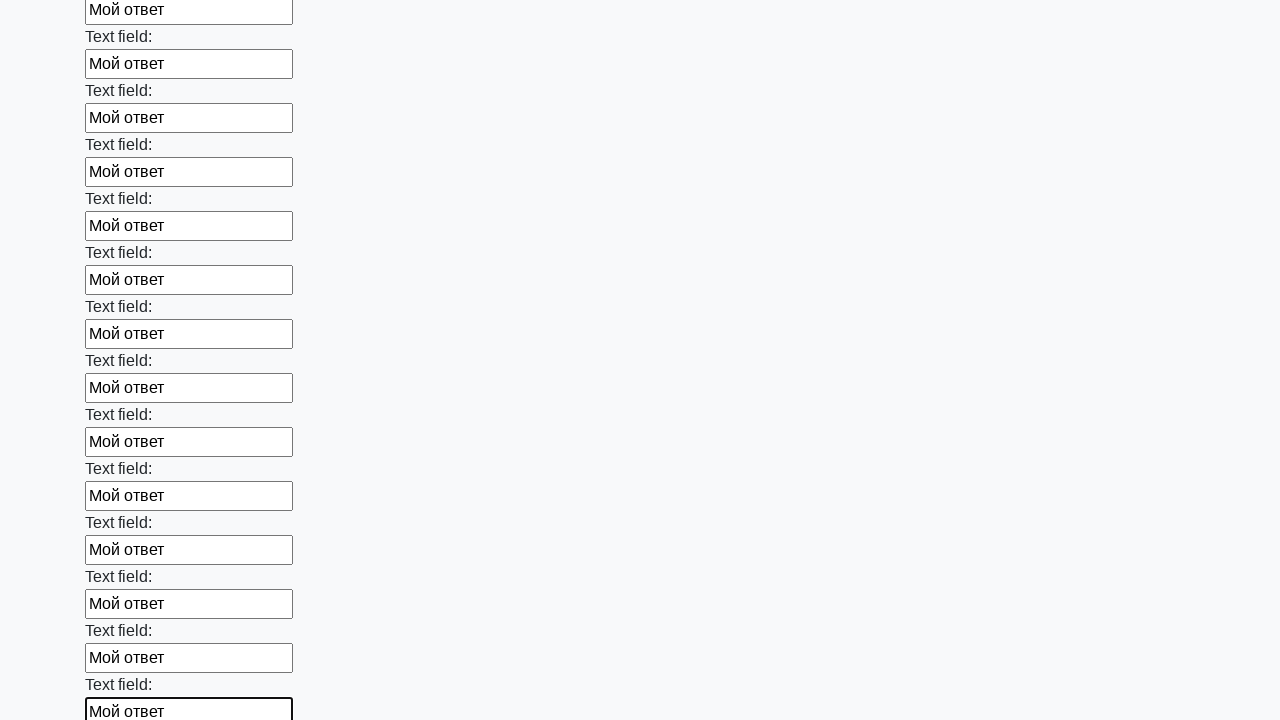

Filled input field 85/100 with 'Мой ответ' on .first_block input >> nth=84
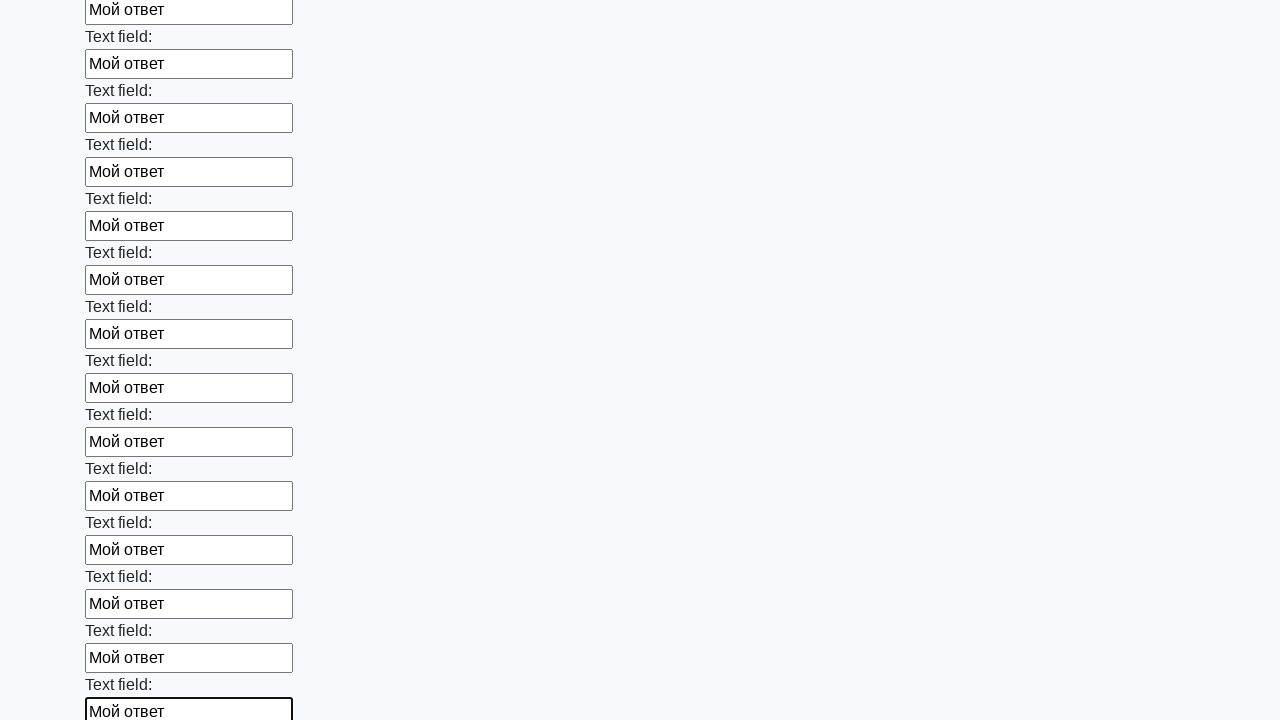

Filled input field 86/100 with 'Мой ответ' on .first_block input >> nth=85
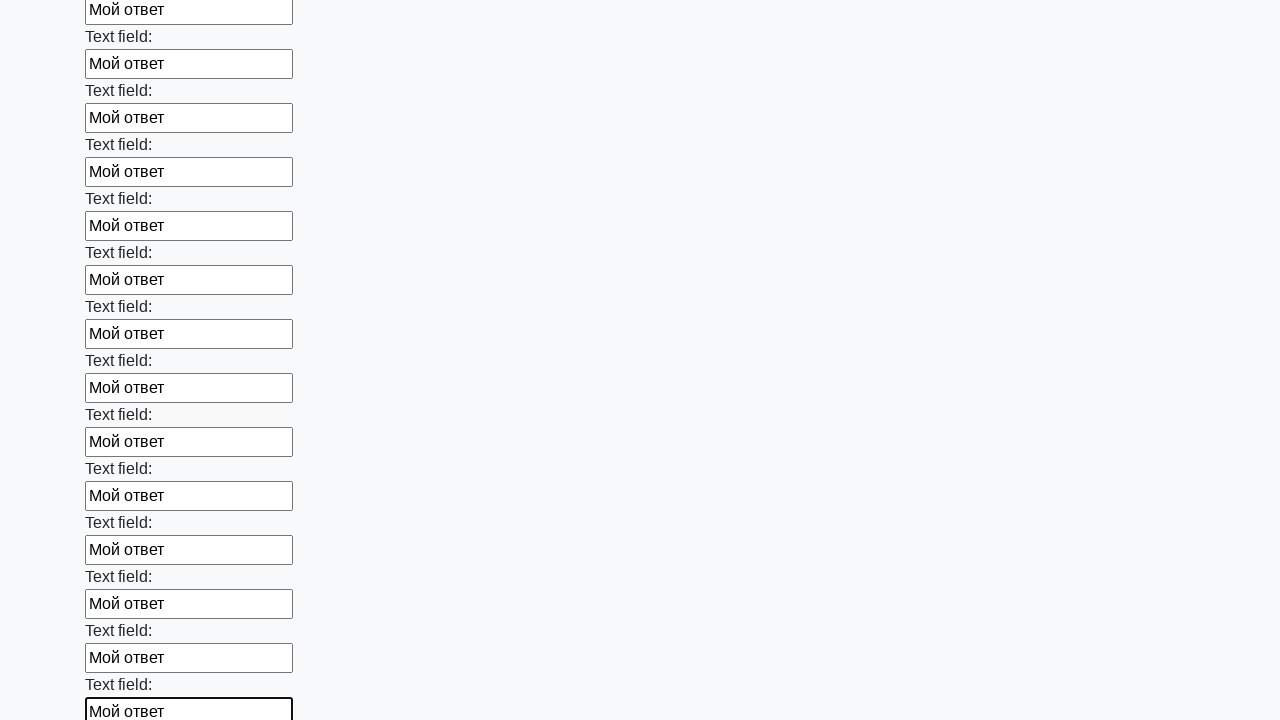

Filled input field 87/100 with 'Мой ответ' on .first_block input >> nth=86
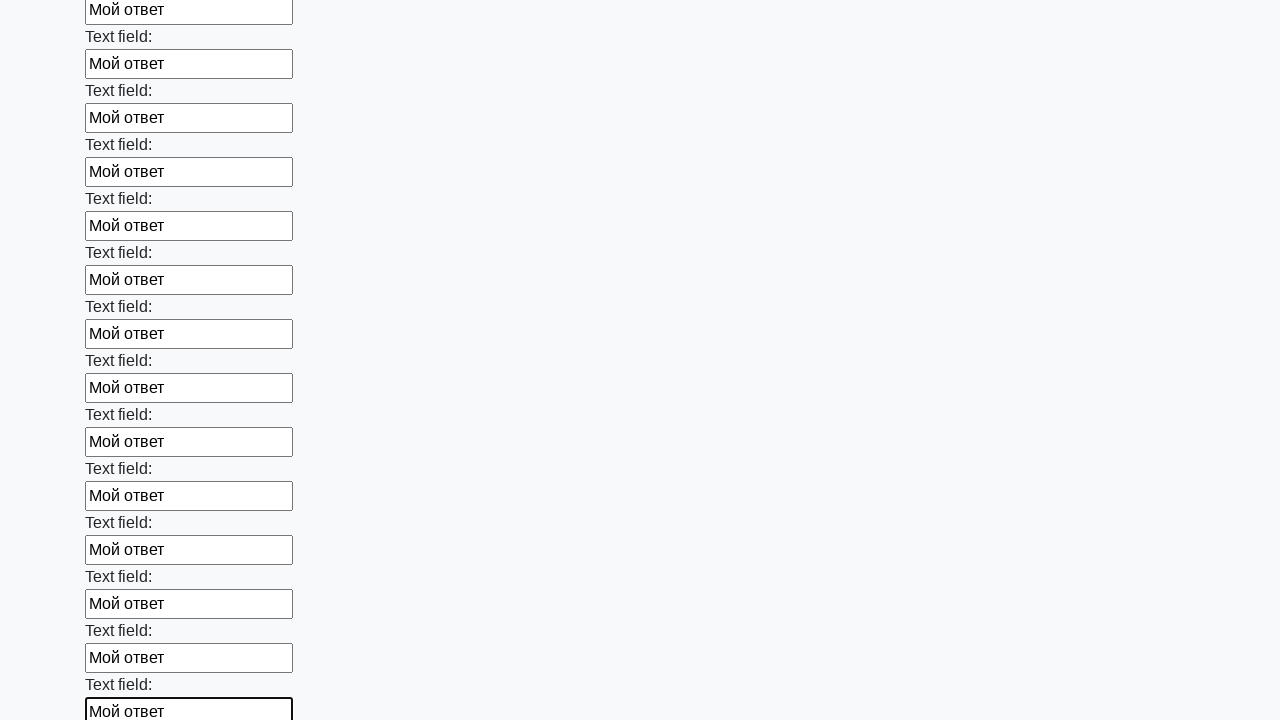

Filled input field 88/100 with 'Мой ответ' on .first_block input >> nth=87
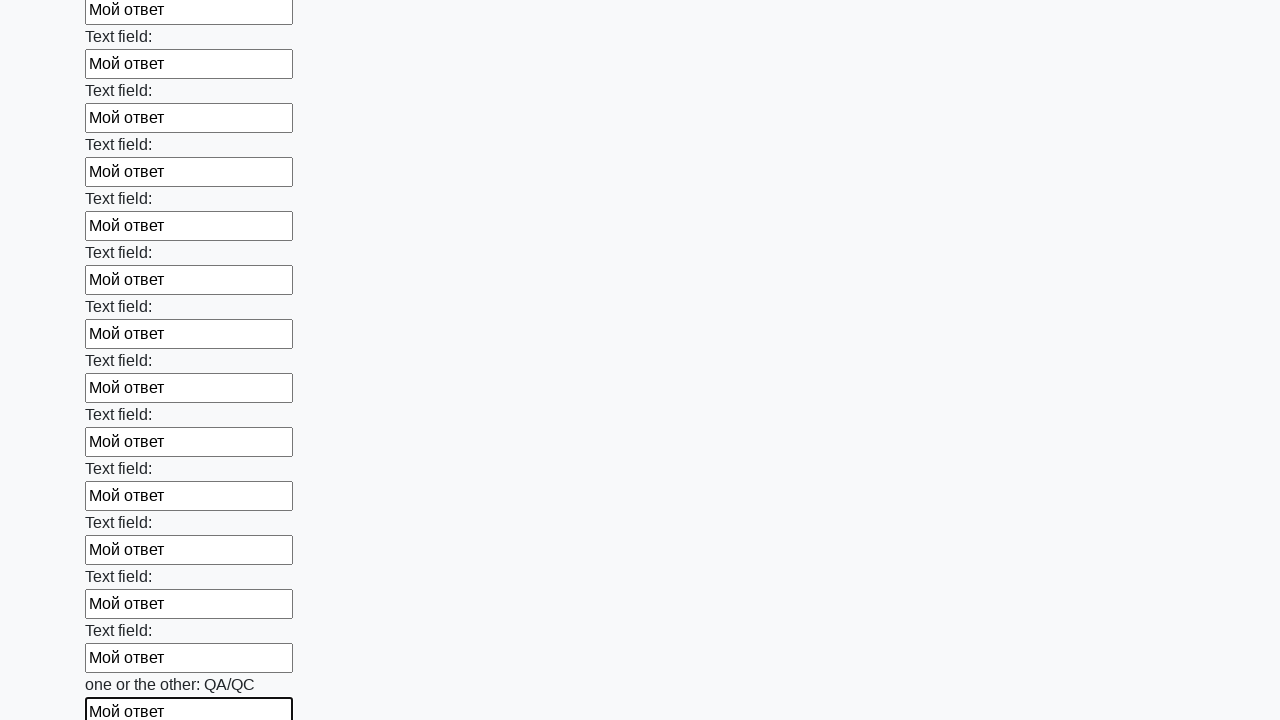

Filled input field 89/100 with 'Мой ответ' on .first_block input >> nth=88
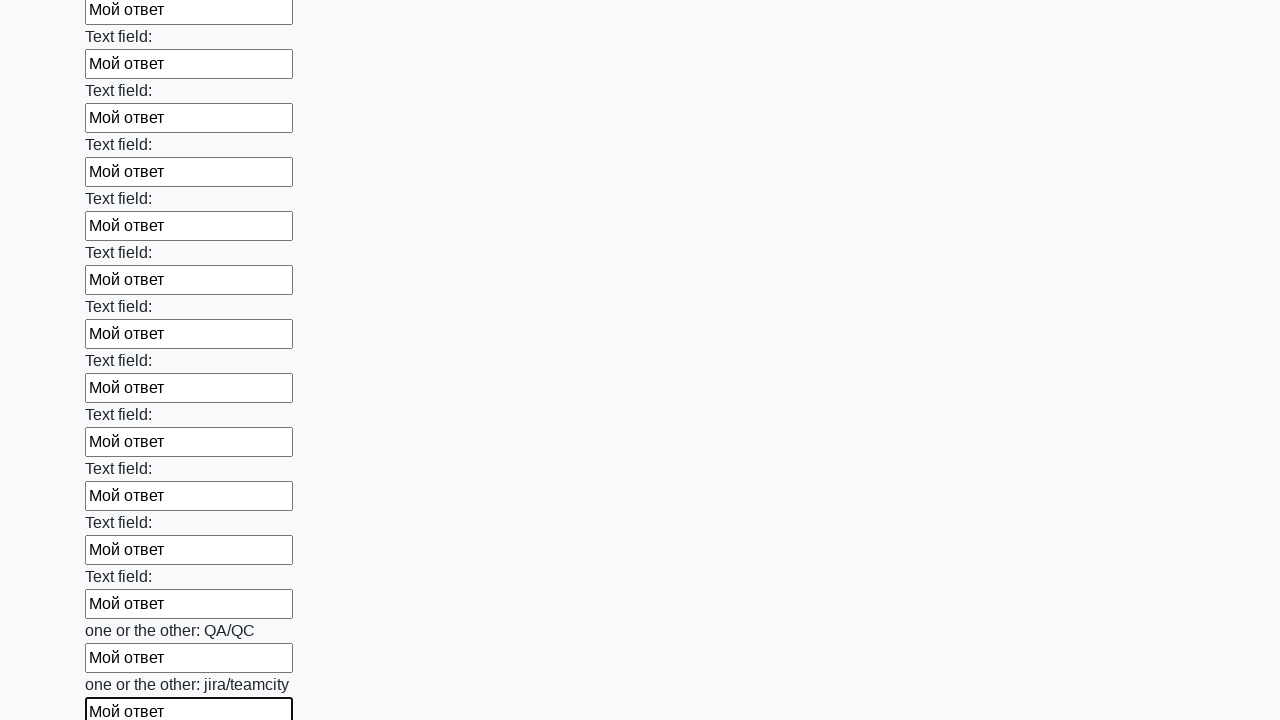

Filled input field 90/100 with 'Мой ответ' on .first_block input >> nth=89
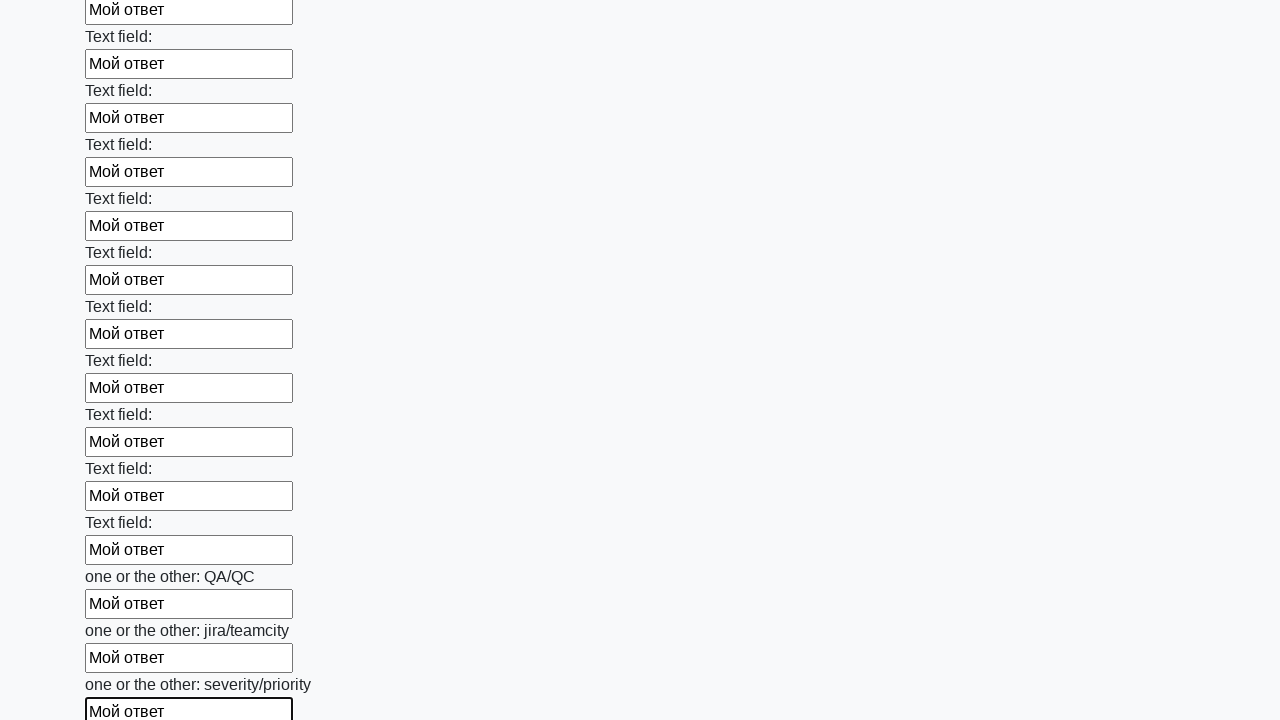

Filled input field 91/100 with 'Мой ответ' on .first_block input >> nth=90
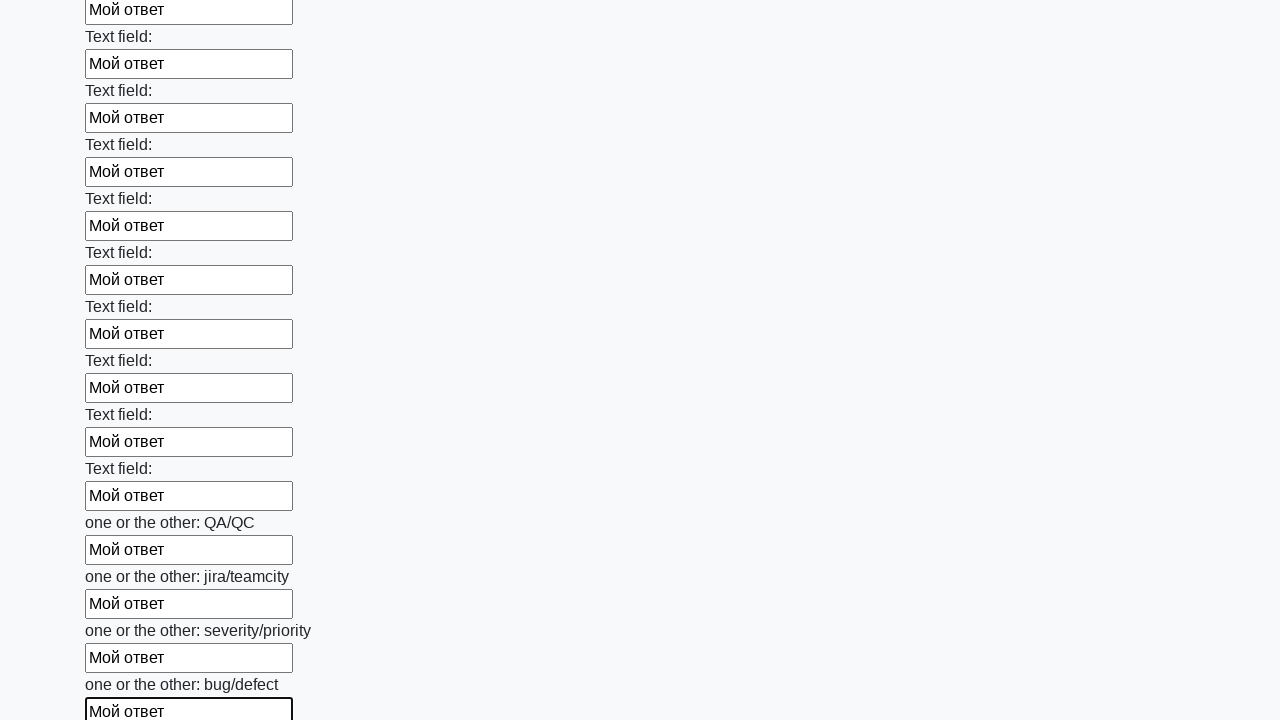

Filled input field 92/100 with 'Мой ответ' on .first_block input >> nth=91
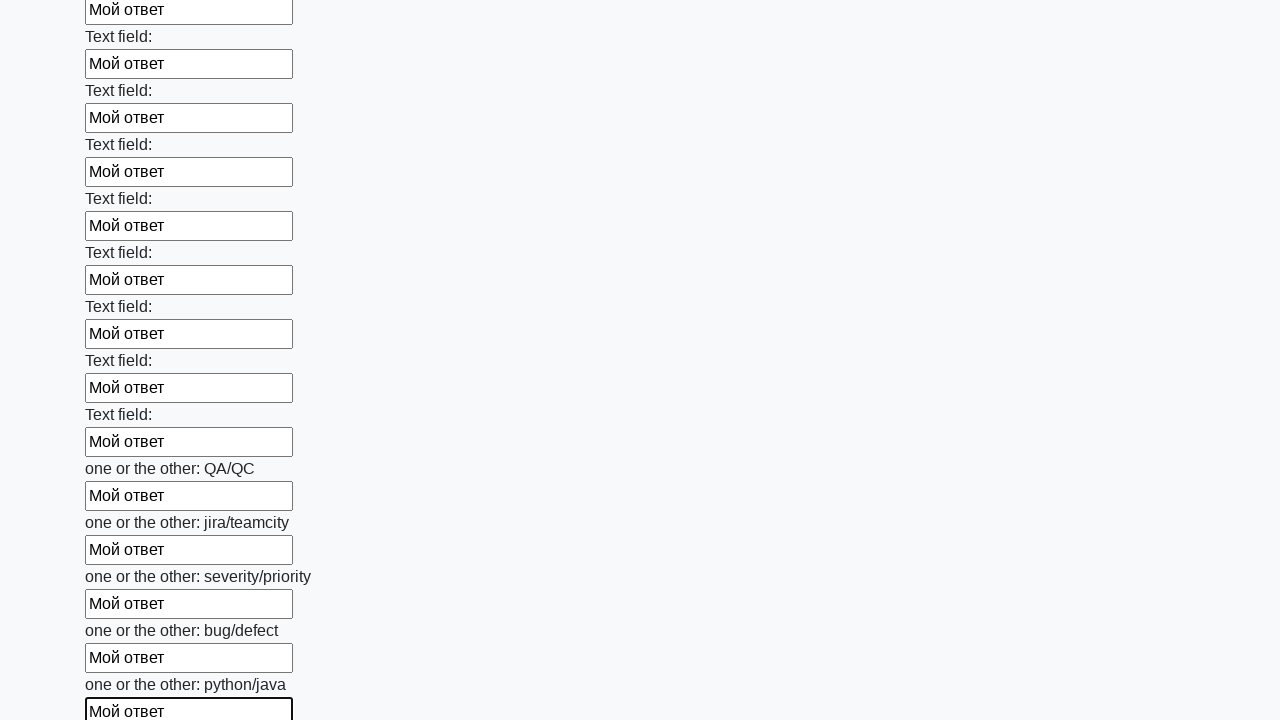

Filled input field 93/100 with 'Мой ответ' on .first_block input >> nth=92
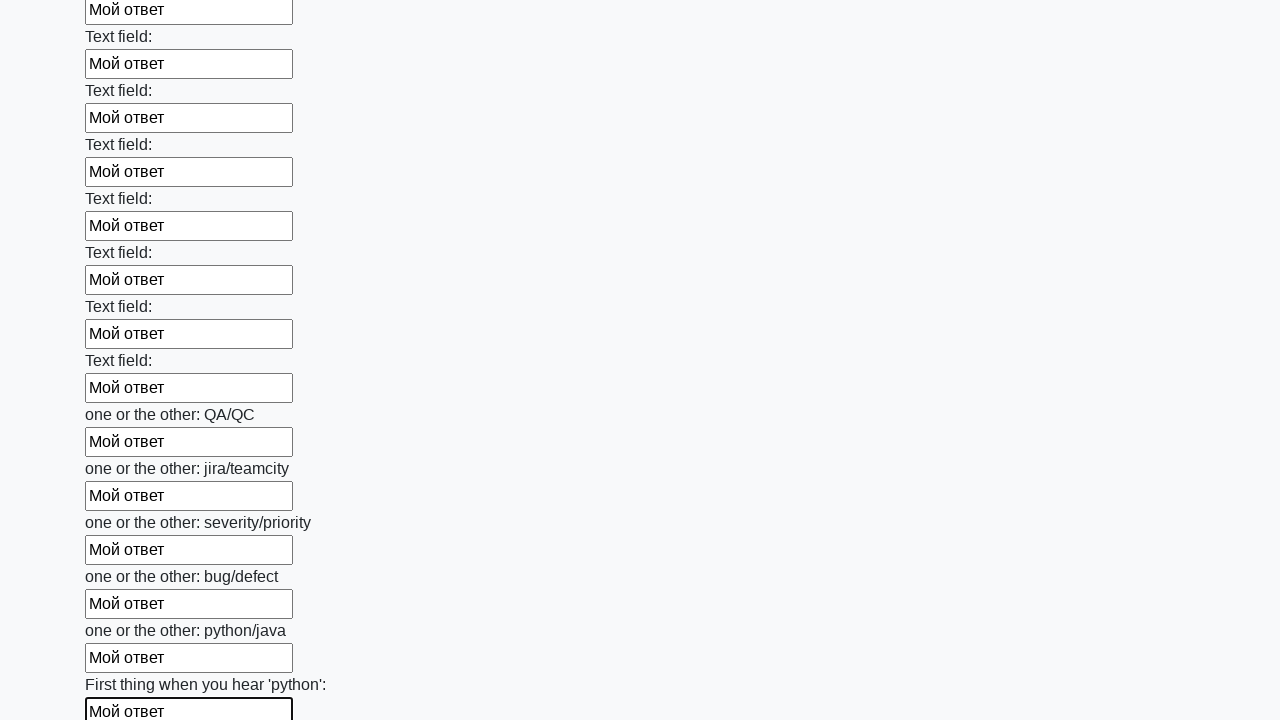

Filled input field 94/100 with 'Мой ответ' on .first_block input >> nth=93
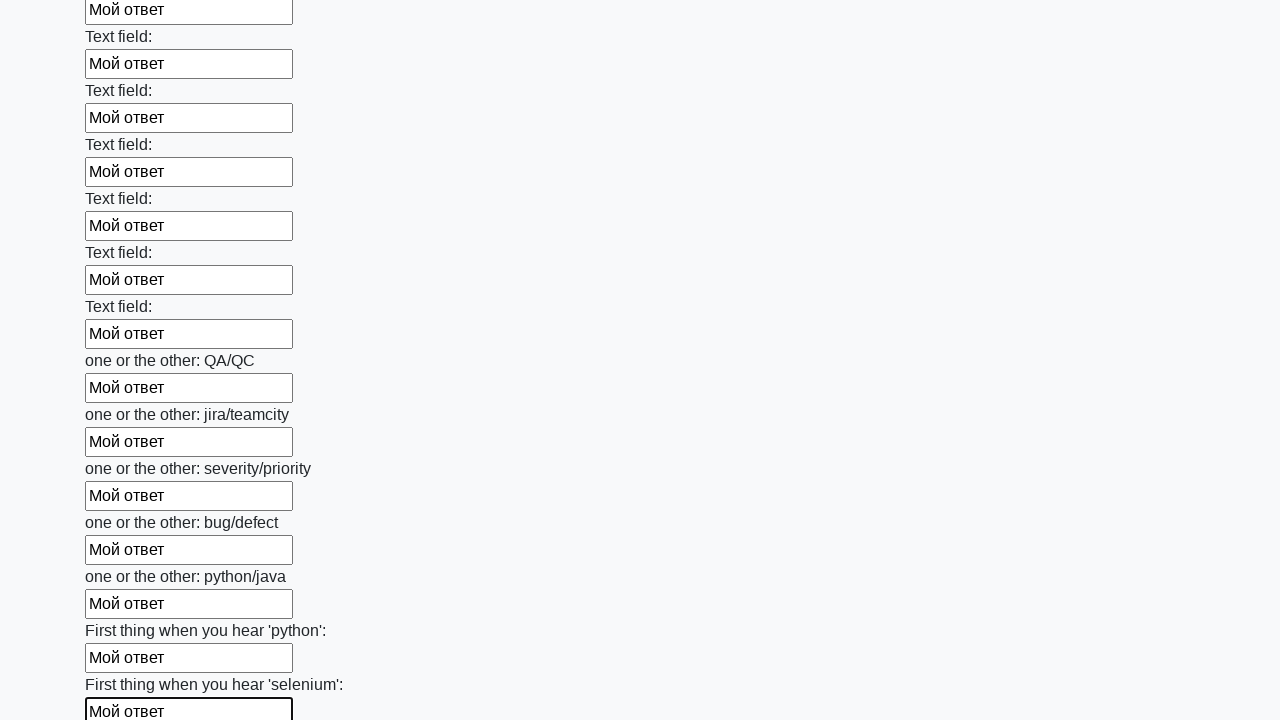

Filled input field 95/100 with 'Мой ответ' on .first_block input >> nth=94
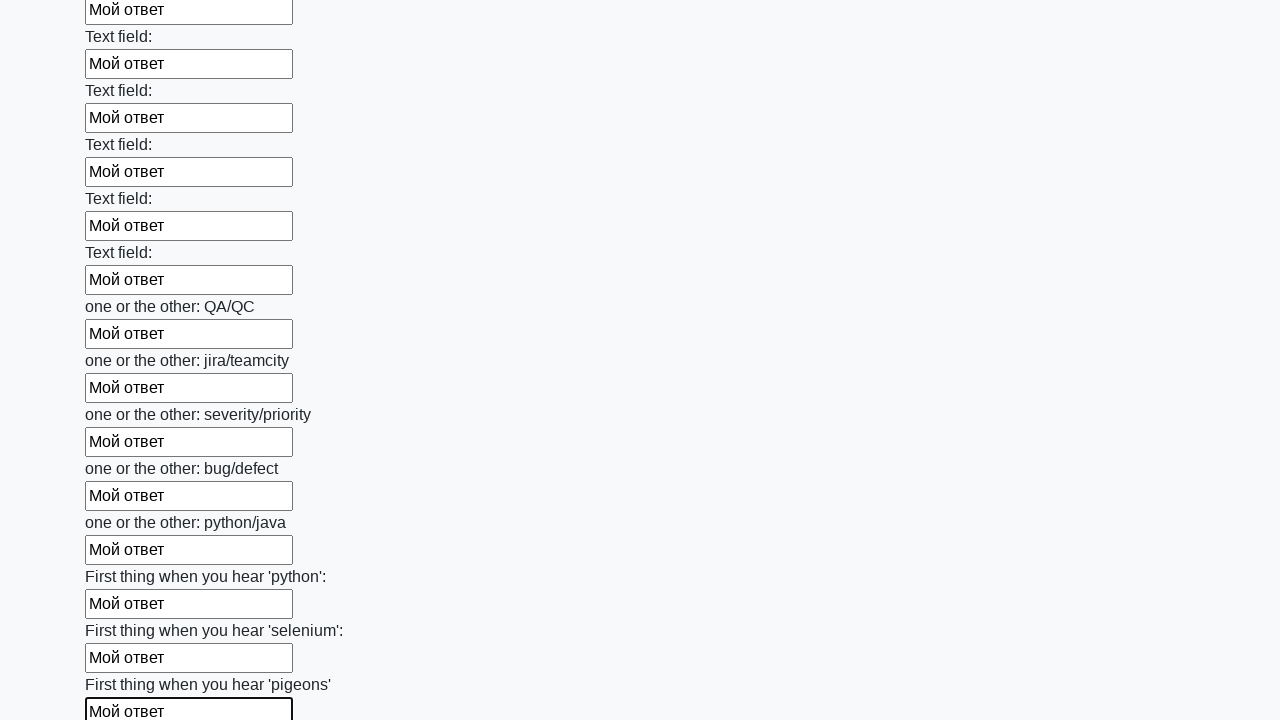

Filled input field 96/100 with 'Мой ответ' on .first_block input >> nth=95
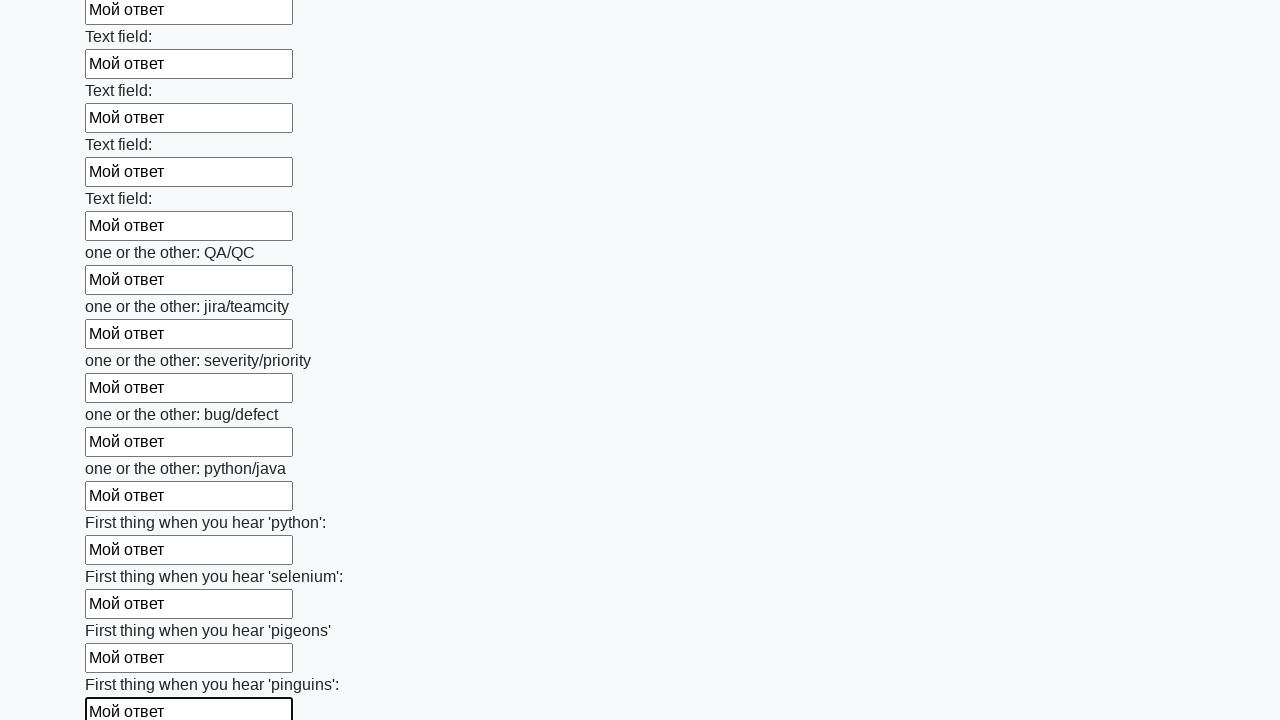

Filled input field 97/100 with 'Мой ответ' on .first_block input >> nth=96
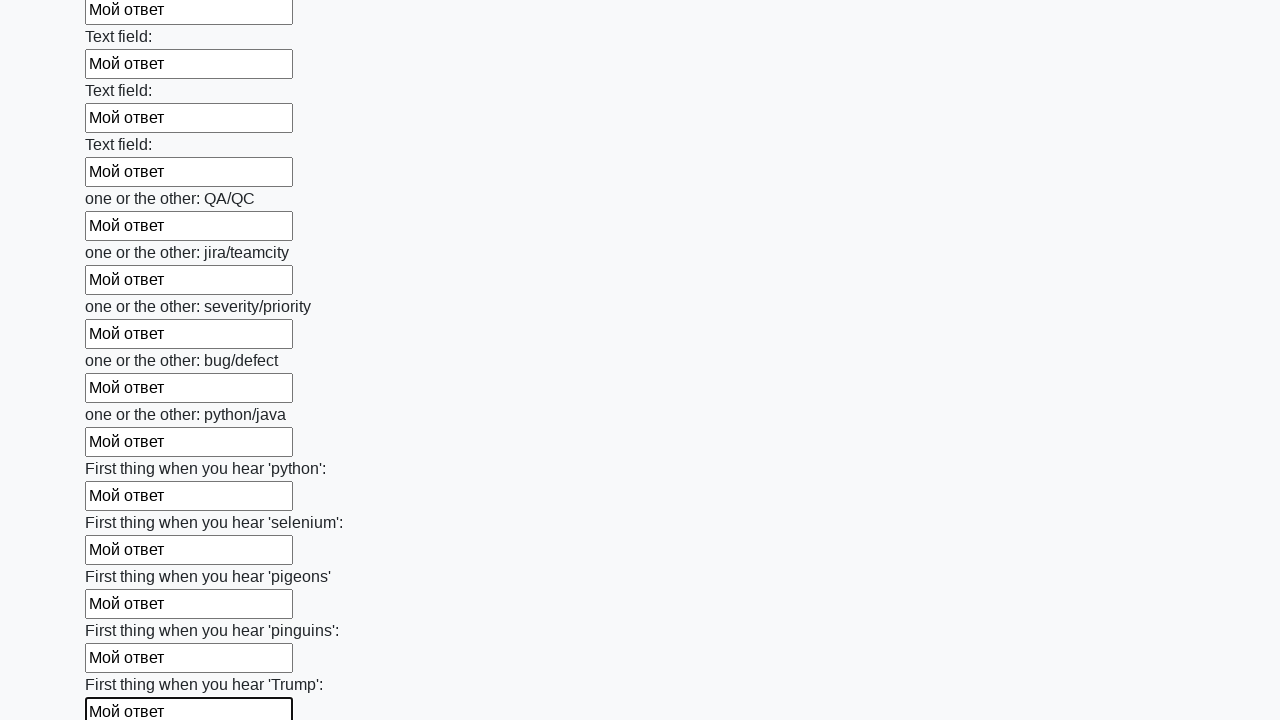

Filled input field 98/100 with 'Мой ответ' on .first_block input >> nth=97
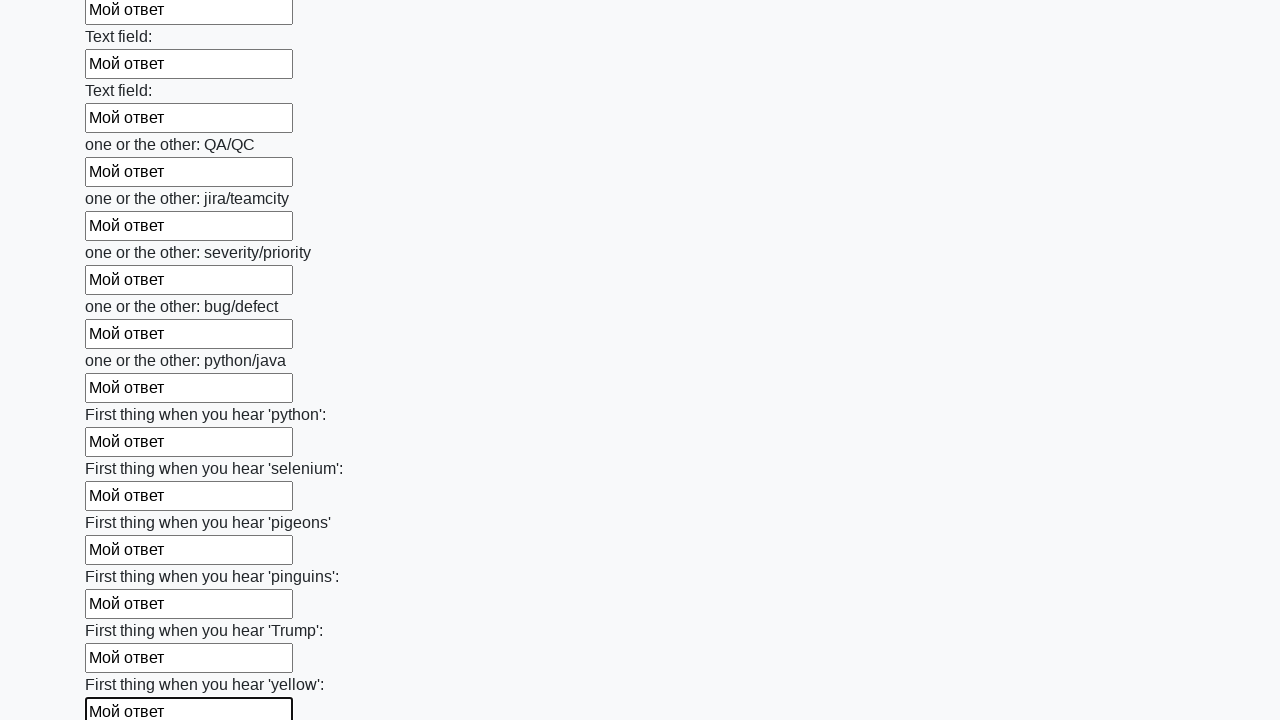

Filled input field 99/100 with 'Мой ответ' on .first_block input >> nth=98
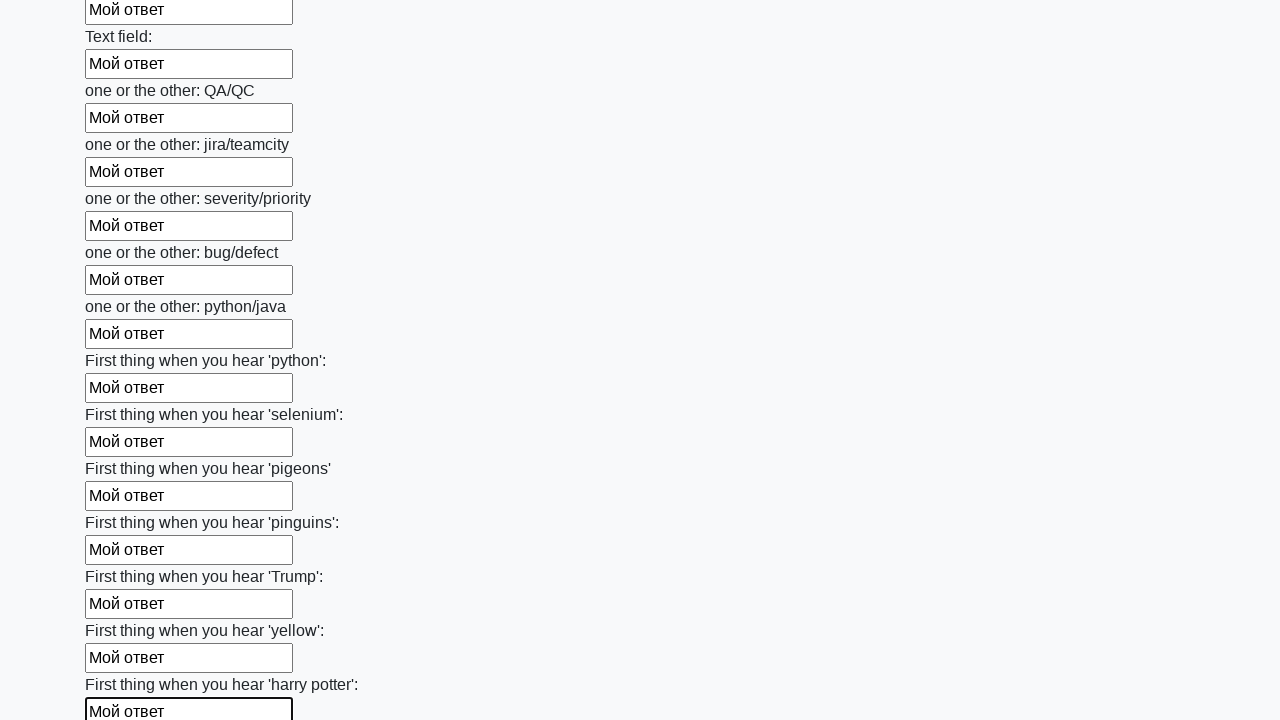

Filled input field 100/100 with 'Мой ответ' on .first_block input >> nth=99
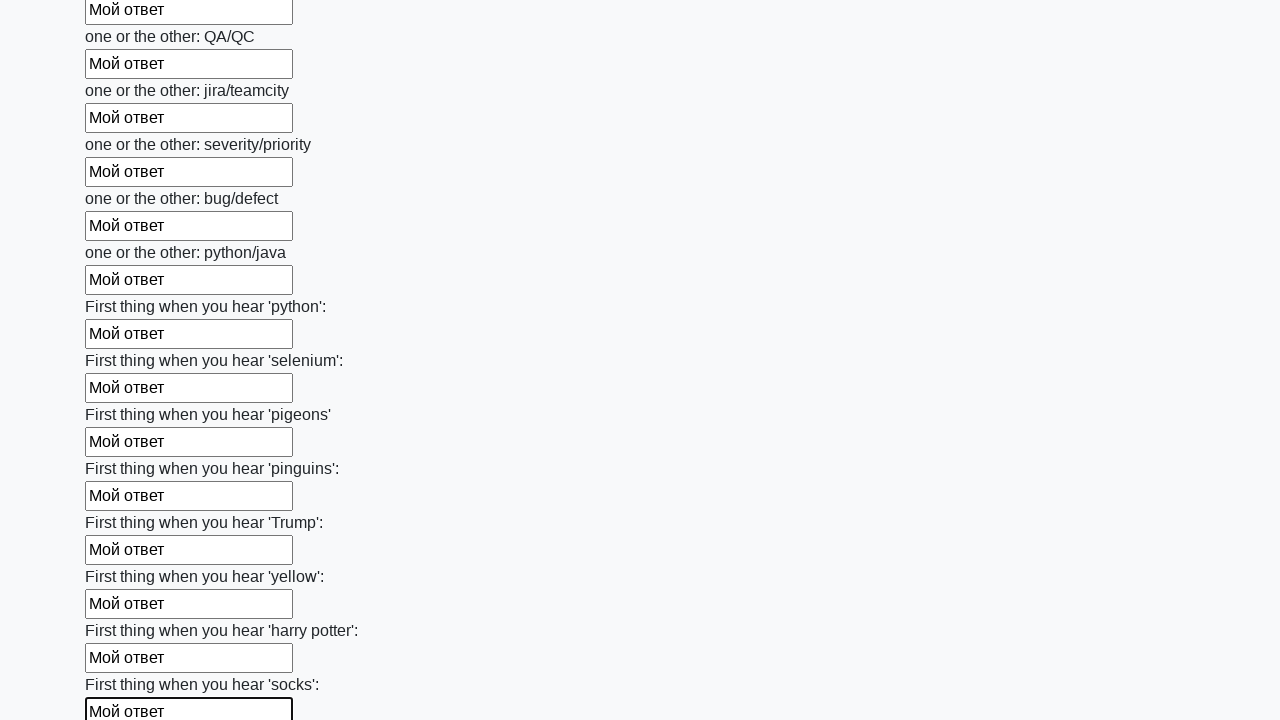

Clicked the submit button to submit the form at (123, 611) on button.btn
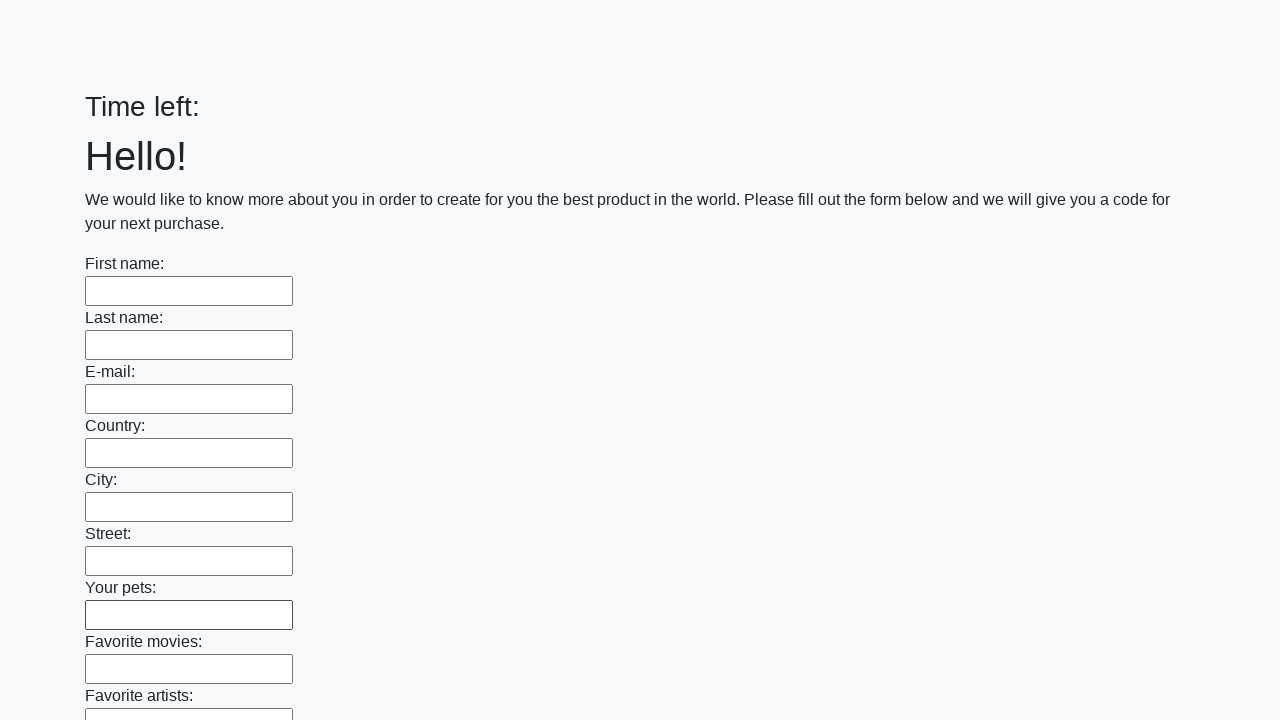

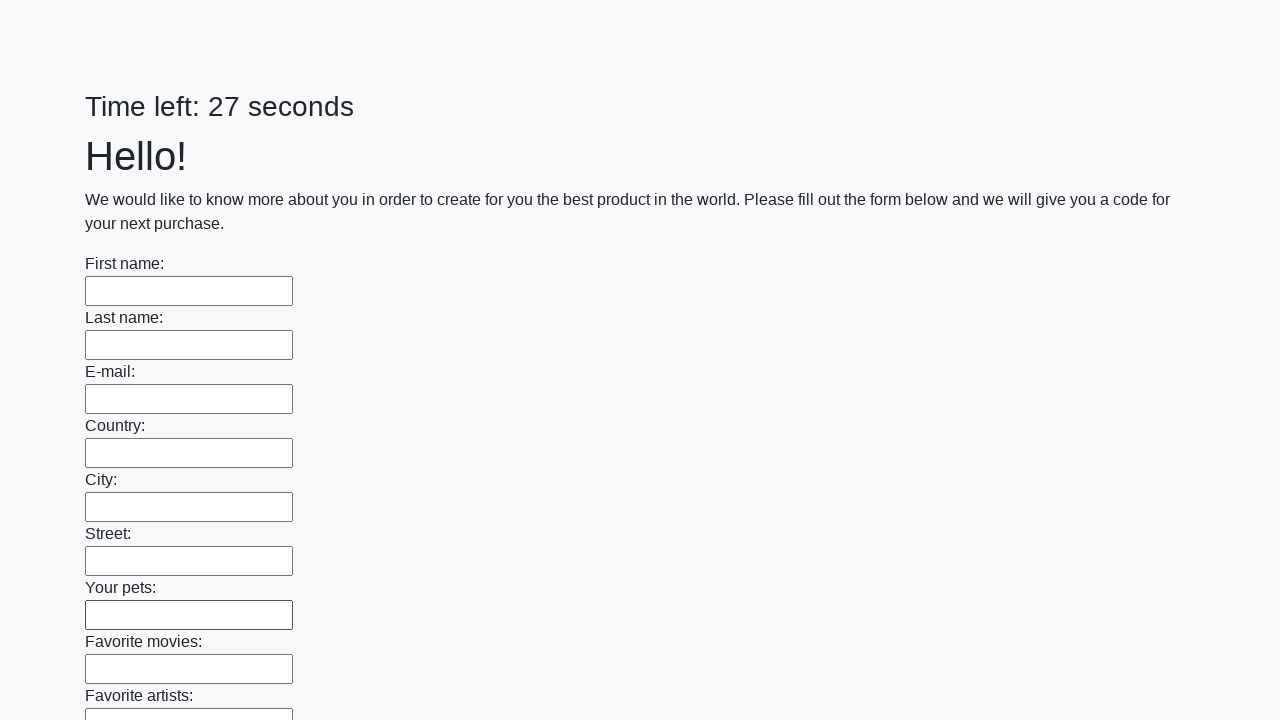